Tests date picker functionality by navigating to a past date (July 2022) using the previous button and selecting a specific date.

Starting URL: https://testautomationpractice.blogspot.com/

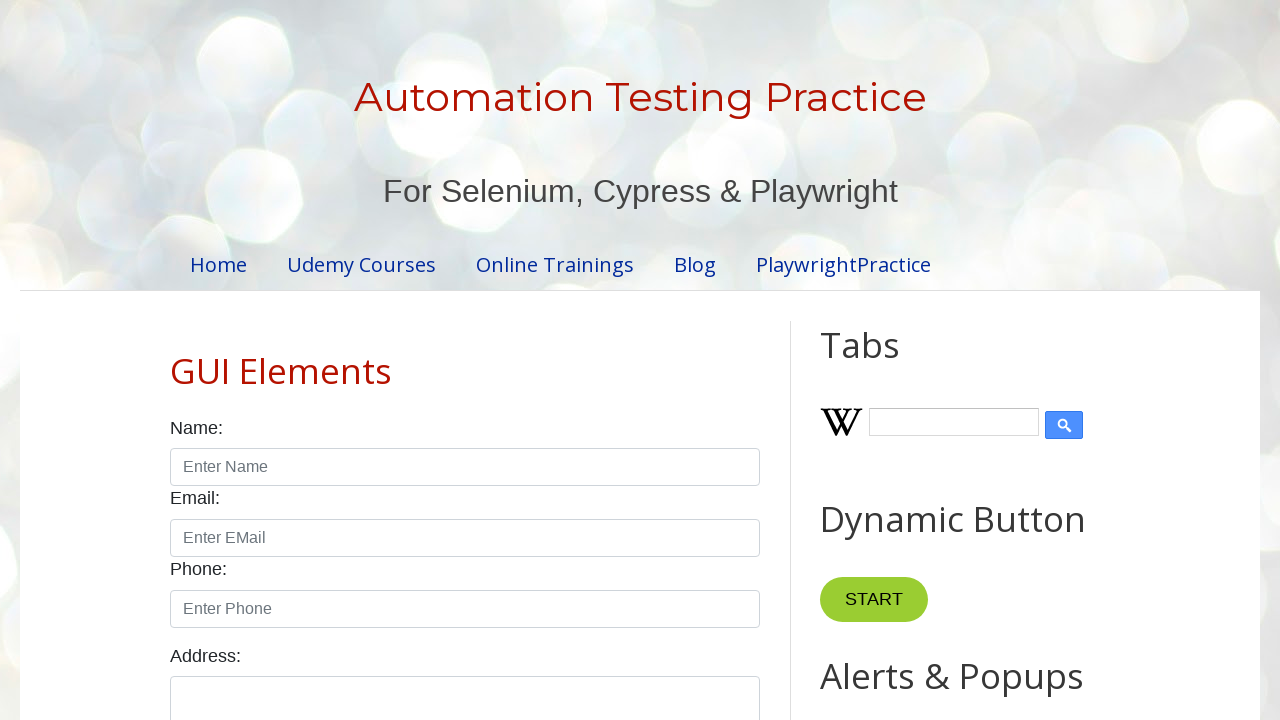

Clicked on datepicker to open it at (515, 360) on #datepicker
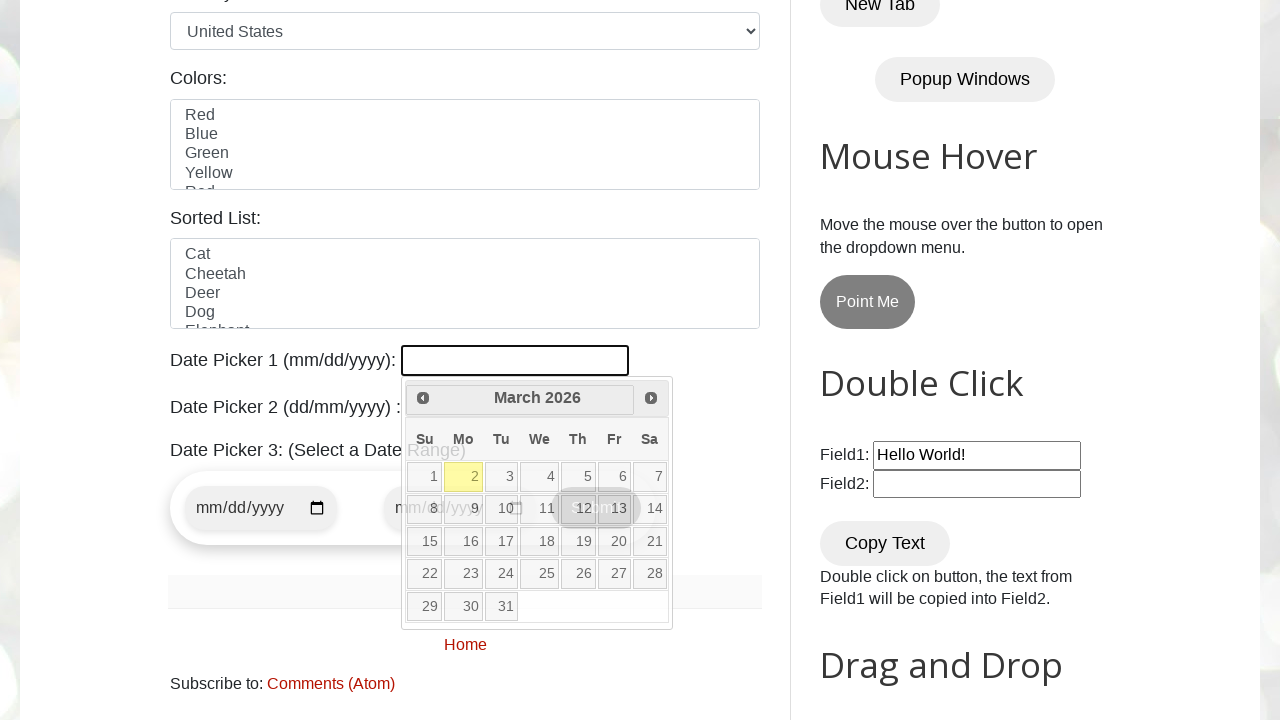

Retrieved current year from datepicker
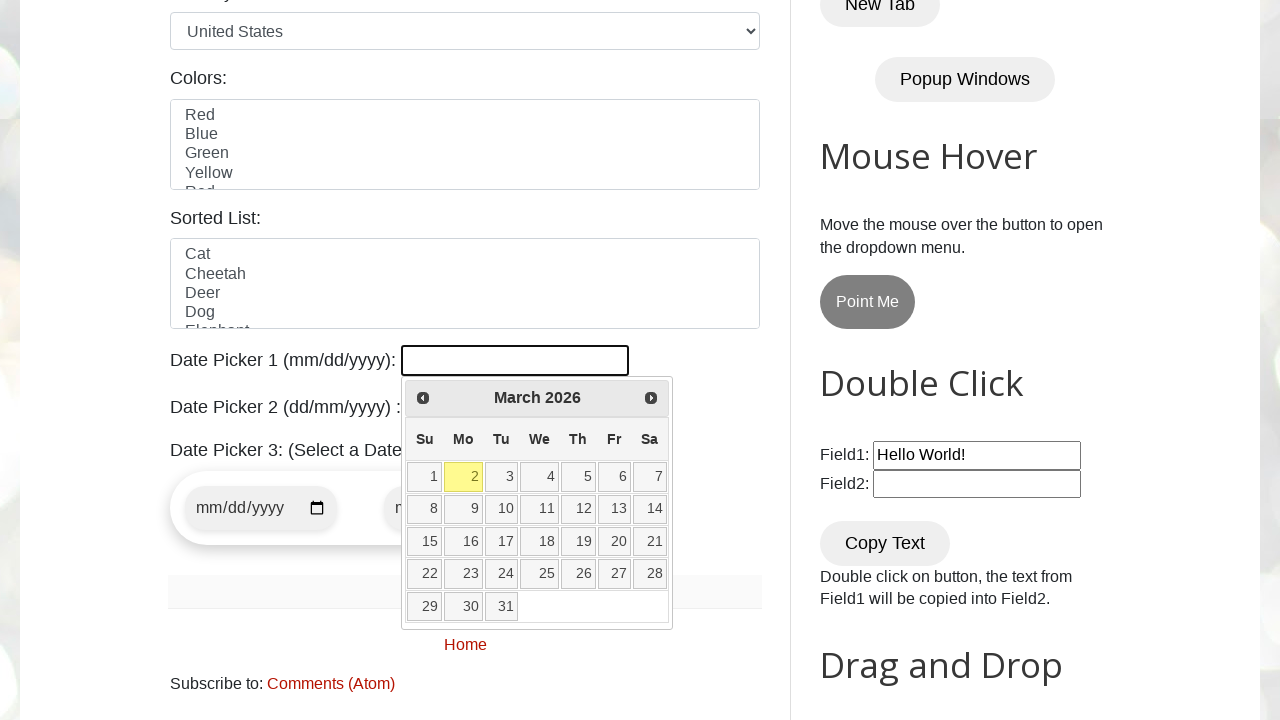

Retrieved current month from datepicker
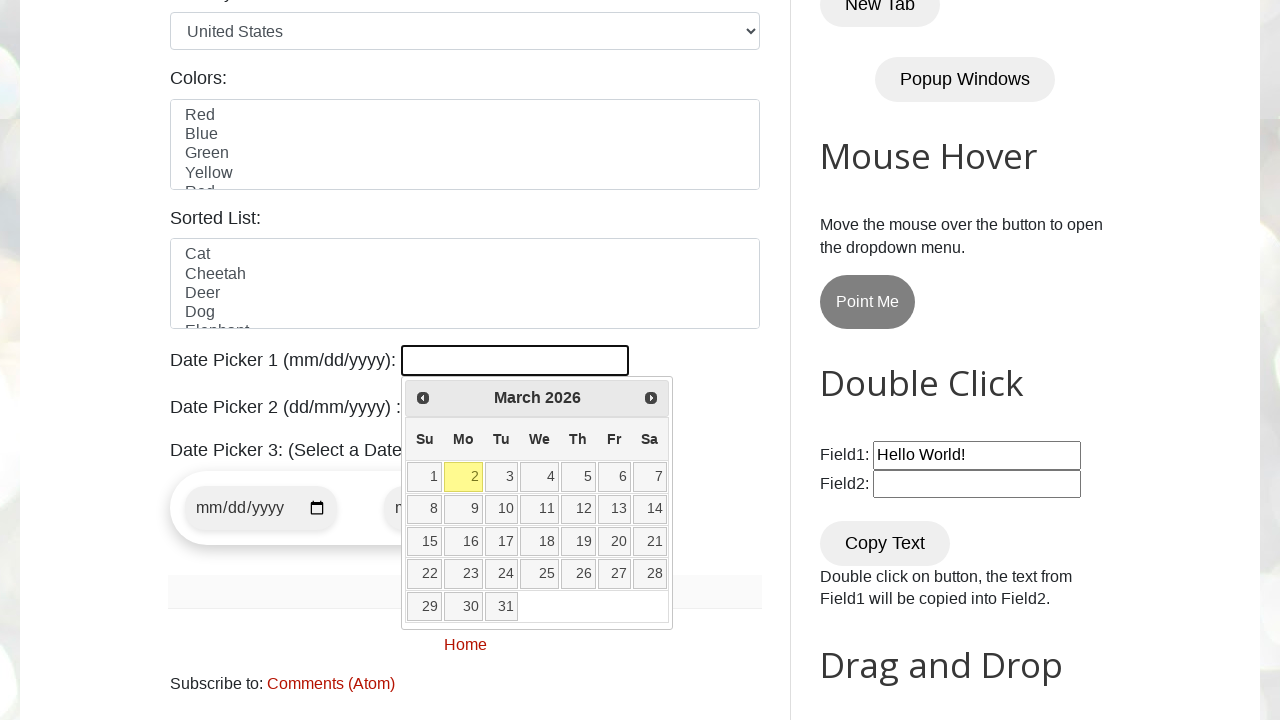

Clicked Previous button to navigate to earlier month at (423, 398) on xpath=//a[@title='Prev']
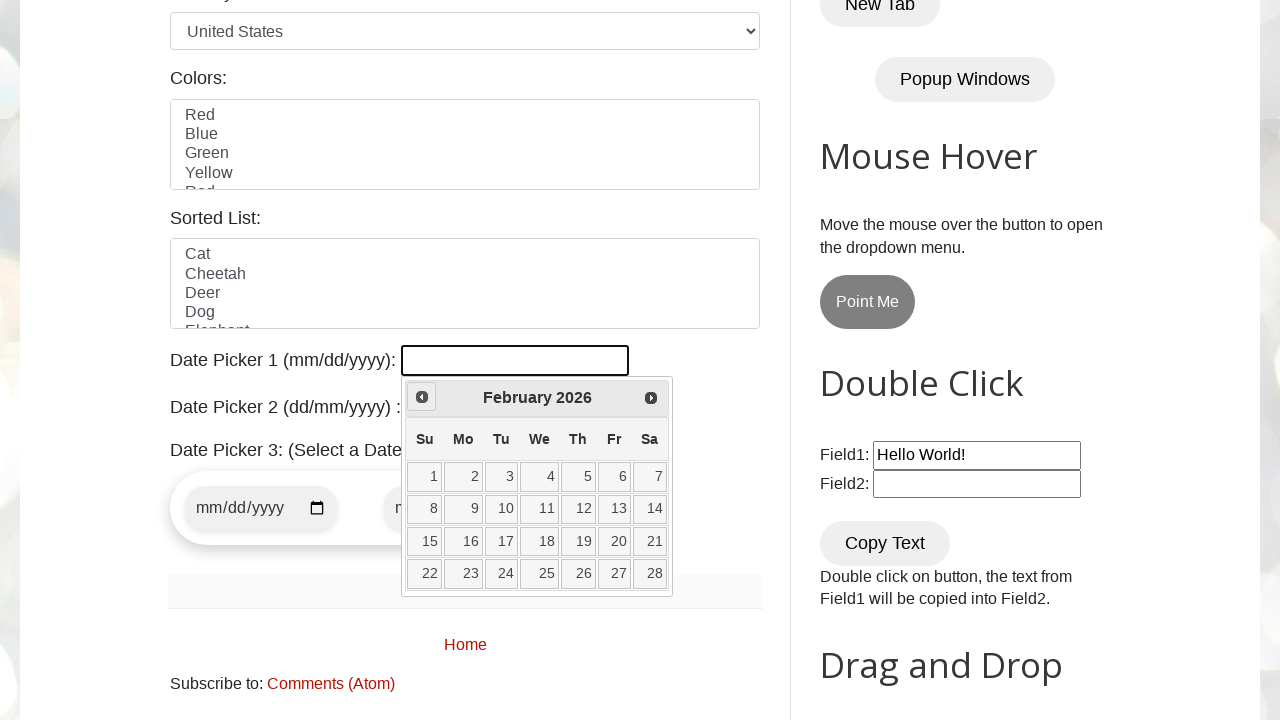

Retrieved current year from datepicker
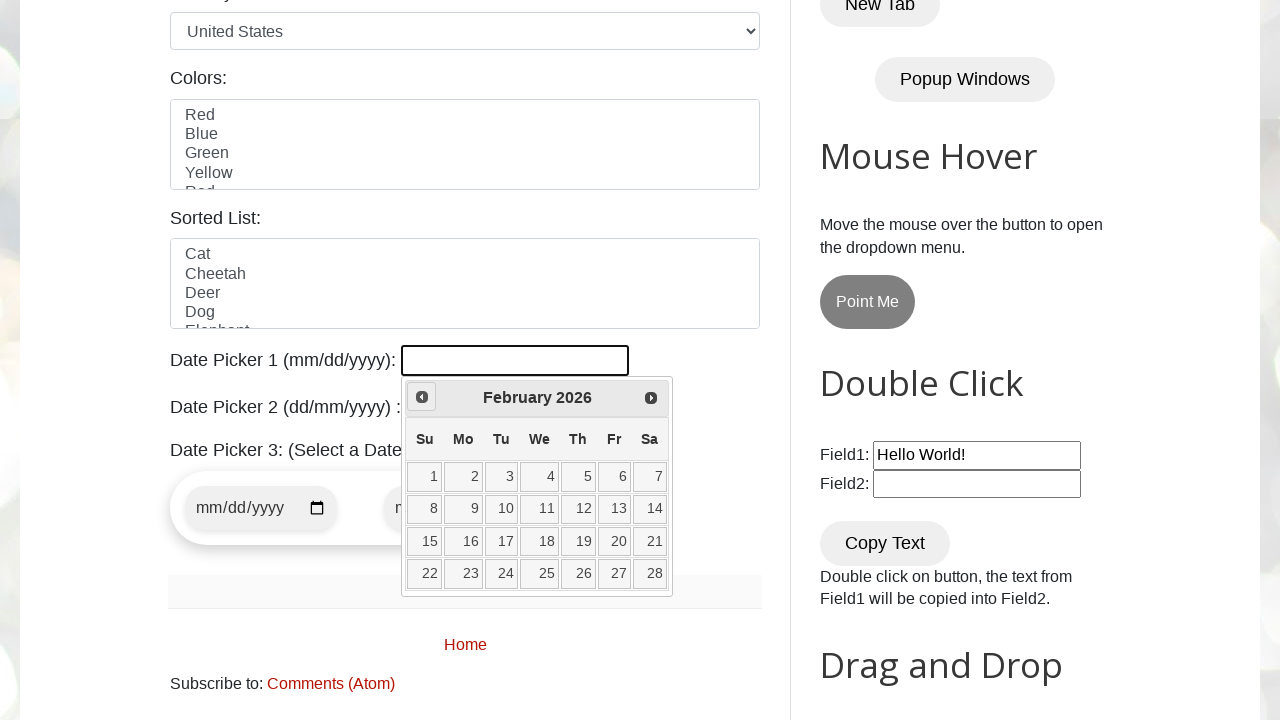

Retrieved current month from datepicker
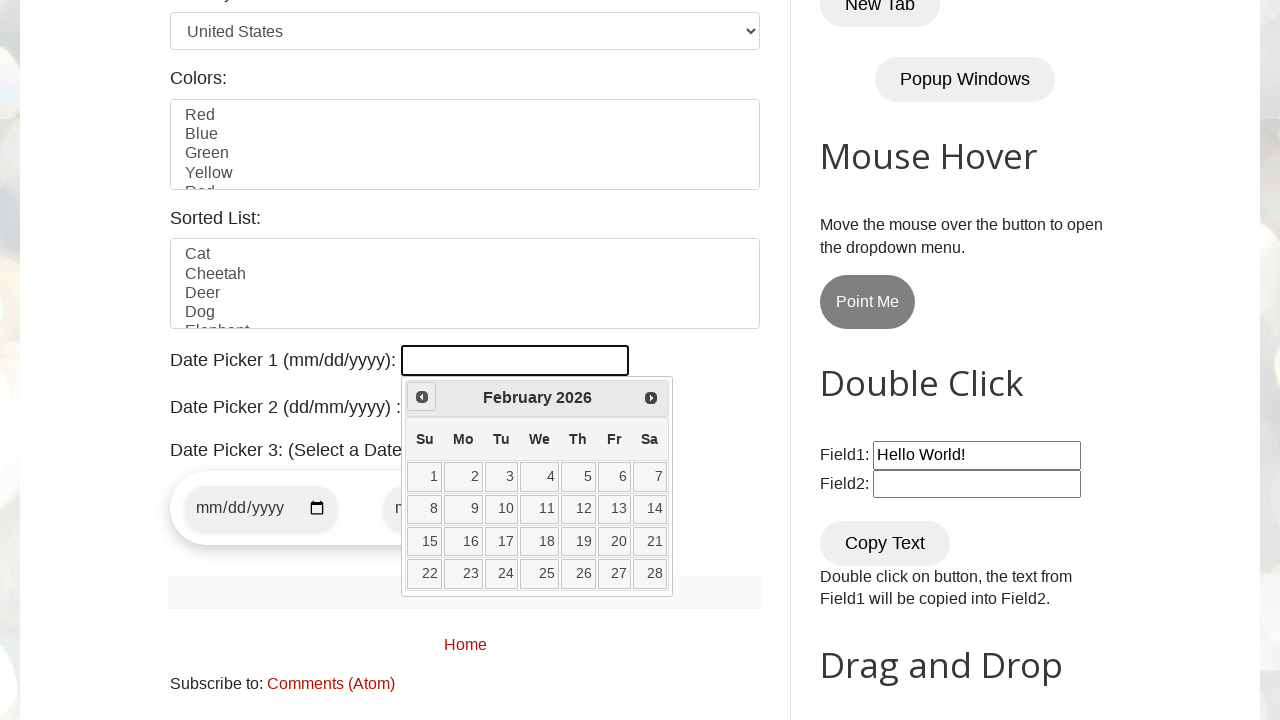

Clicked Previous button to navigate to earlier month at (422, 397) on xpath=//a[@title='Prev']
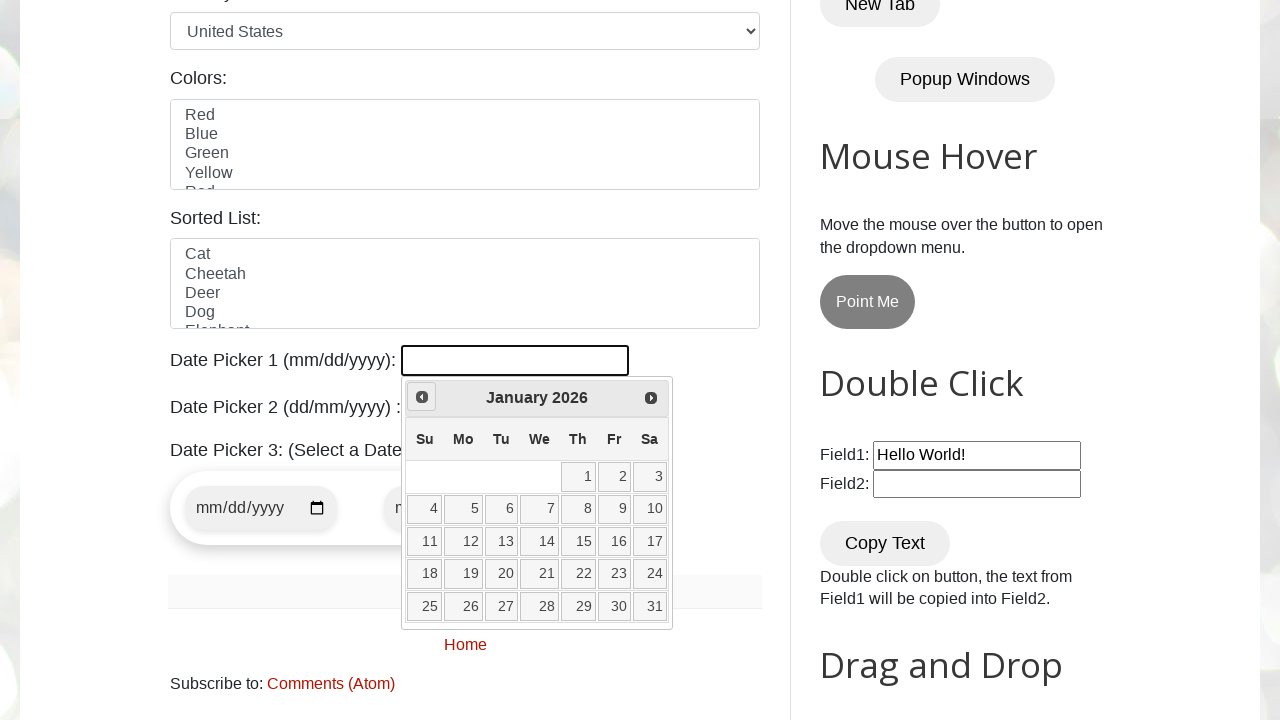

Retrieved current year from datepicker
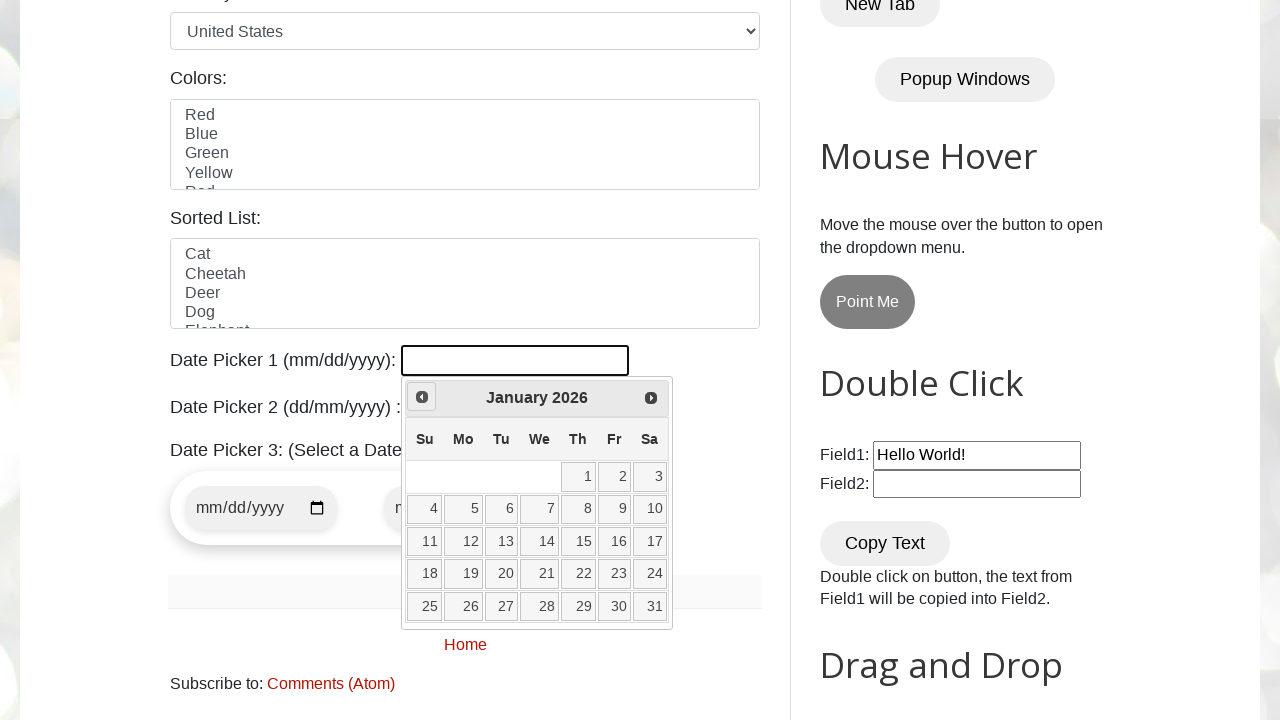

Retrieved current month from datepicker
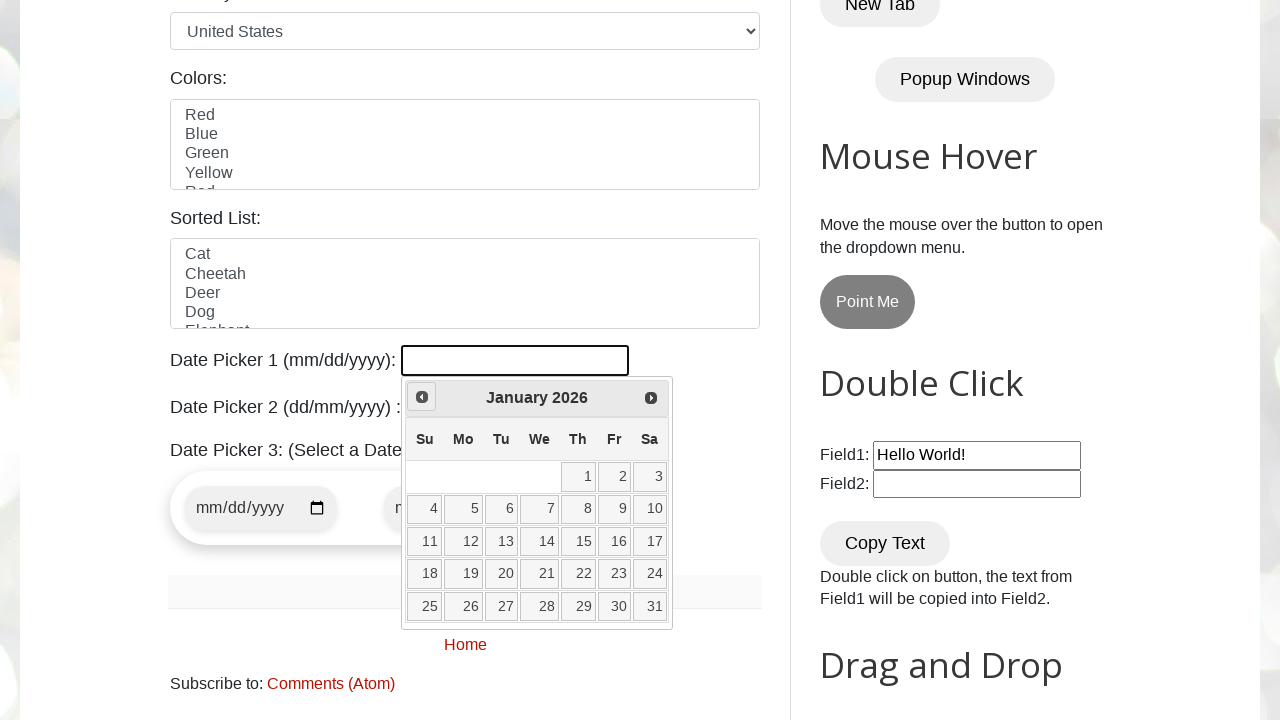

Clicked Previous button to navigate to earlier month at (422, 397) on xpath=//a[@title='Prev']
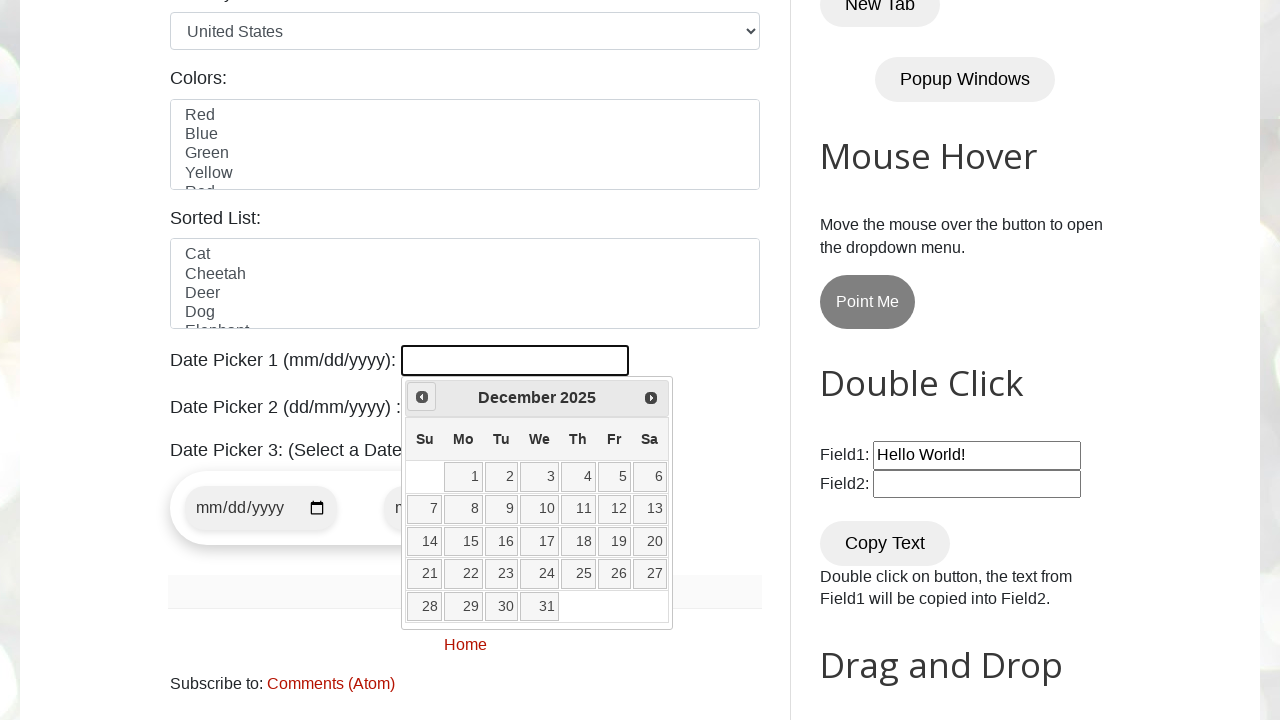

Retrieved current year from datepicker
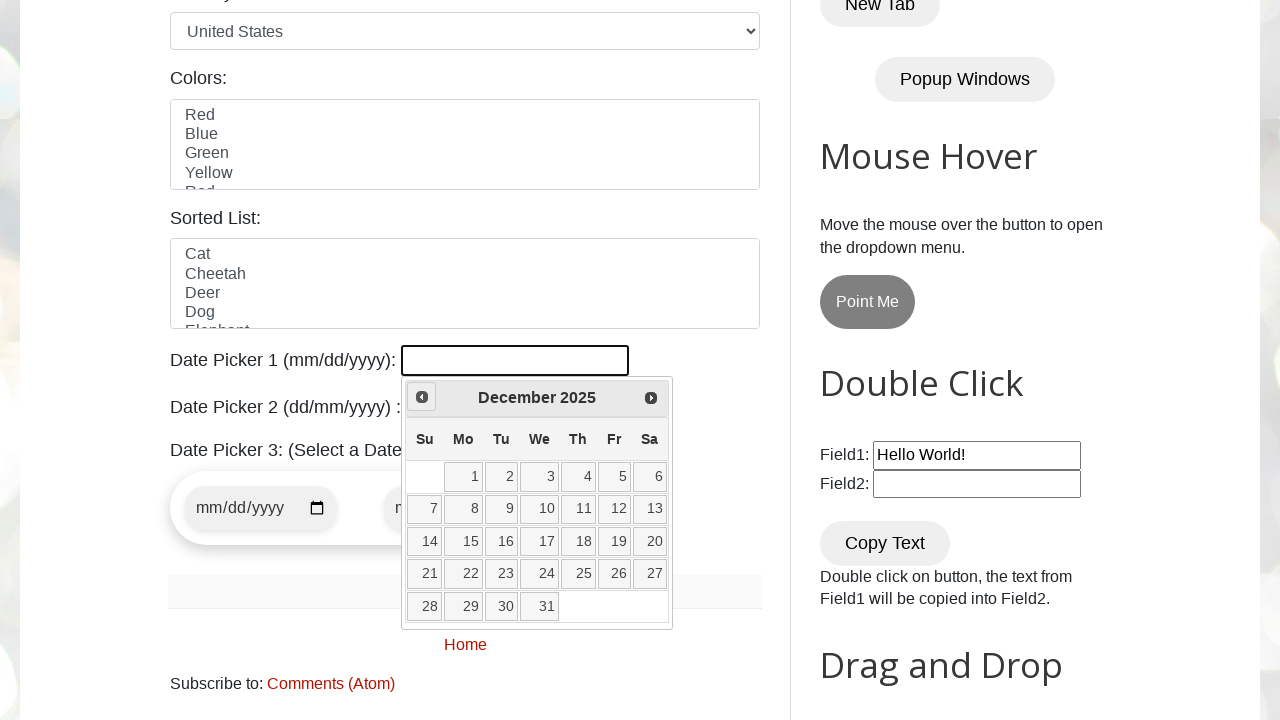

Retrieved current month from datepicker
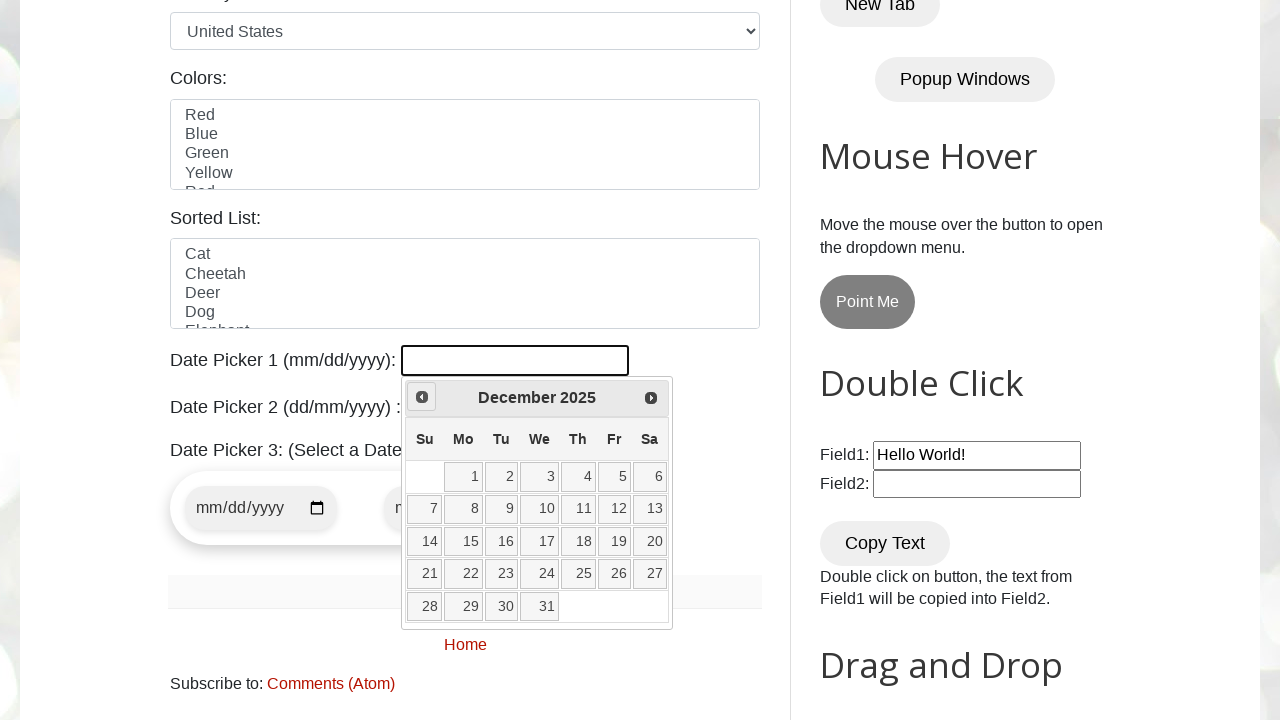

Clicked Previous button to navigate to earlier month at (422, 397) on xpath=//a[@title='Prev']
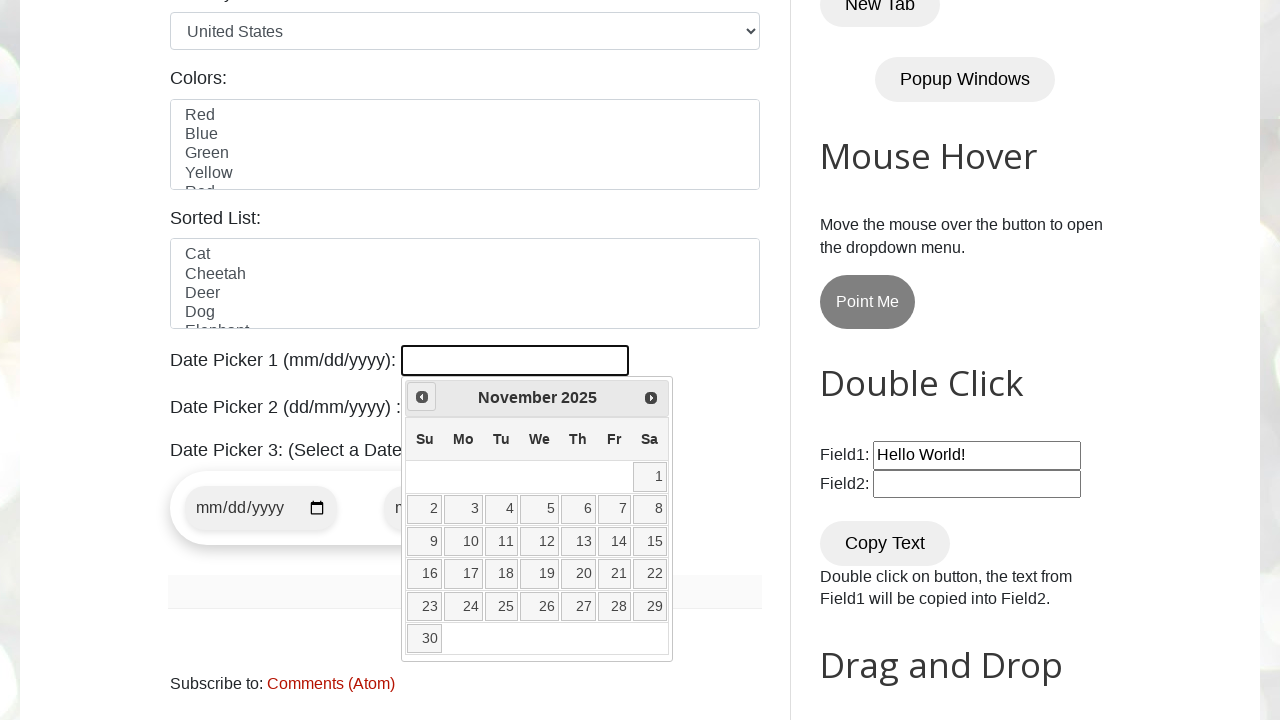

Retrieved current year from datepicker
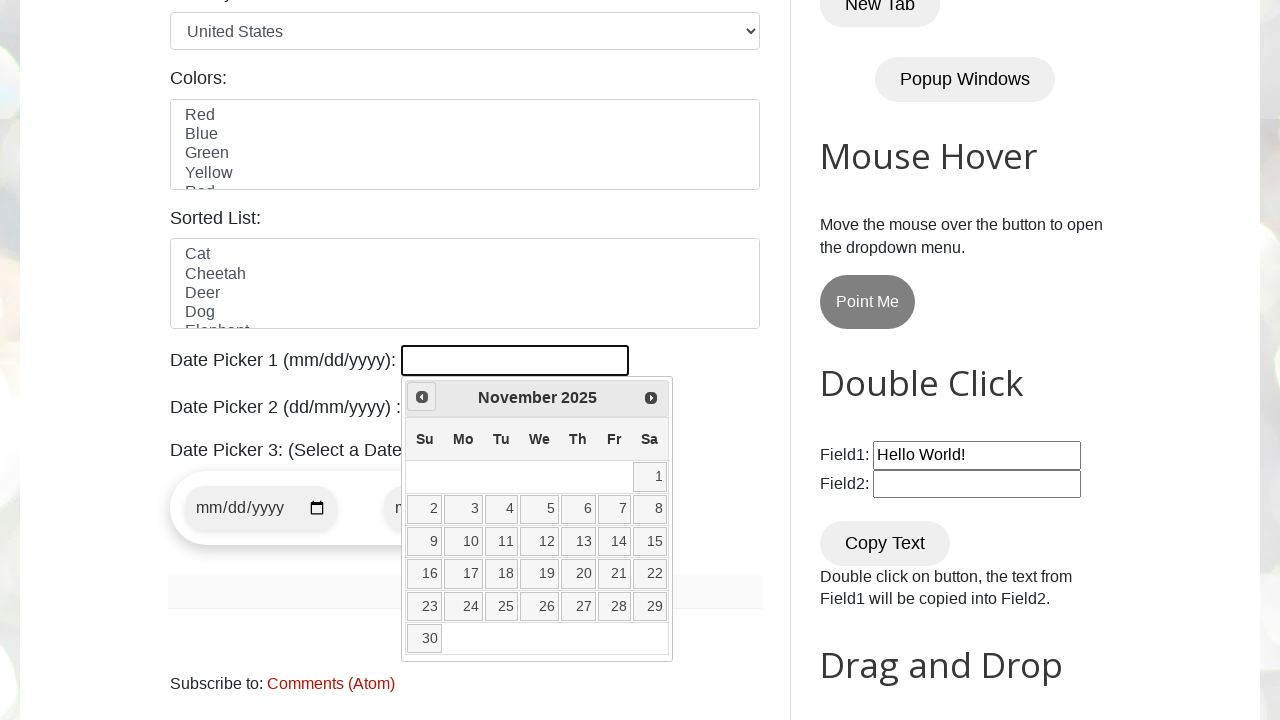

Retrieved current month from datepicker
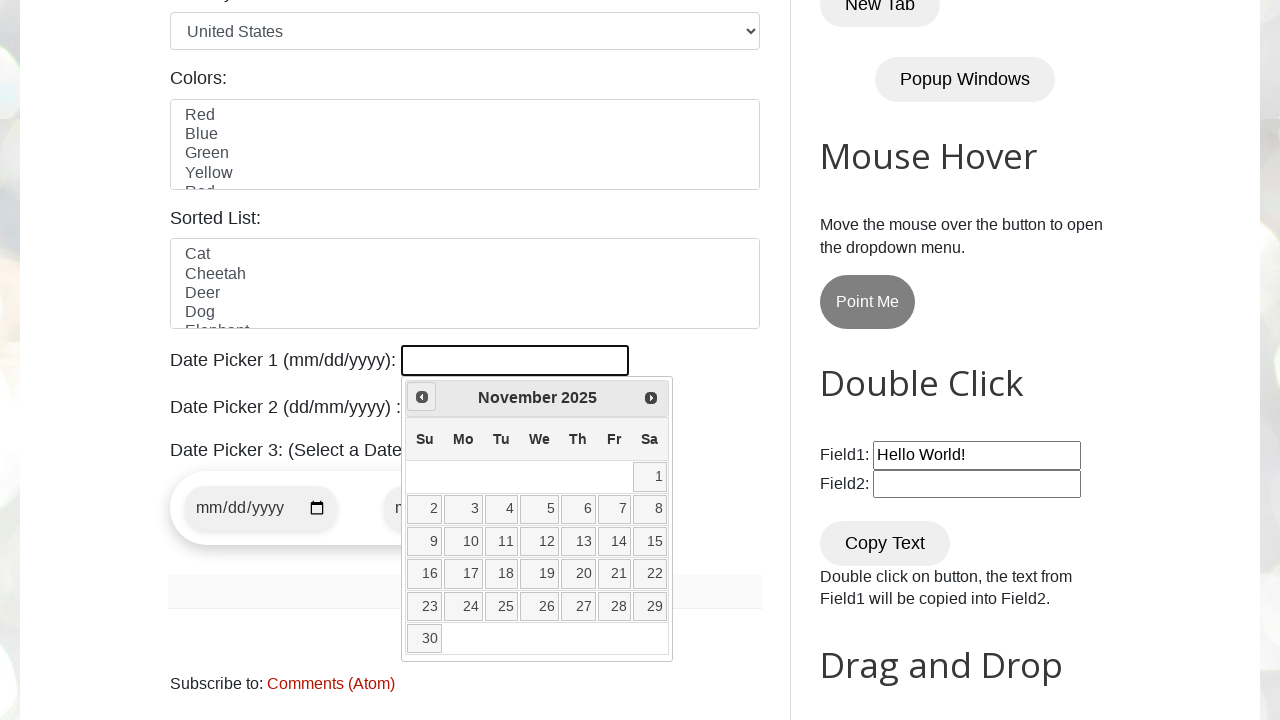

Clicked Previous button to navigate to earlier month at (422, 397) on xpath=//a[@title='Prev']
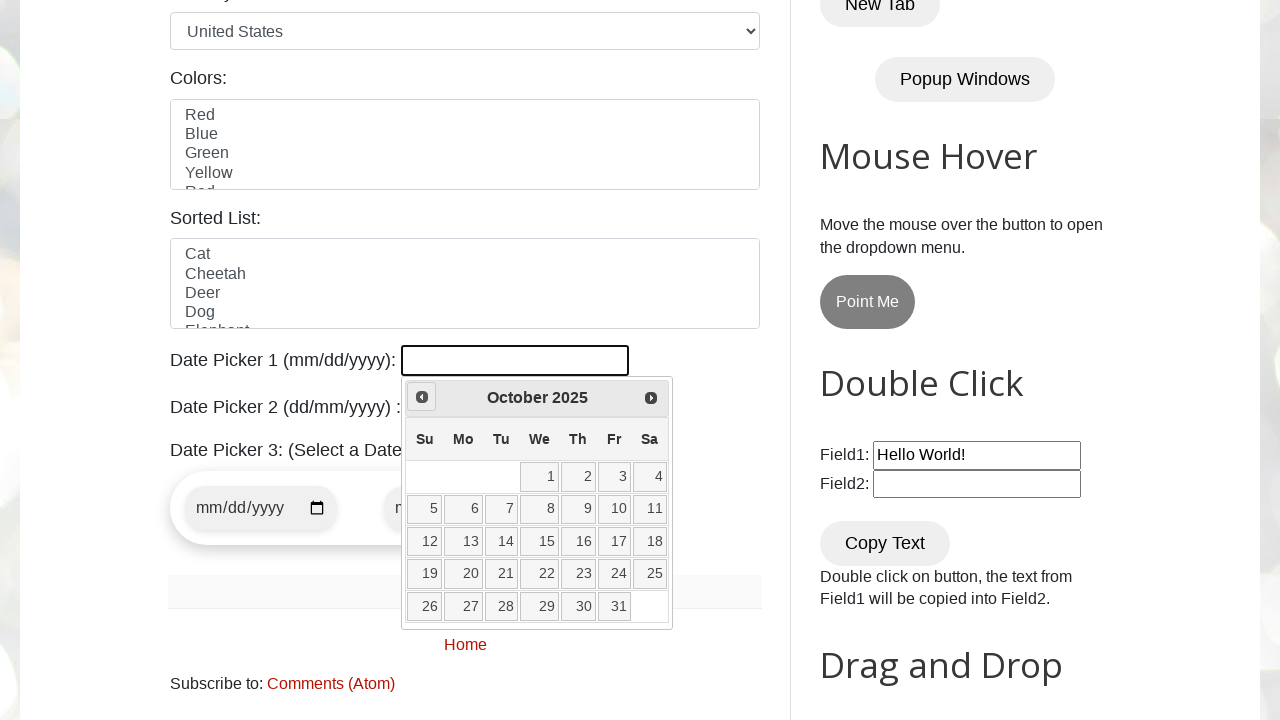

Retrieved current year from datepicker
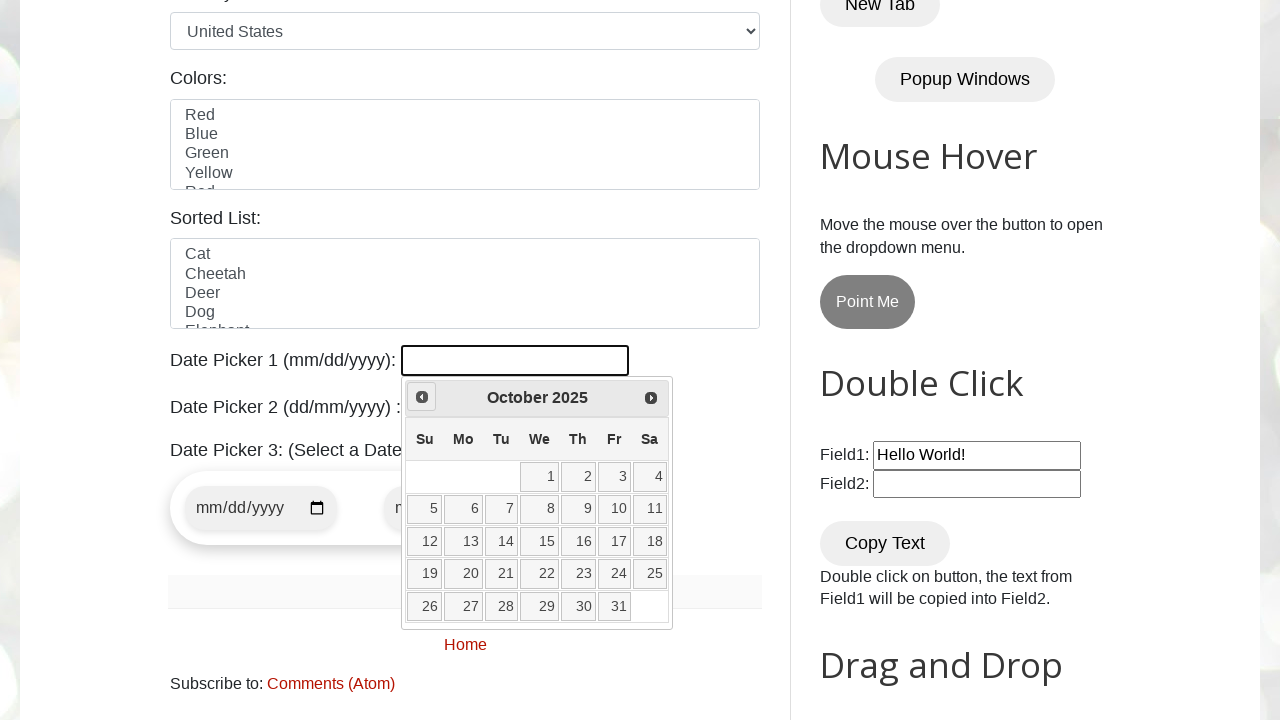

Retrieved current month from datepicker
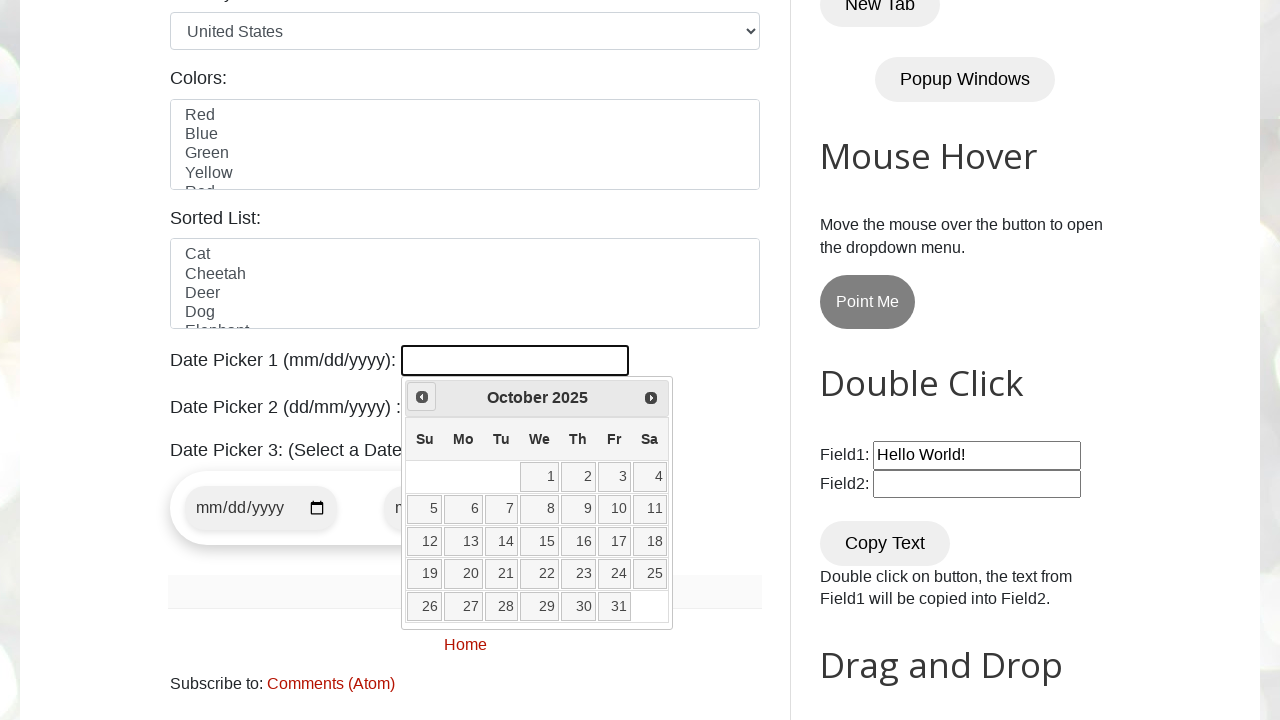

Clicked Previous button to navigate to earlier month at (422, 397) on xpath=//a[@title='Prev']
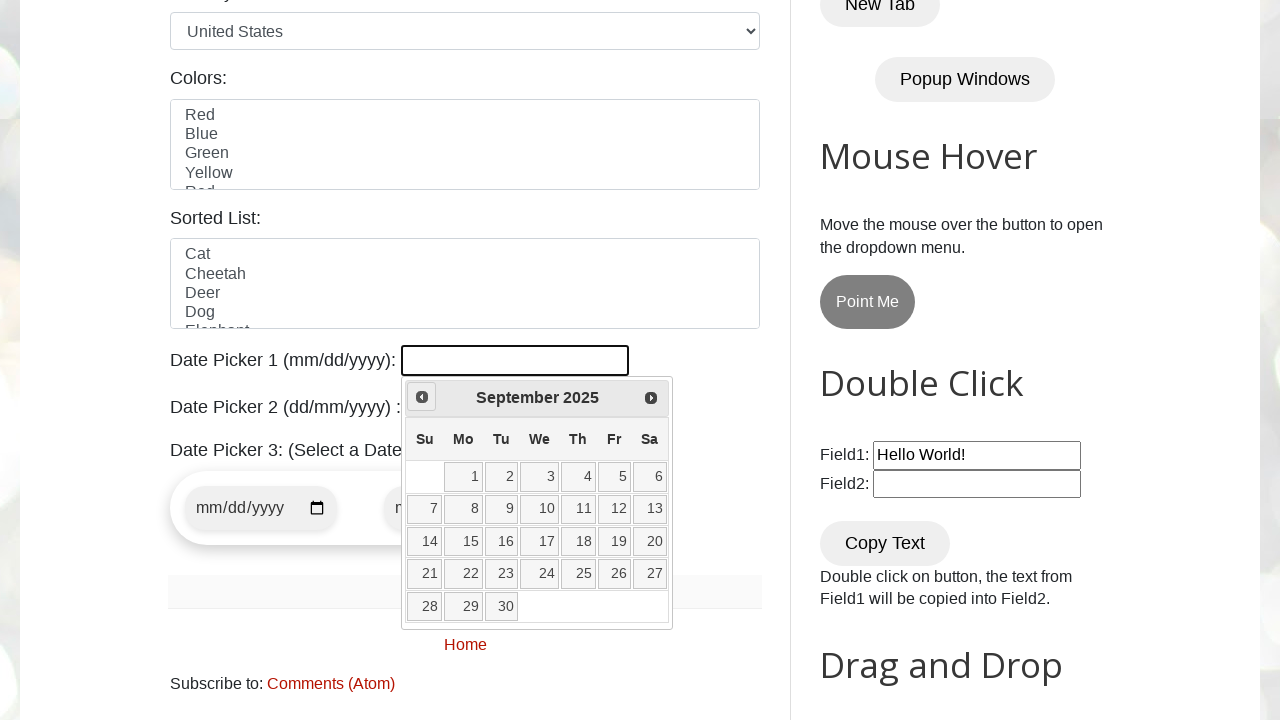

Retrieved current year from datepicker
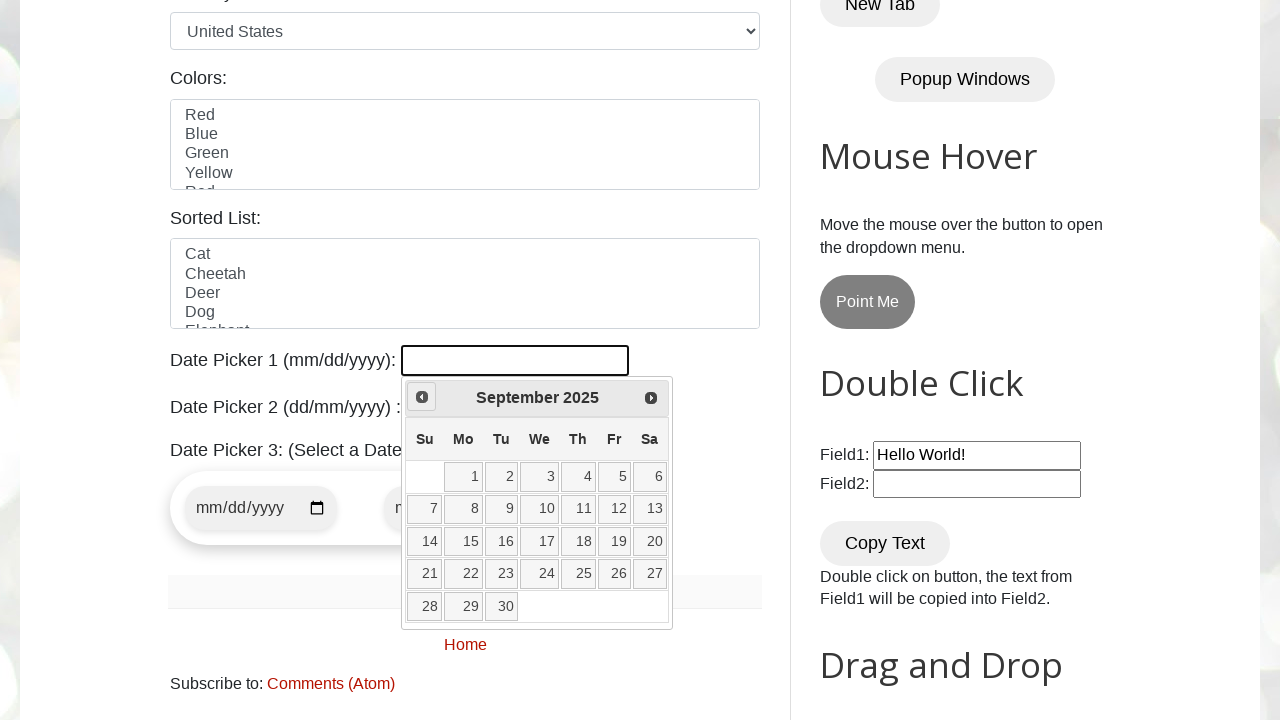

Retrieved current month from datepicker
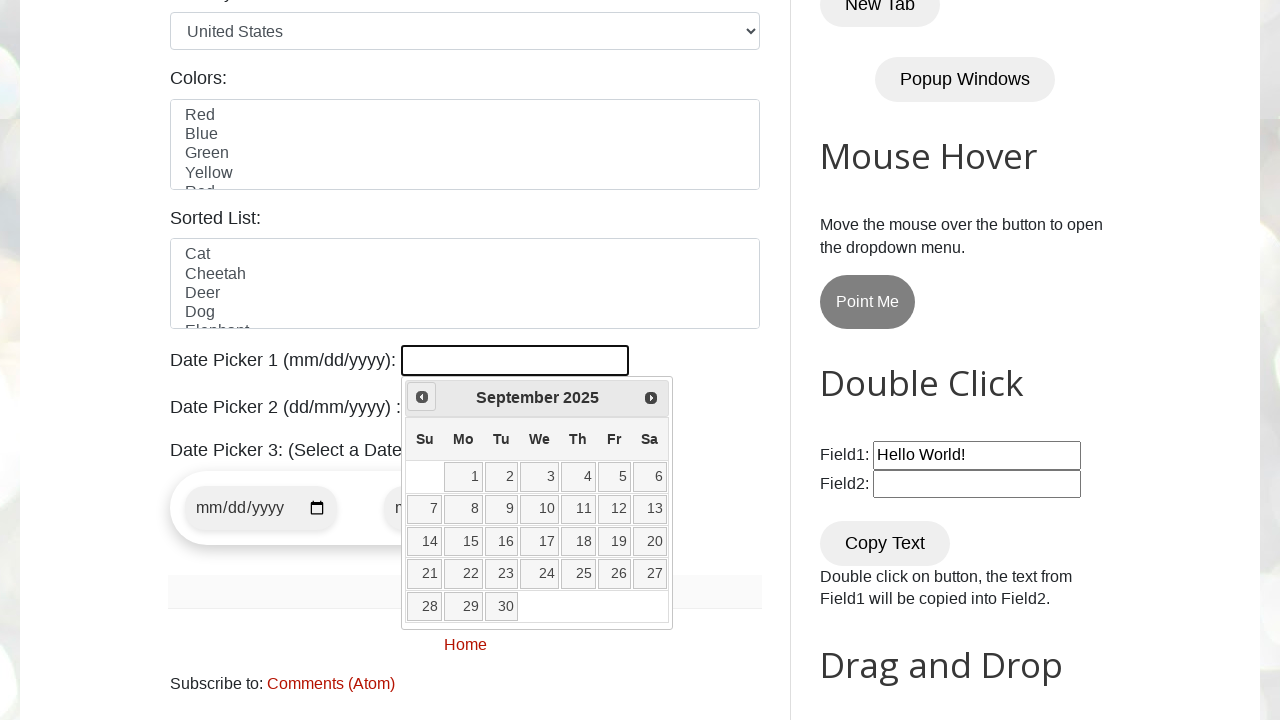

Clicked Previous button to navigate to earlier month at (422, 397) on xpath=//a[@title='Prev']
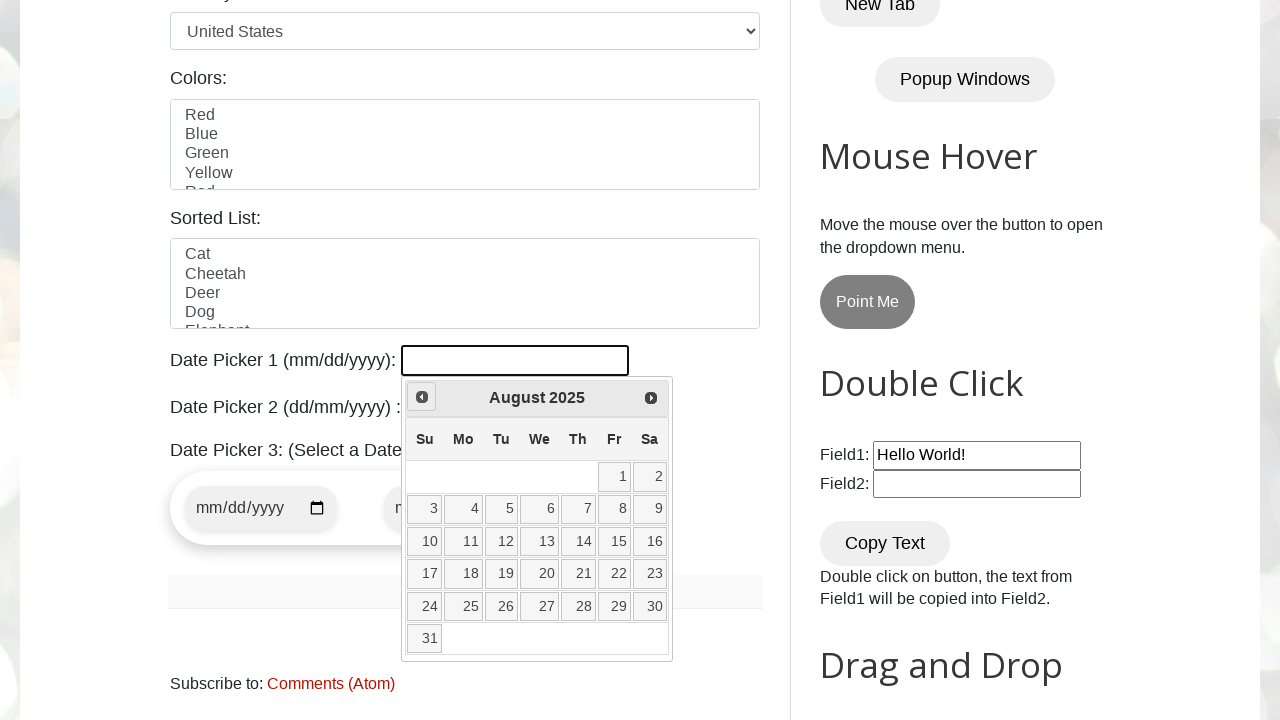

Retrieved current year from datepicker
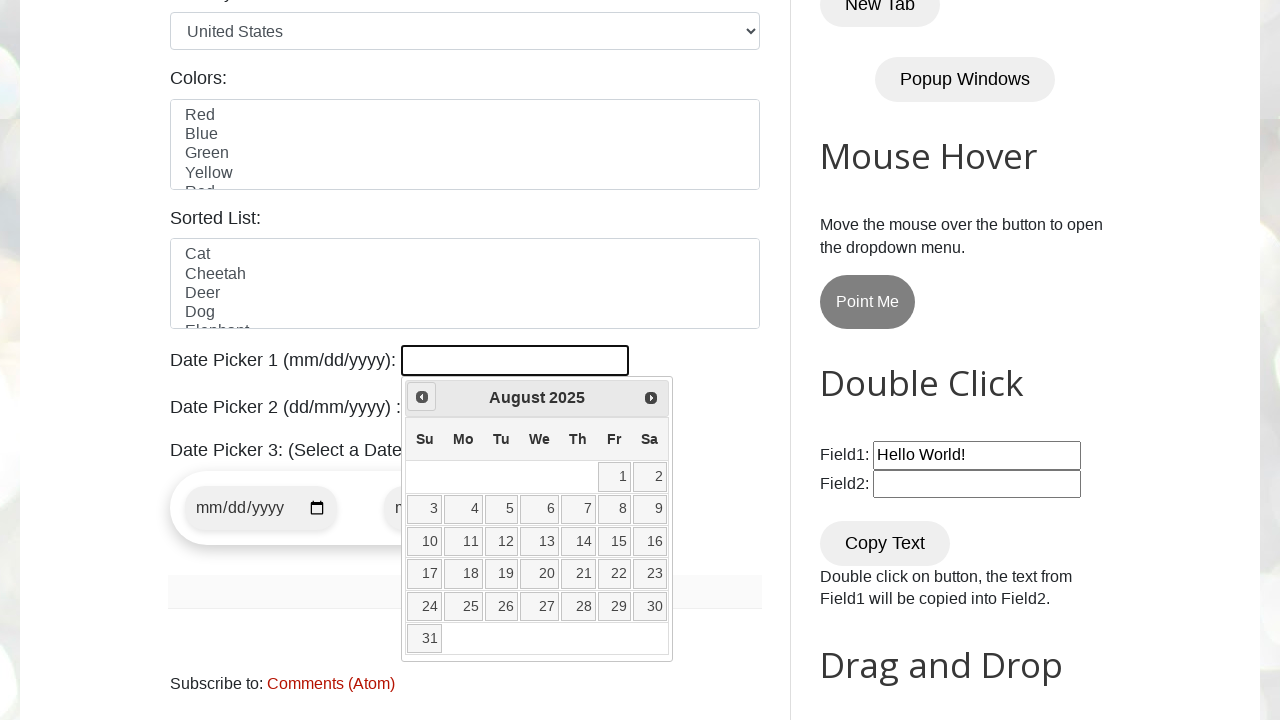

Retrieved current month from datepicker
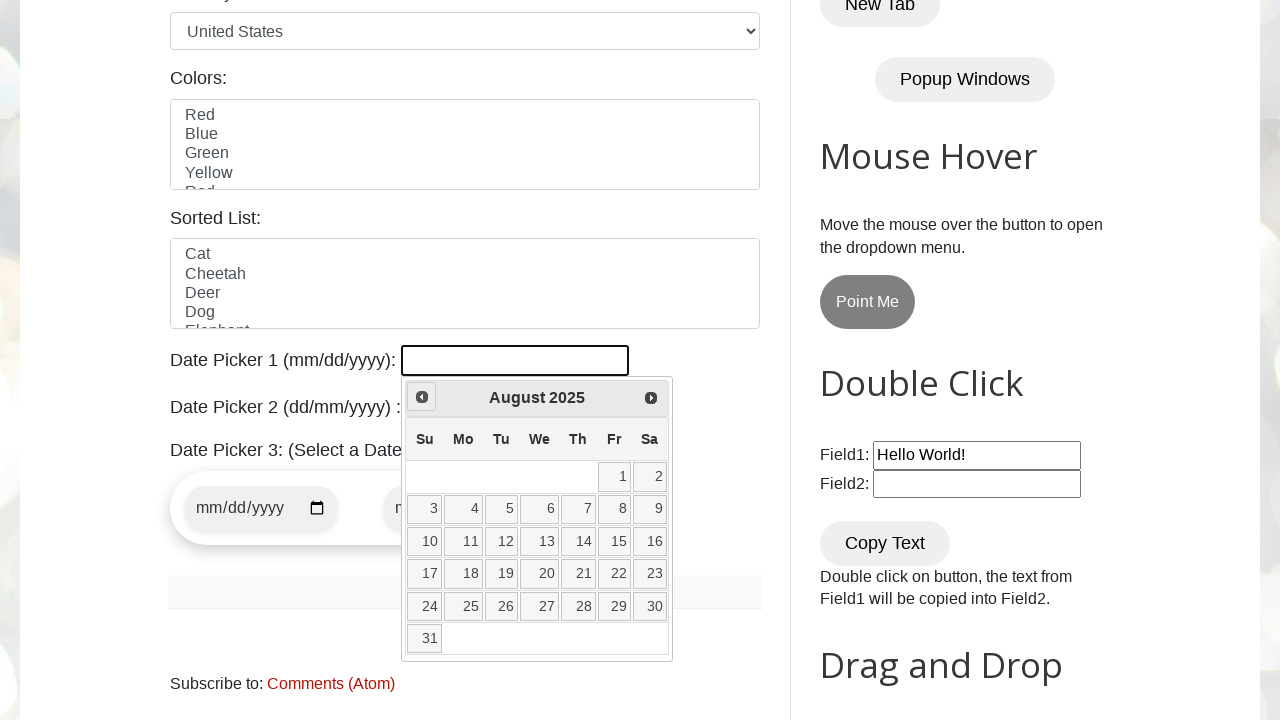

Clicked Previous button to navigate to earlier month at (422, 397) on xpath=//a[@title='Prev']
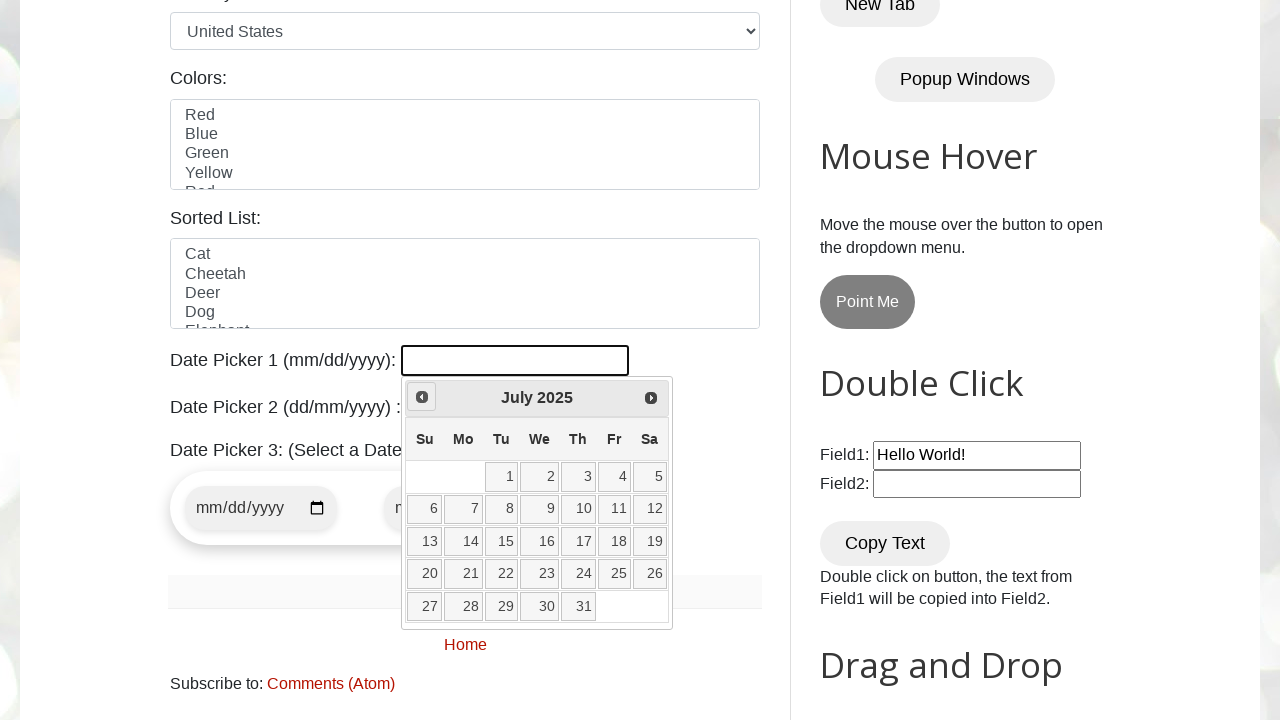

Retrieved current year from datepicker
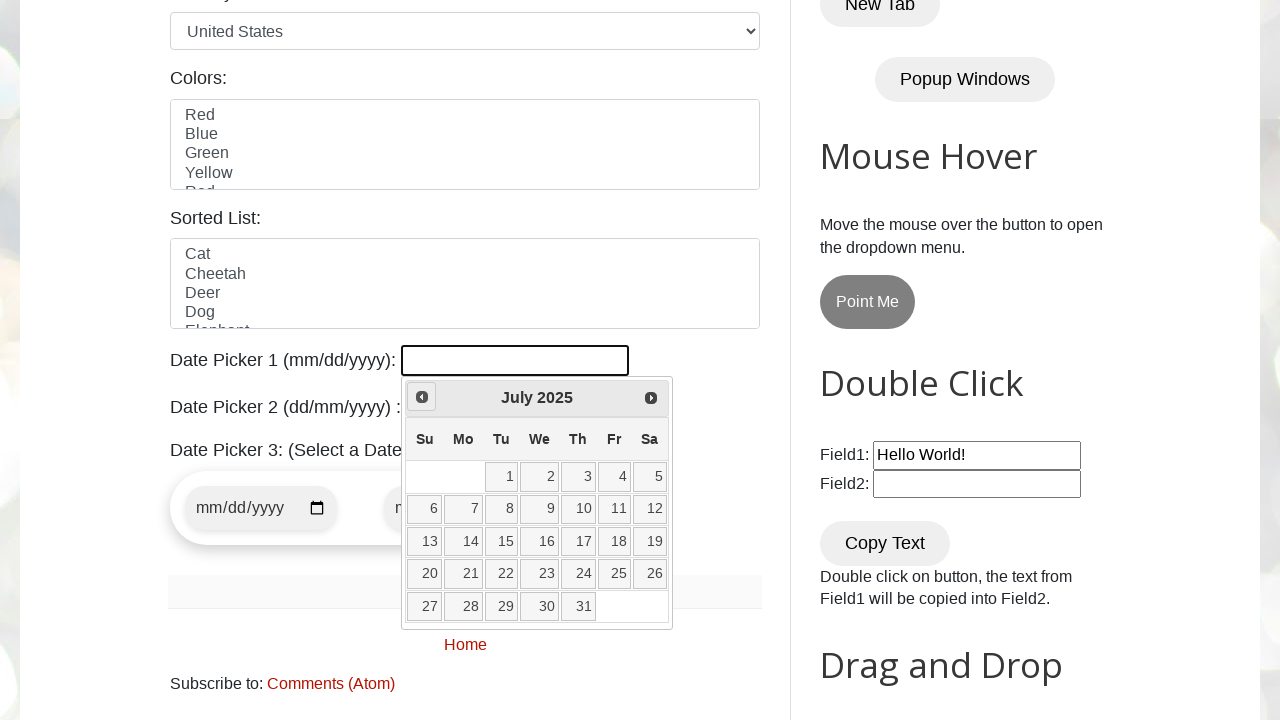

Retrieved current month from datepicker
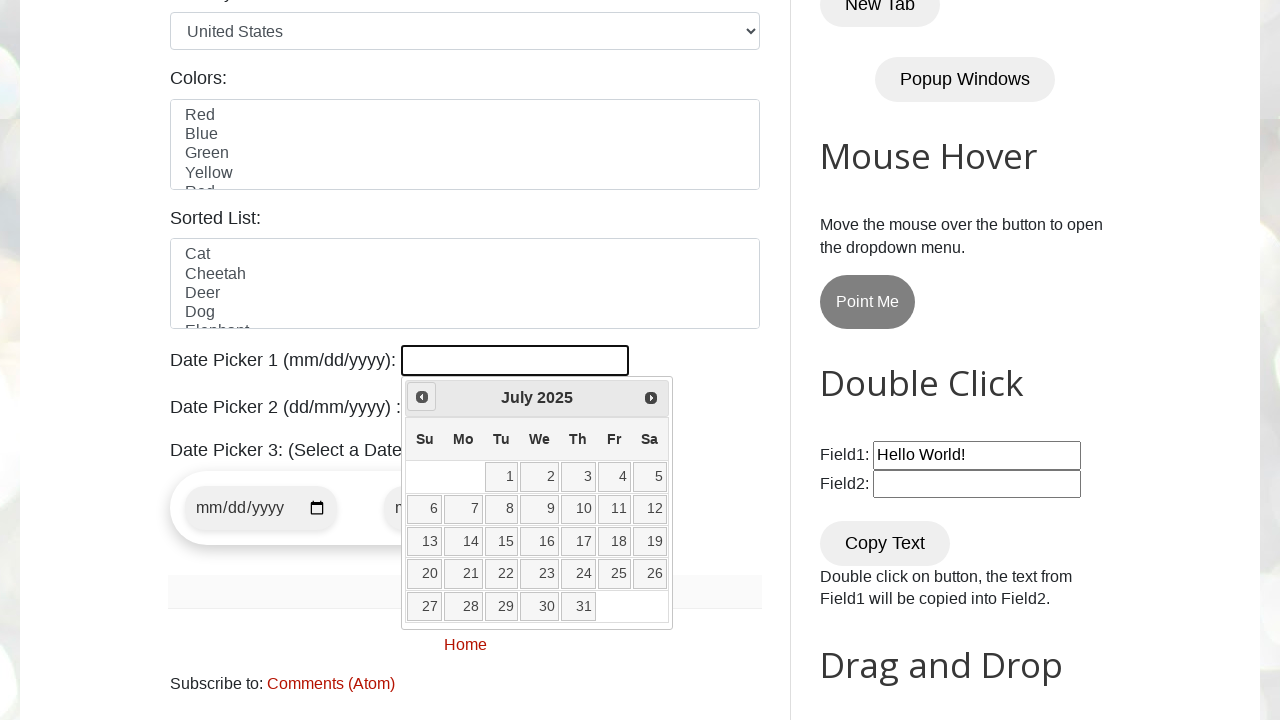

Clicked Previous button to navigate to earlier month at (422, 397) on xpath=//a[@title='Prev']
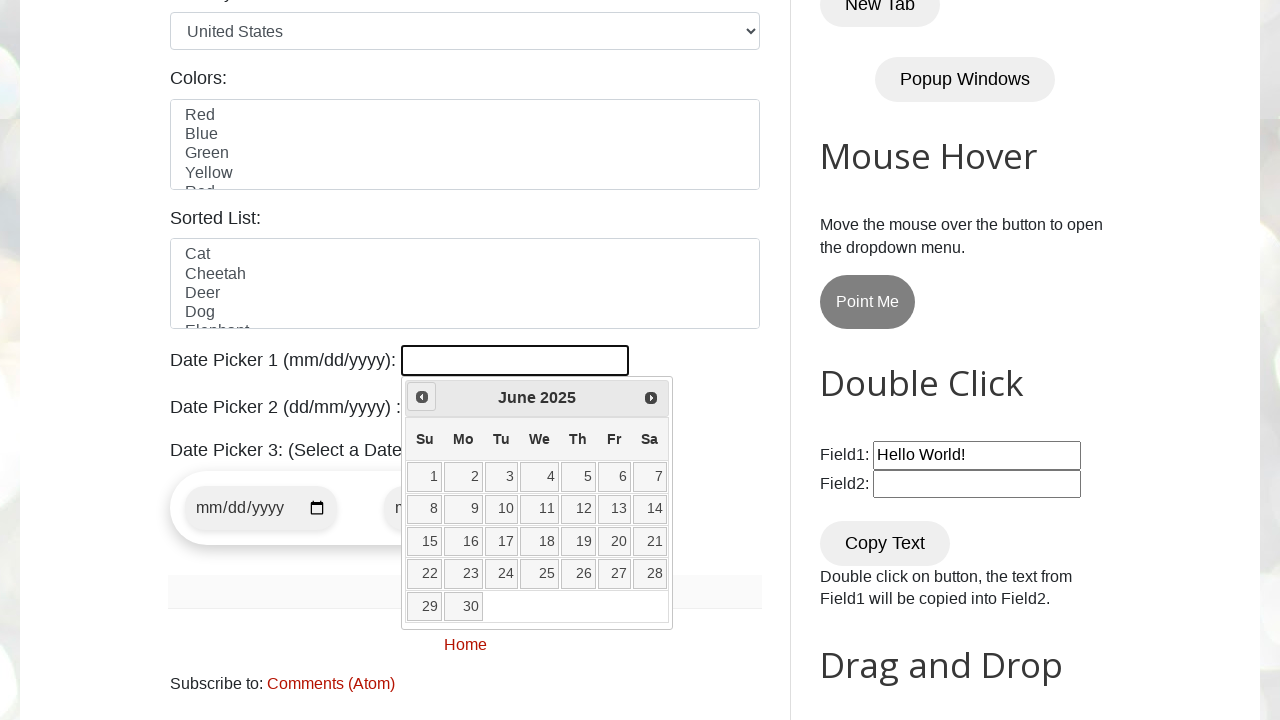

Retrieved current year from datepicker
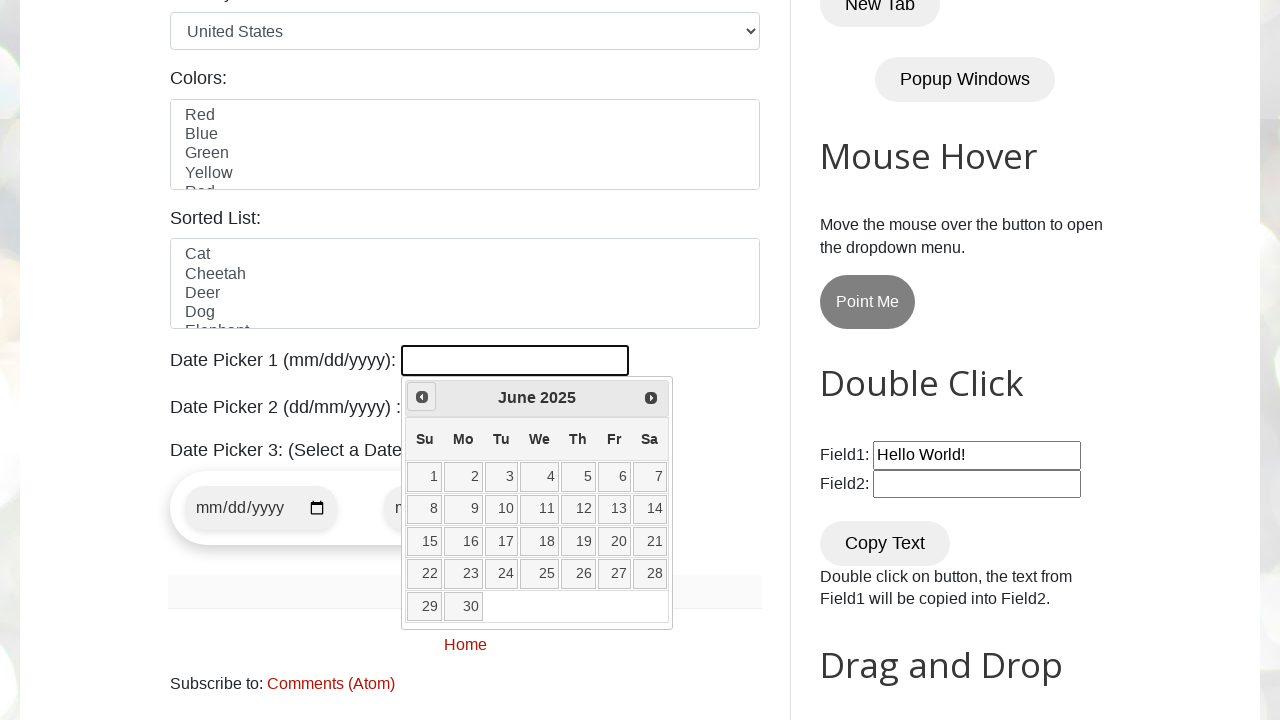

Retrieved current month from datepicker
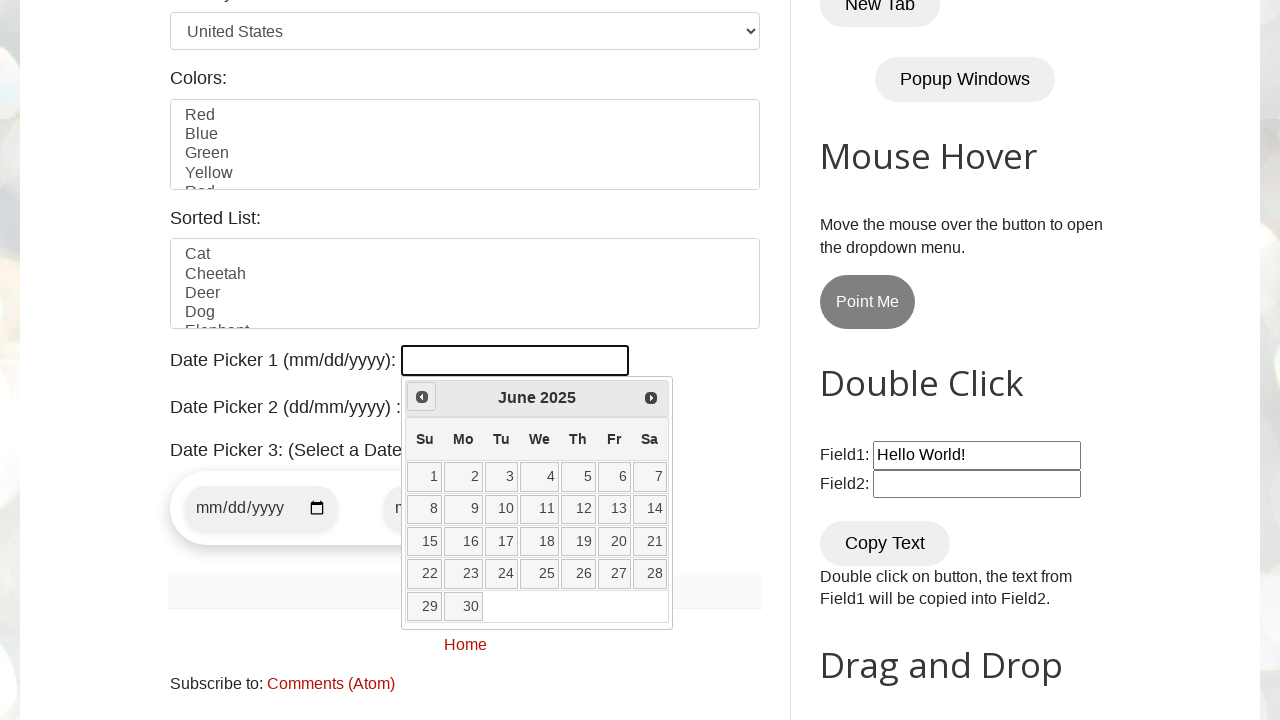

Clicked Previous button to navigate to earlier month at (422, 397) on xpath=//a[@title='Prev']
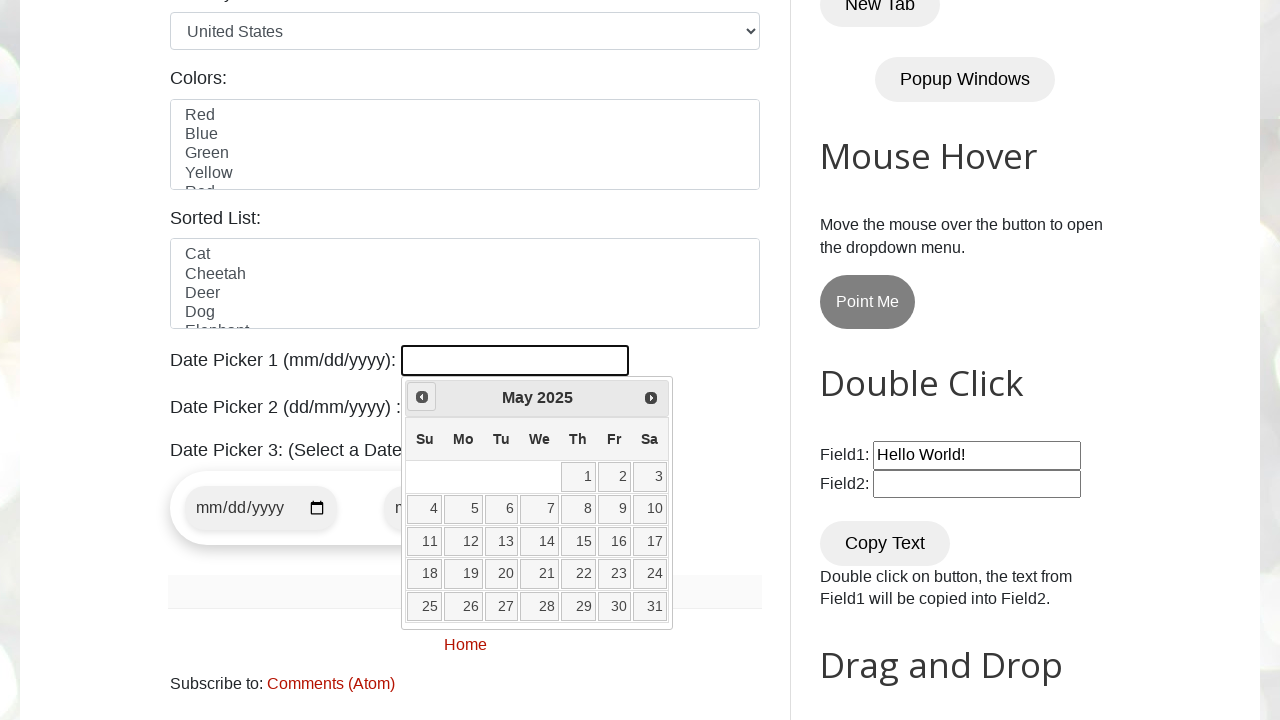

Retrieved current year from datepicker
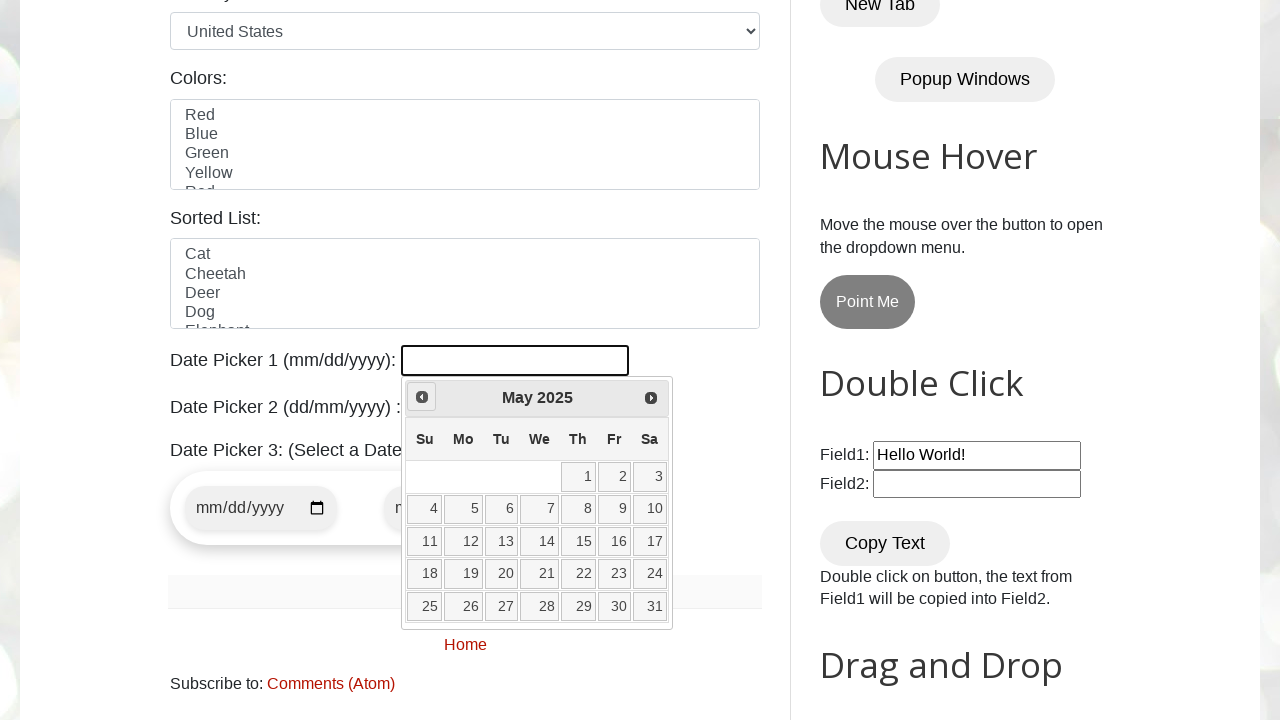

Retrieved current month from datepicker
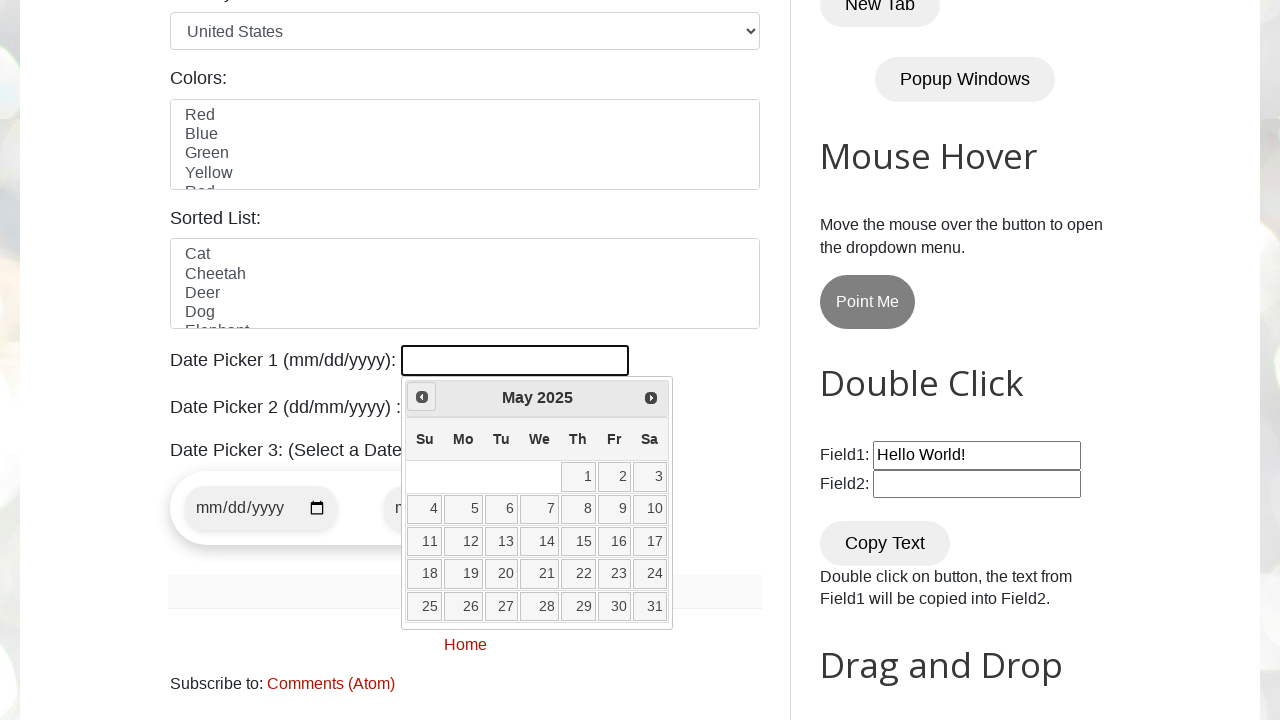

Clicked Previous button to navigate to earlier month at (422, 397) on xpath=//a[@title='Prev']
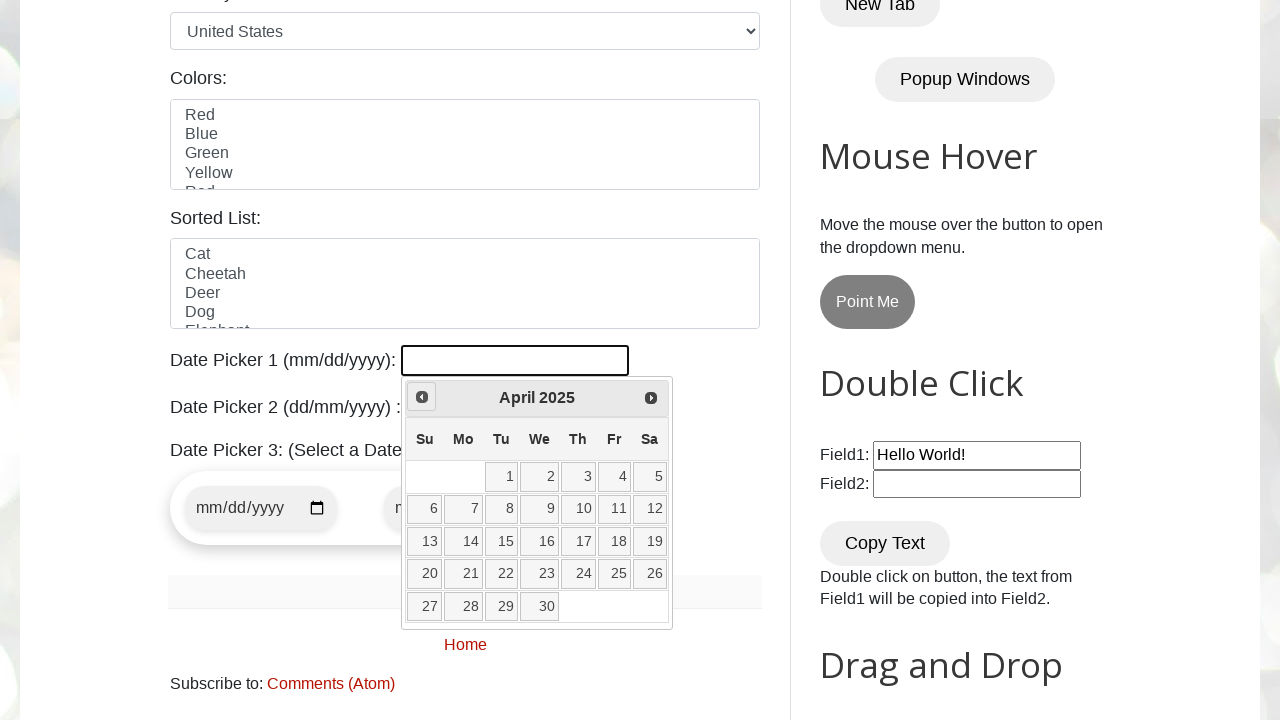

Retrieved current year from datepicker
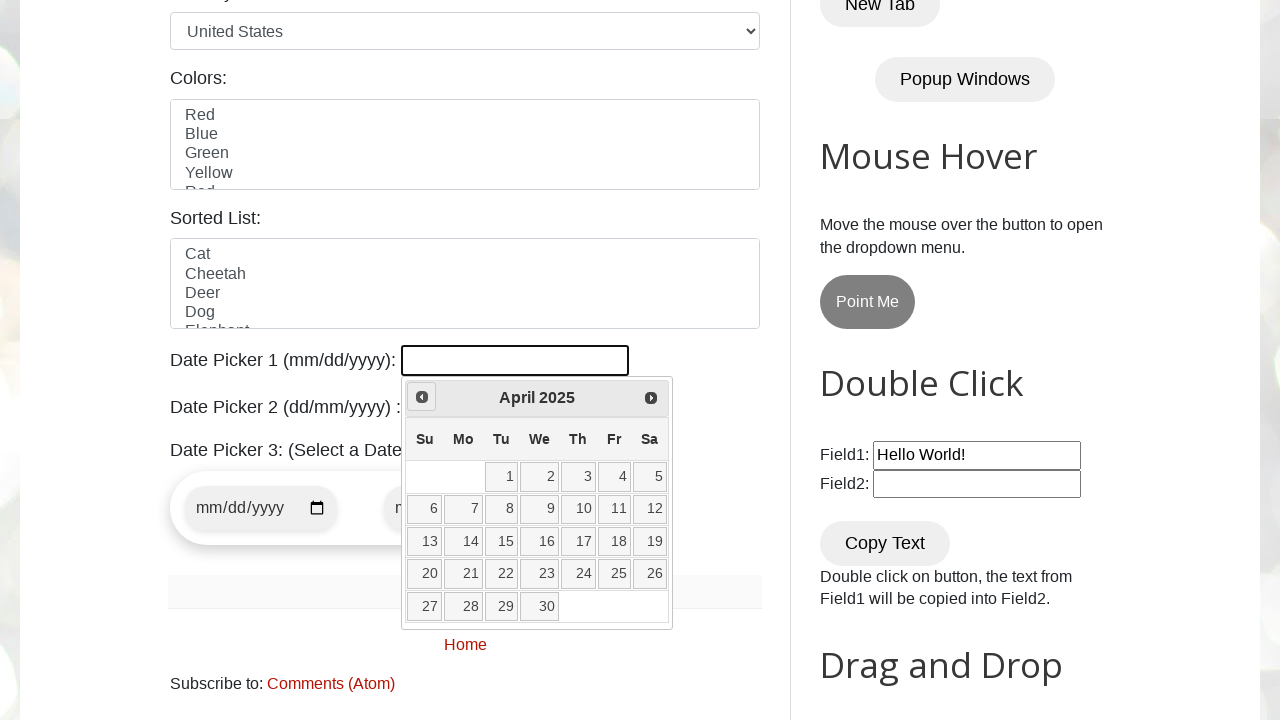

Retrieved current month from datepicker
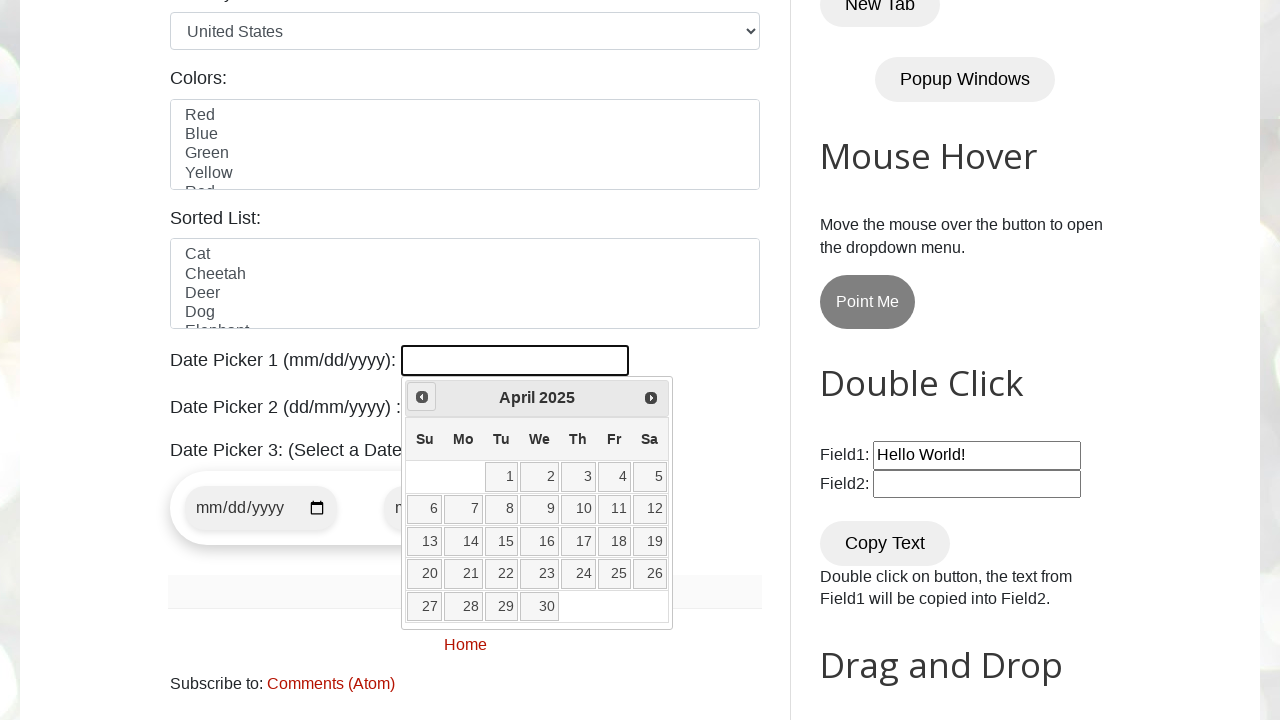

Clicked Previous button to navigate to earlier month at (422, 397) on xpath=//a[@title='Prev']
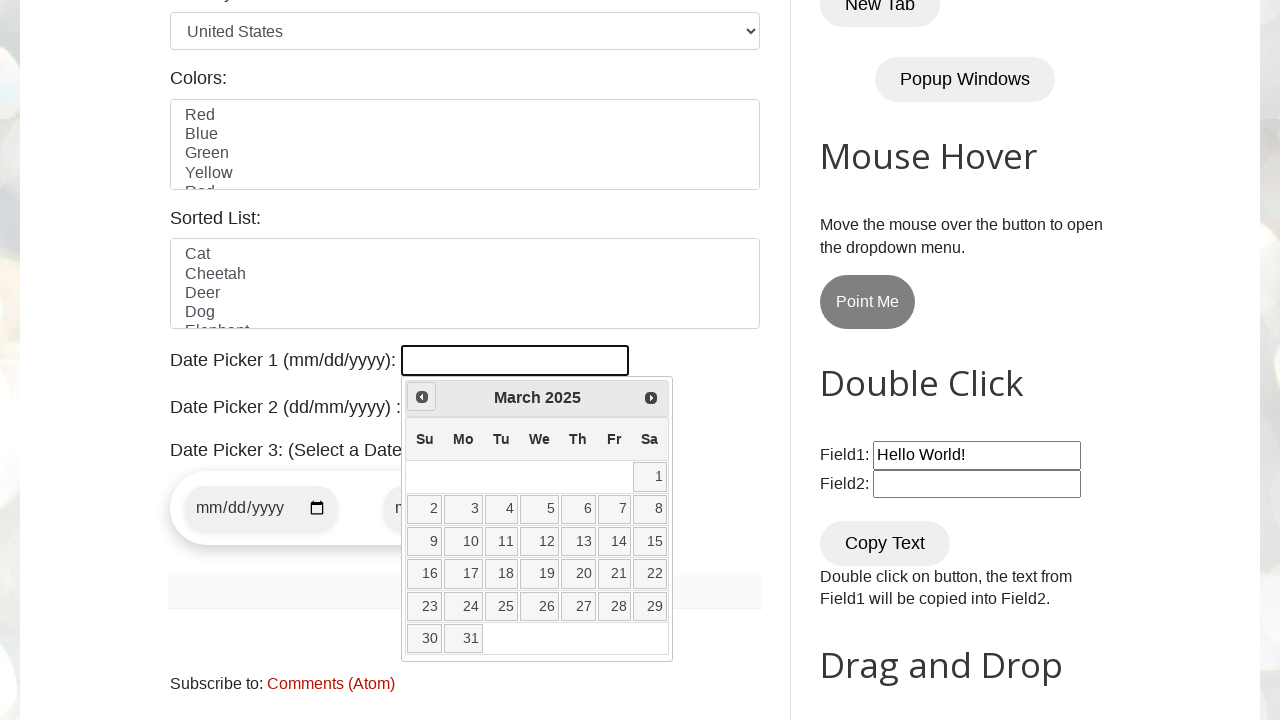

Retrieved current year from datepicker
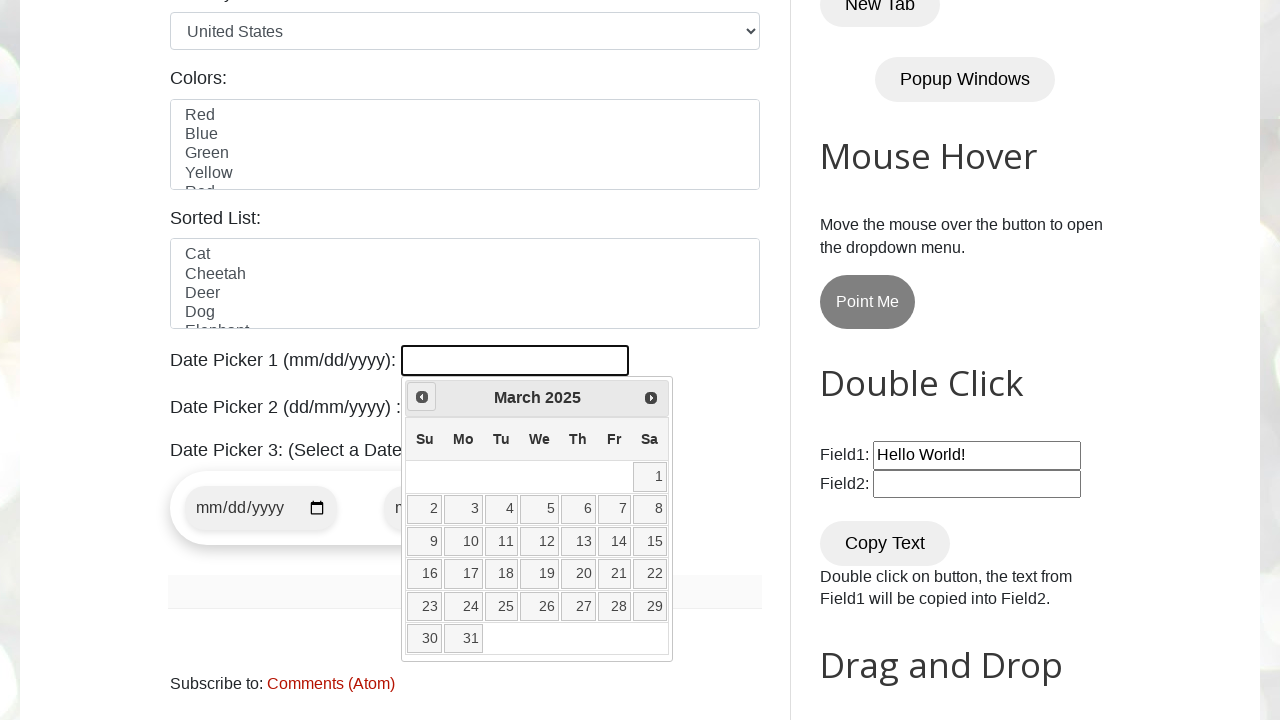

Retrieved current month from datepicker
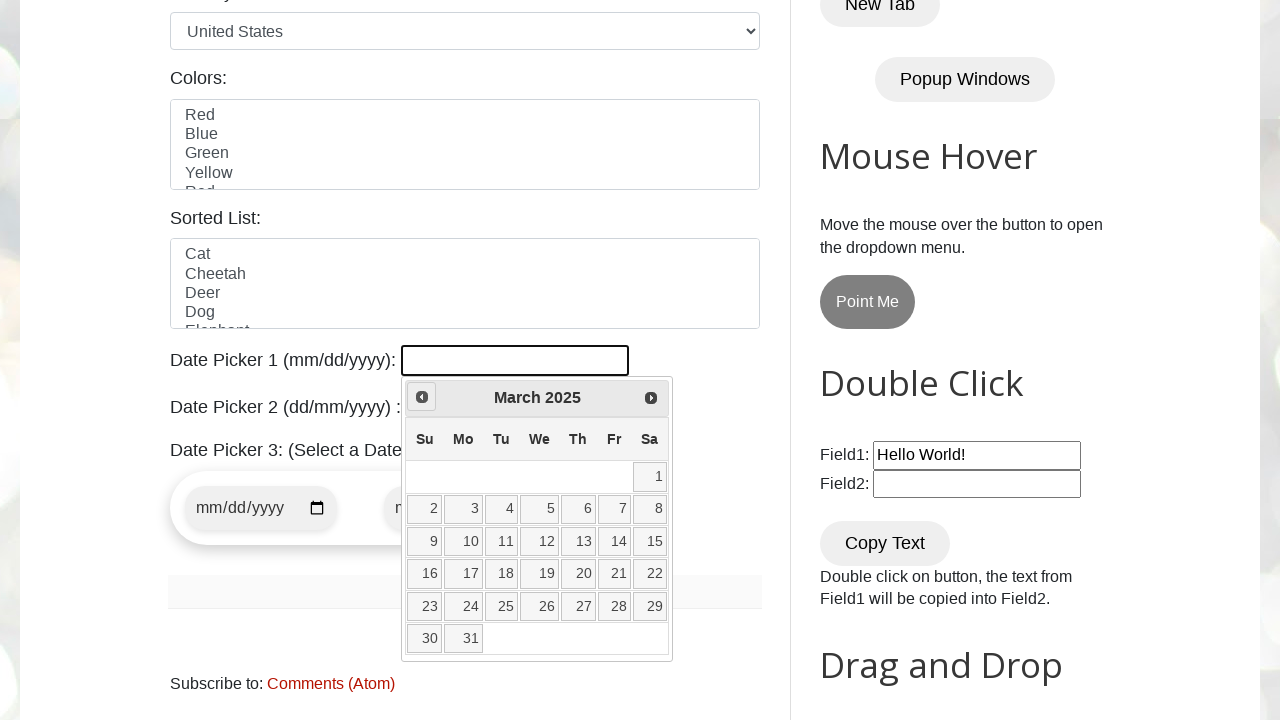

Clicked Previous button to navigate to earlier month at (422, 397) on xpath=//a[@title='Prev']
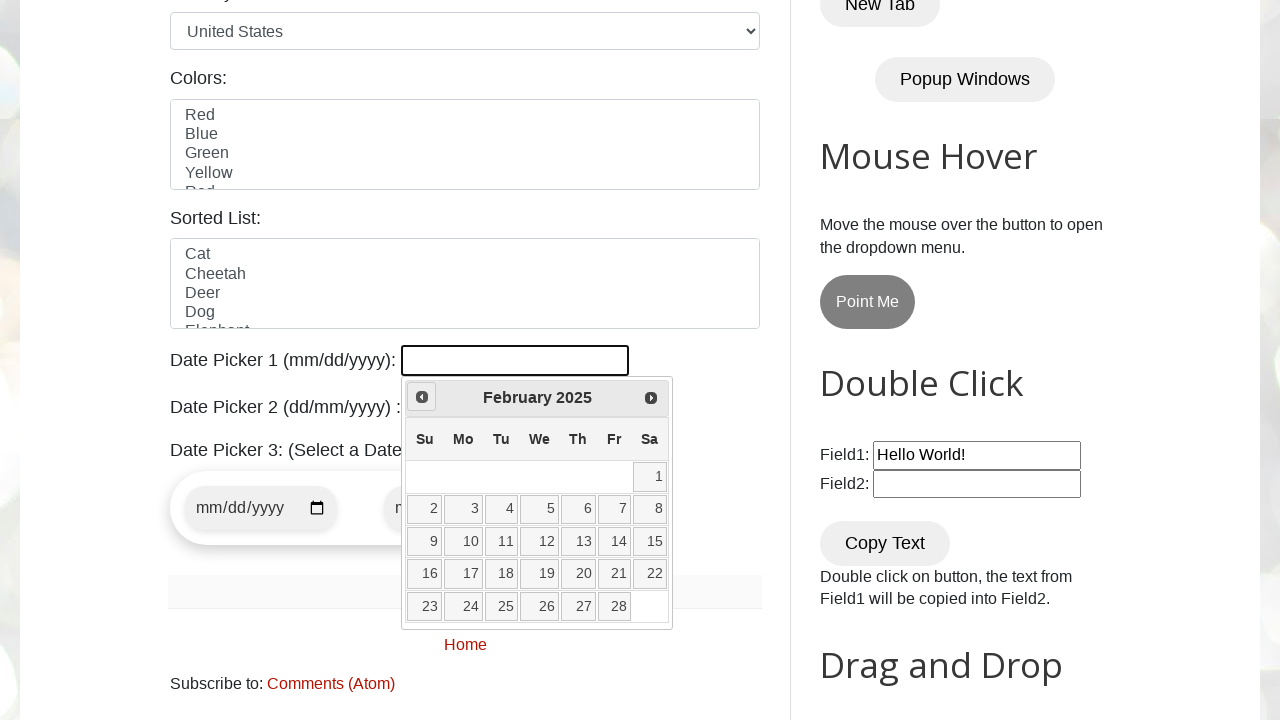

Retrieved current year from datepicker
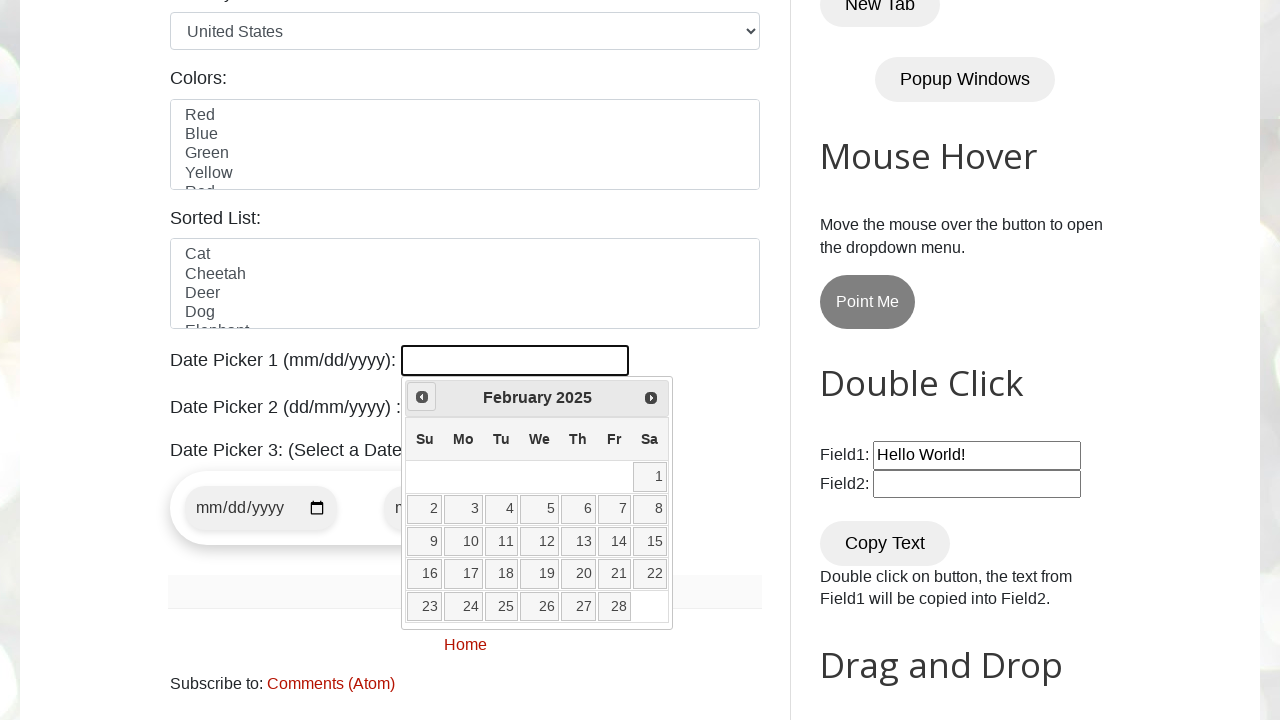

Retrieved current month from datepicker
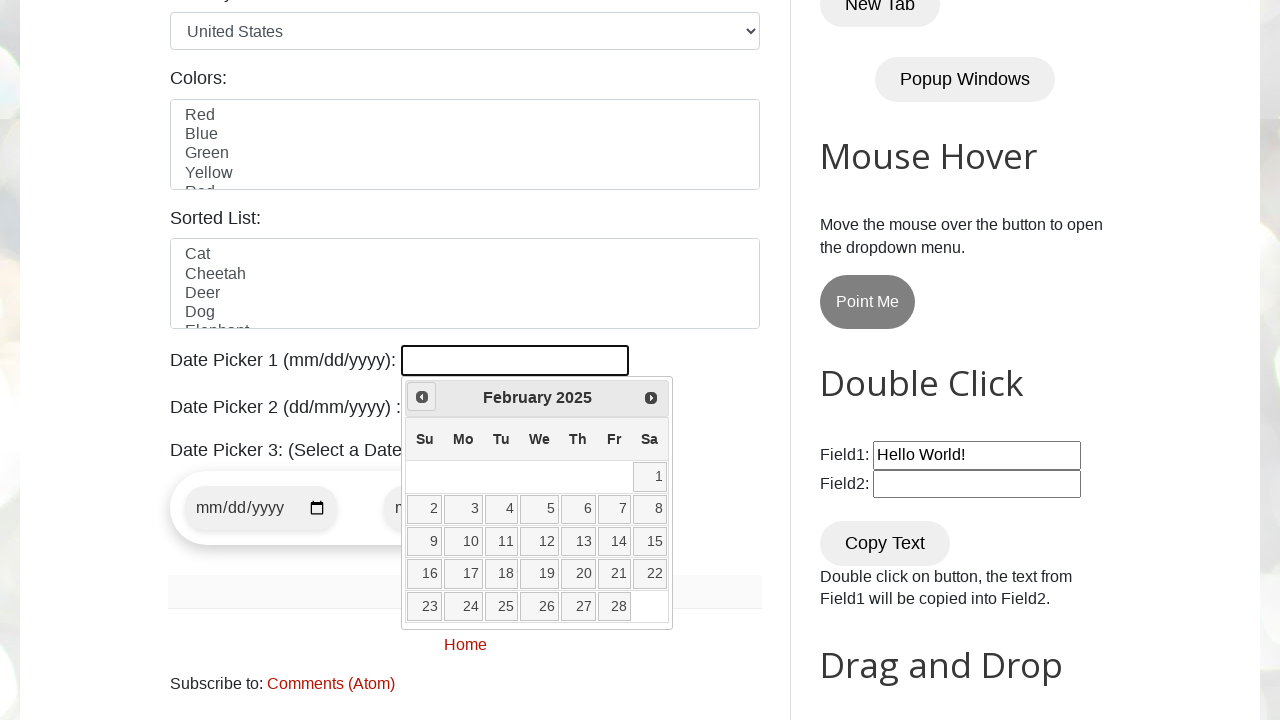

Clicked Previous button to navigate to earlier month at (422, 397) on xpath=//a[@title='Prev']
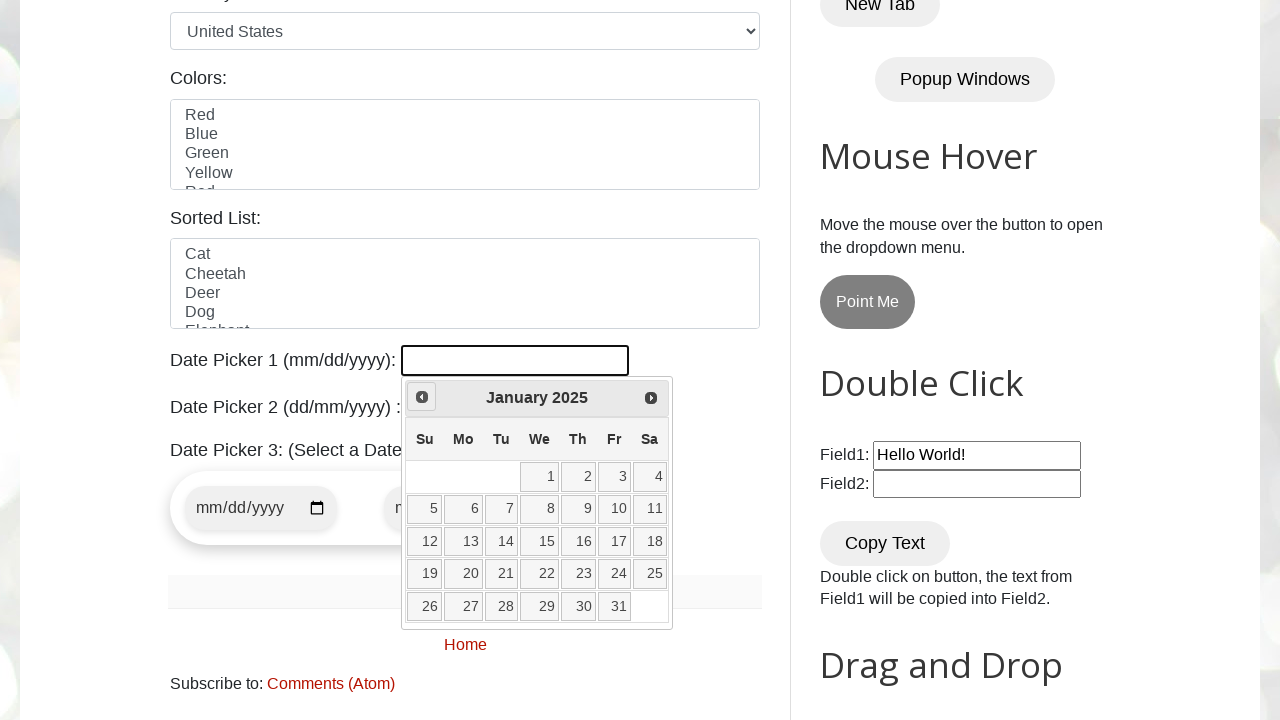

Retrieved current year from datepicker
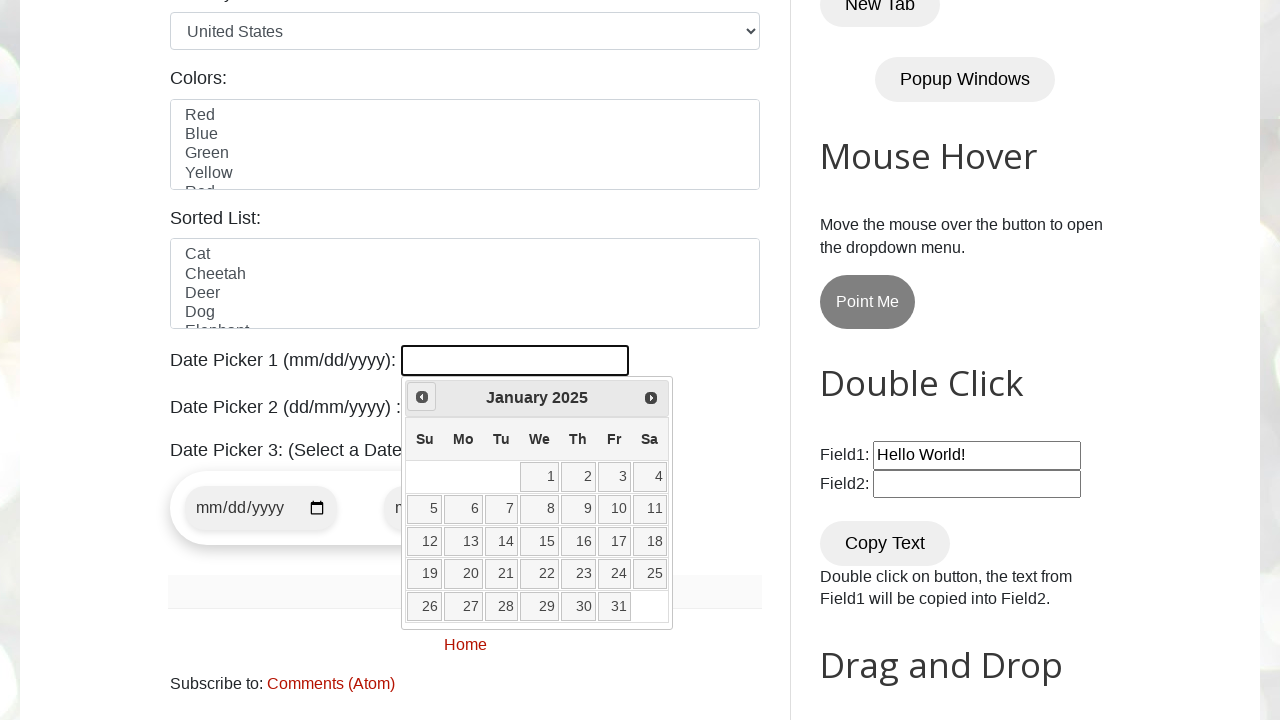

Retrieved current month from datepicker
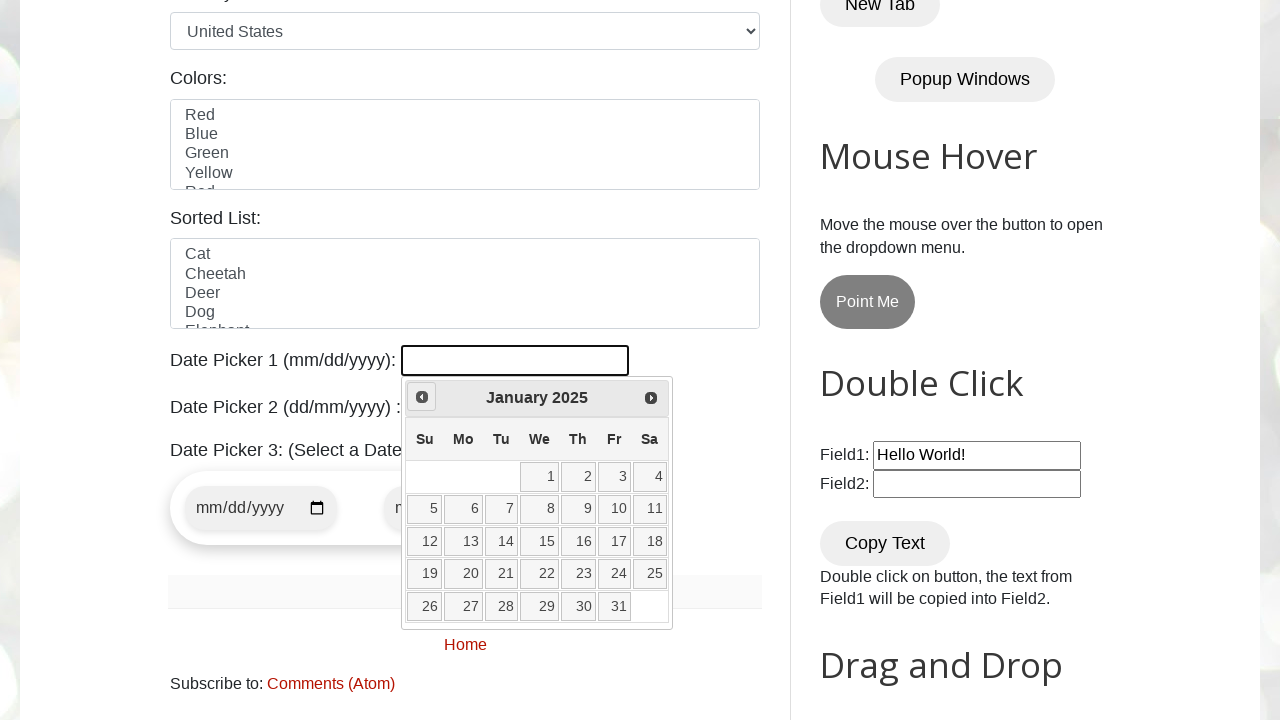

Clicked Previous button to navigate to earlier month at (422, 397) on xpath=//a[@title='Prev']
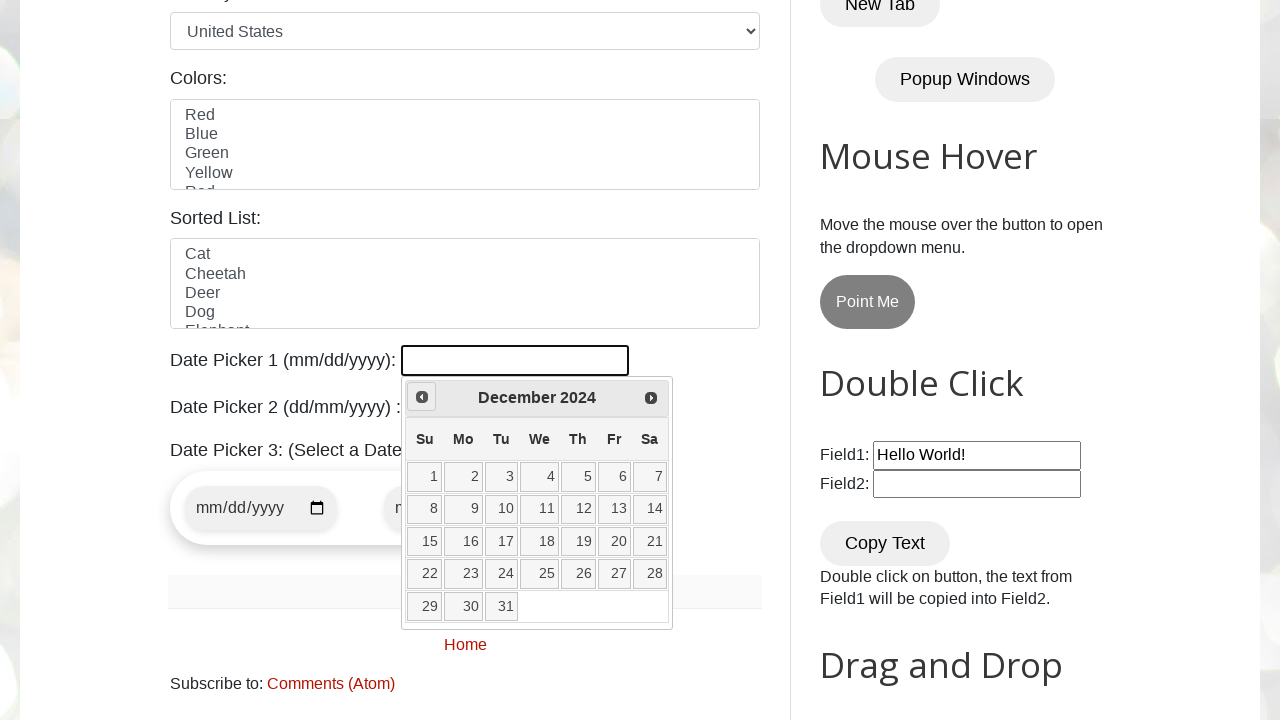

Retrieved current year from datepicker
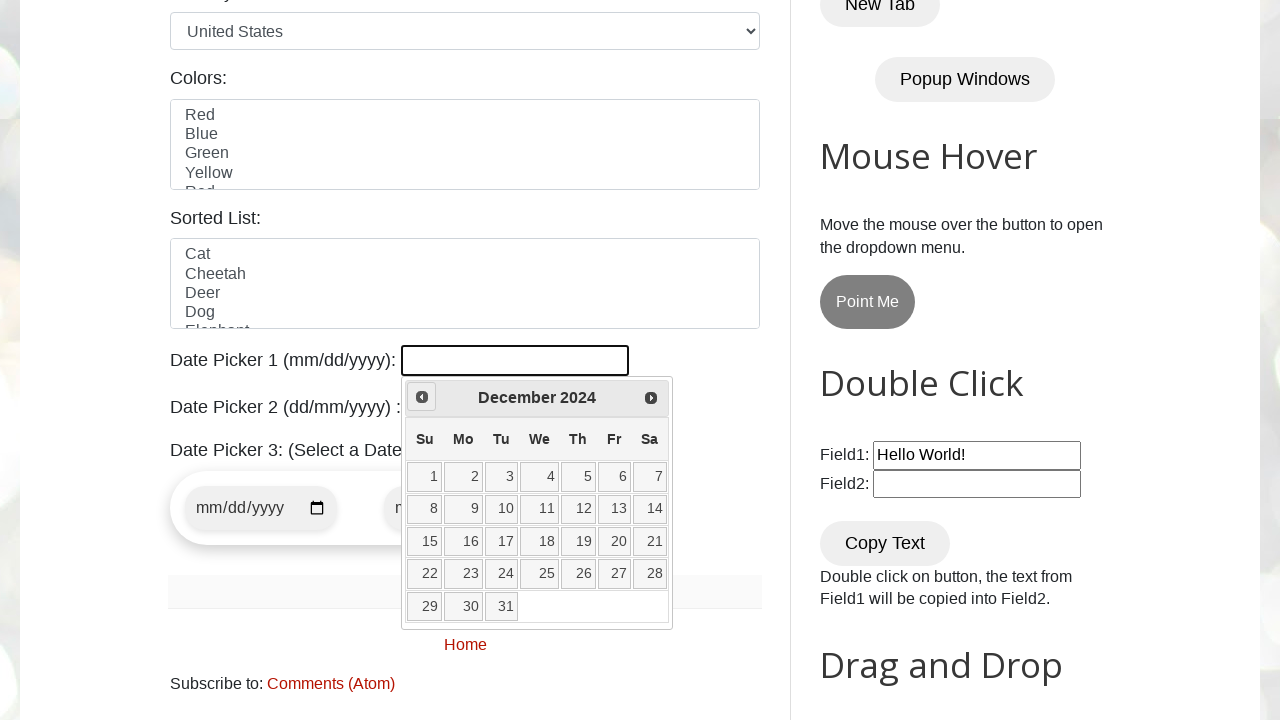

Retrieved current month from datepicker
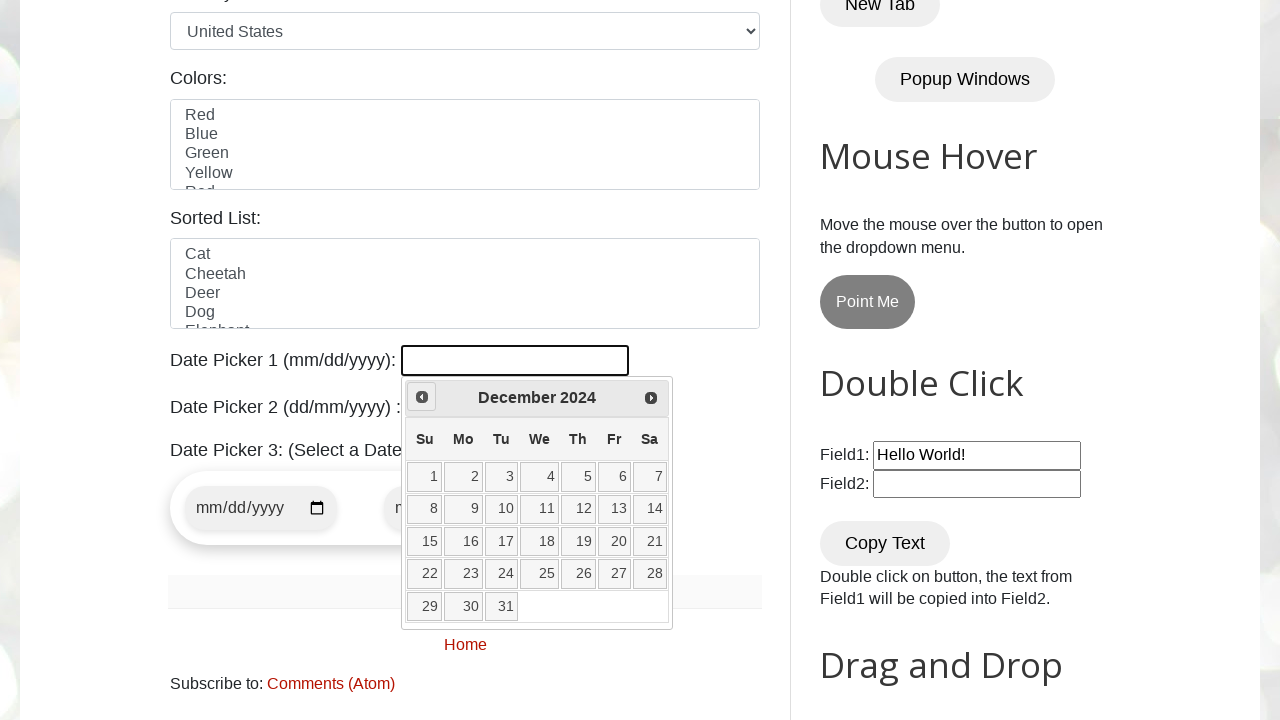

Clicked Previous button to navigate to earlier month at (422, 397) on xpath=//a[@title='Prev']
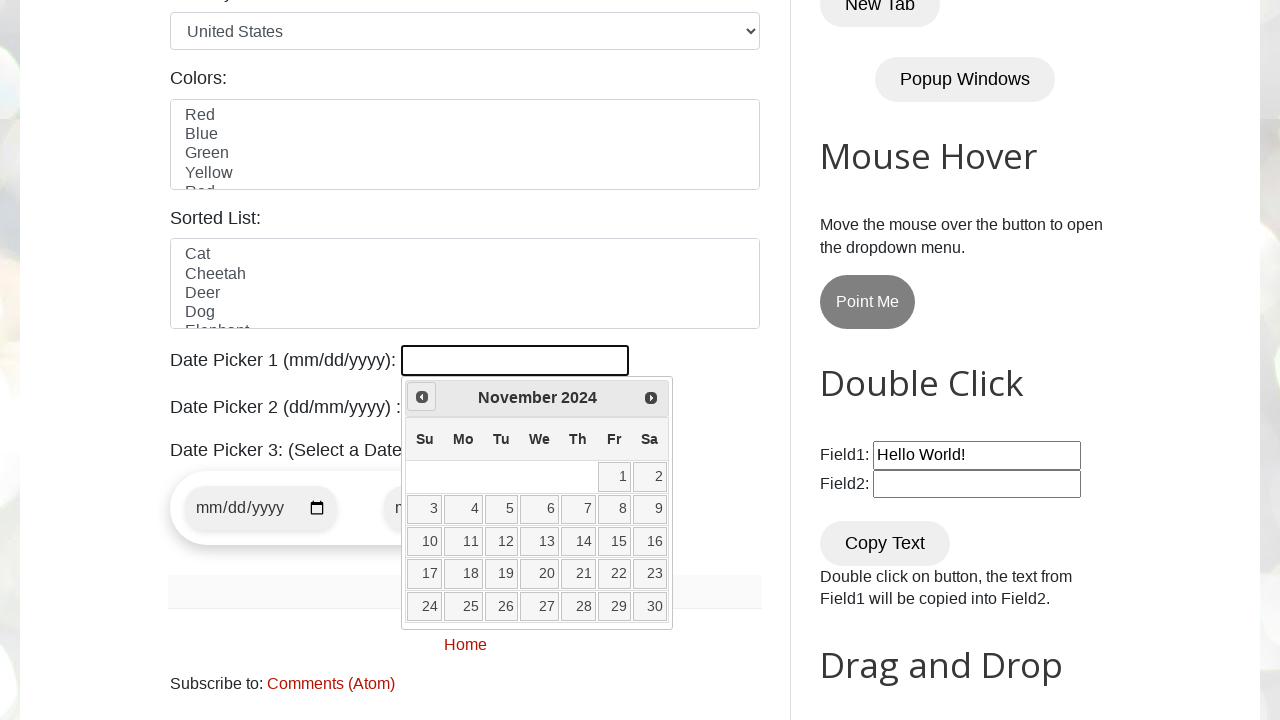

Retrieved current year from datepicker
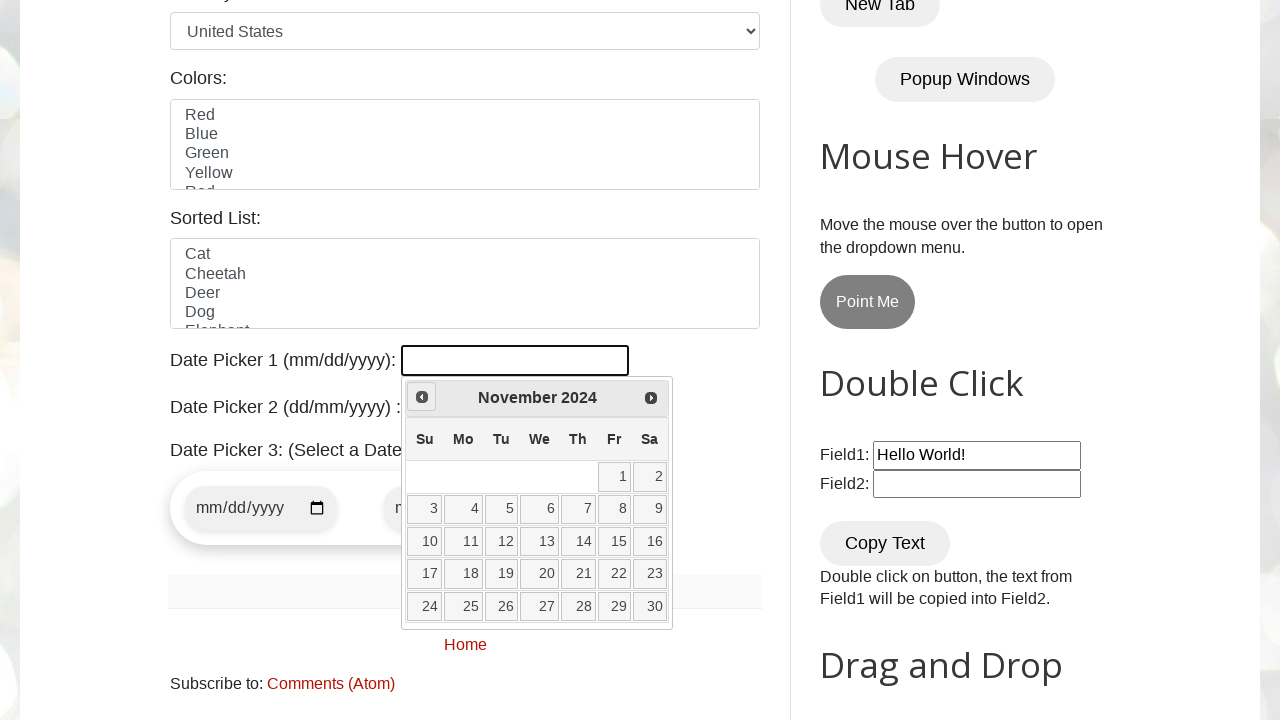

Retrieved current month from datepicker
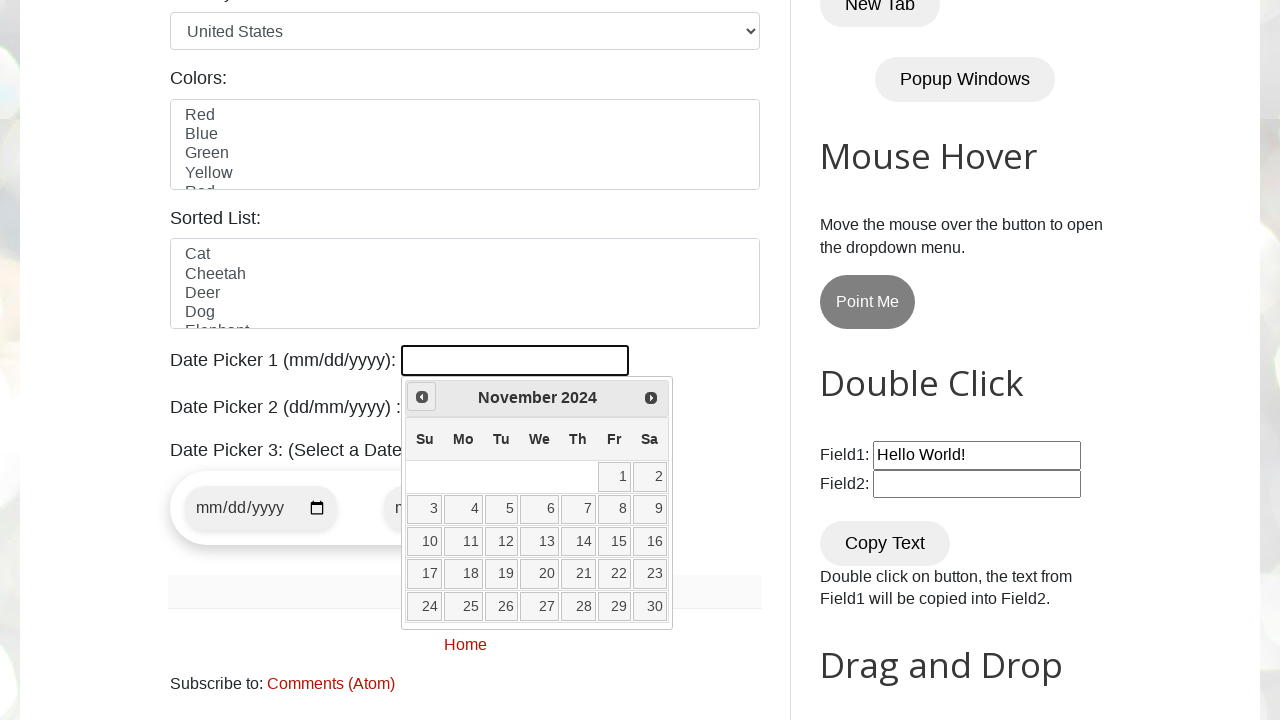

Clicked Previous button to navigate to earlier month at (422, 397) on xpath=//a[@title='Prev']
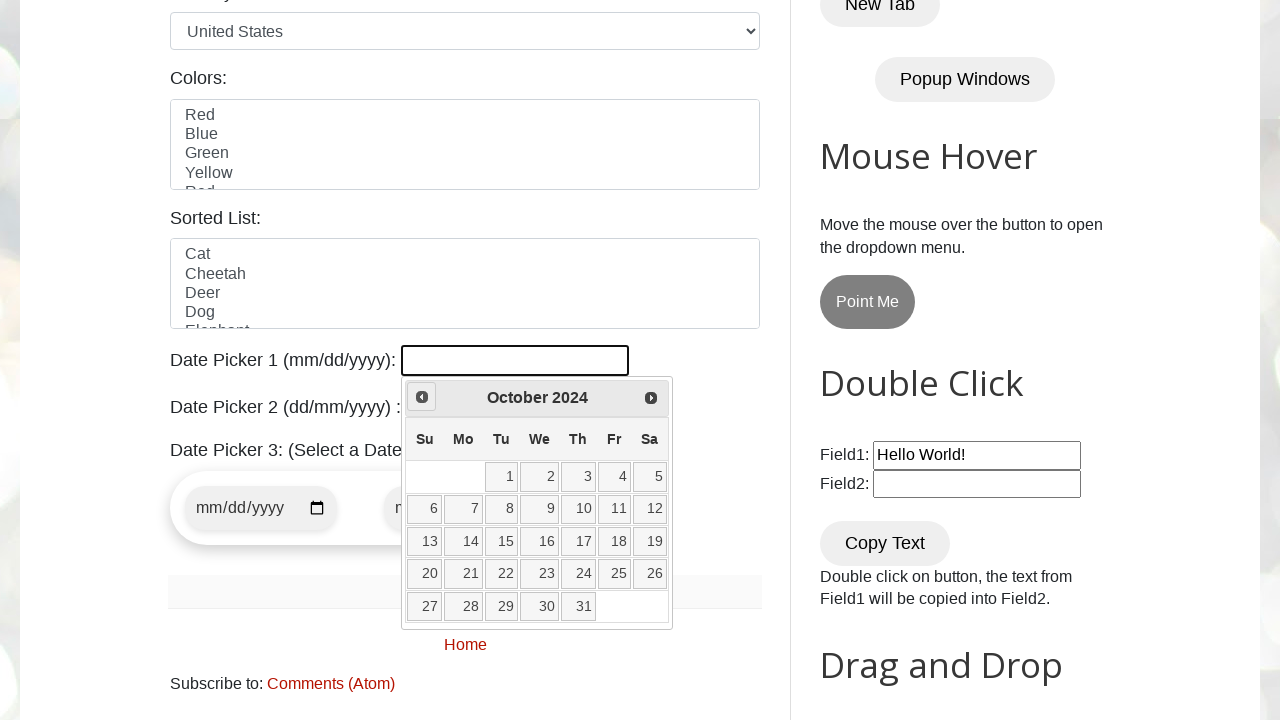

Retrieved current year from datepicker
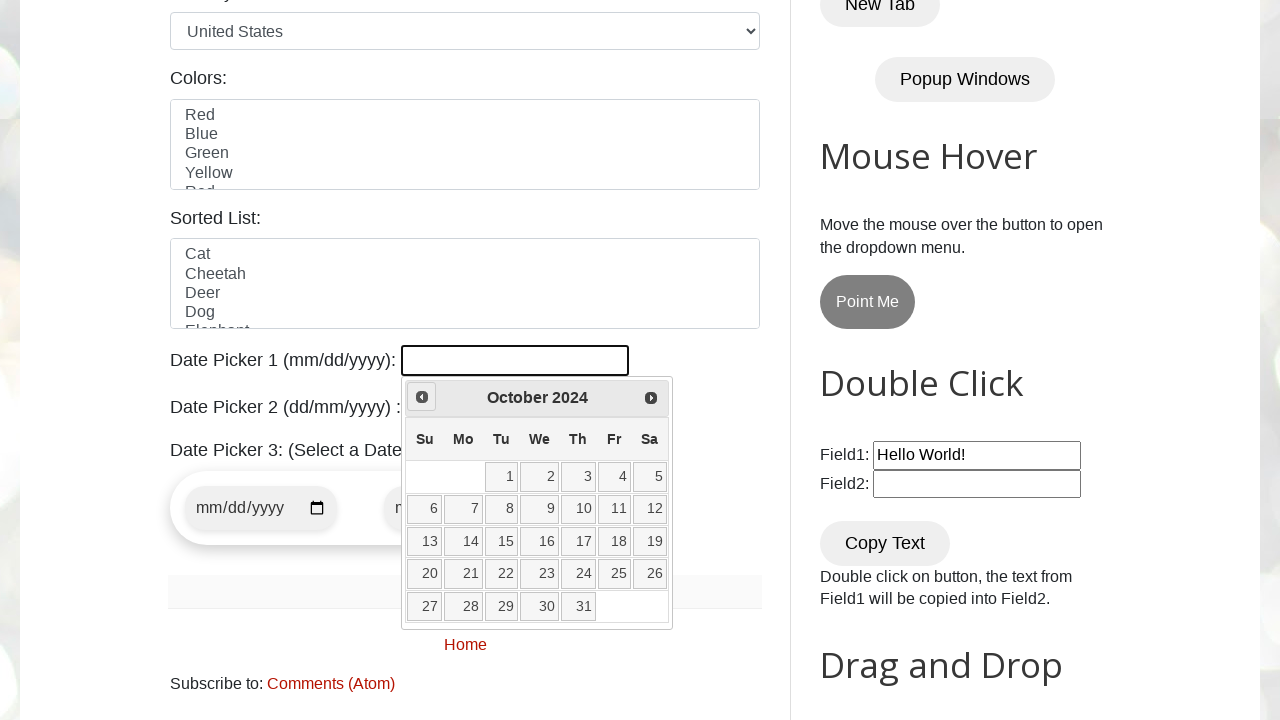

Retrieved current month from datepicker
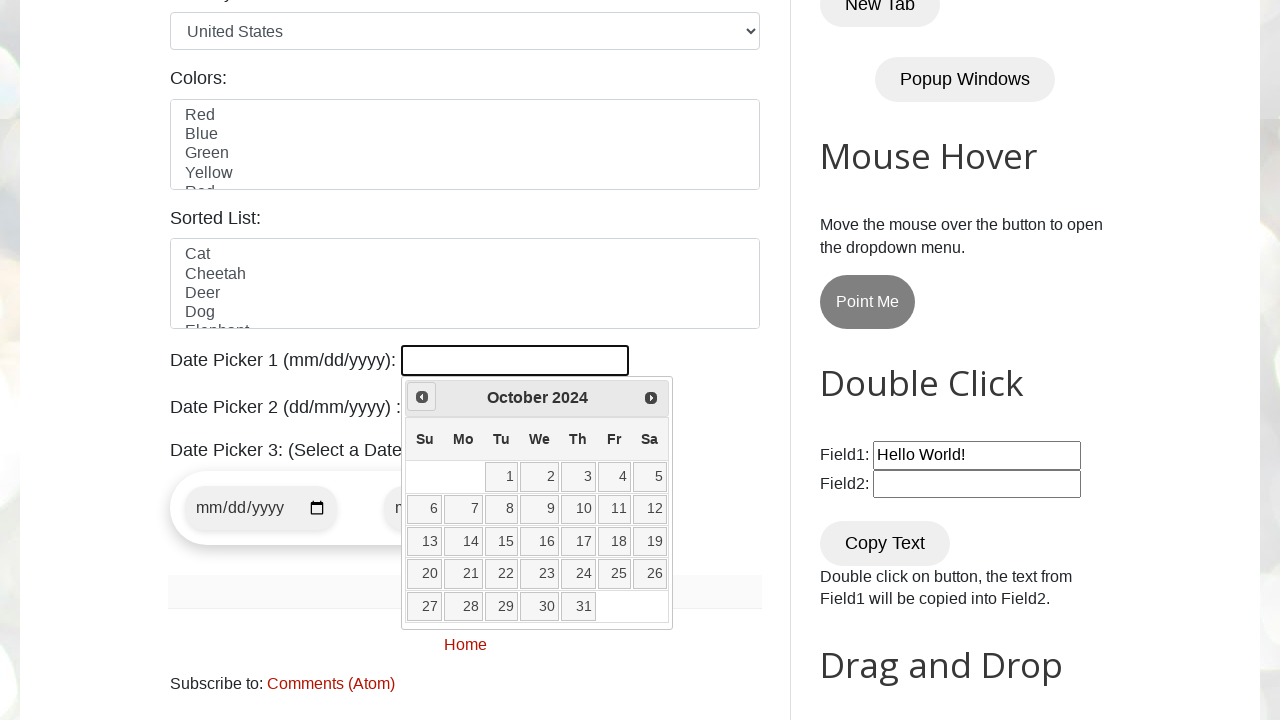

Clicked Previous button to navigate to earlier month at (422, 397) on xpath=//a[@title='Prev']
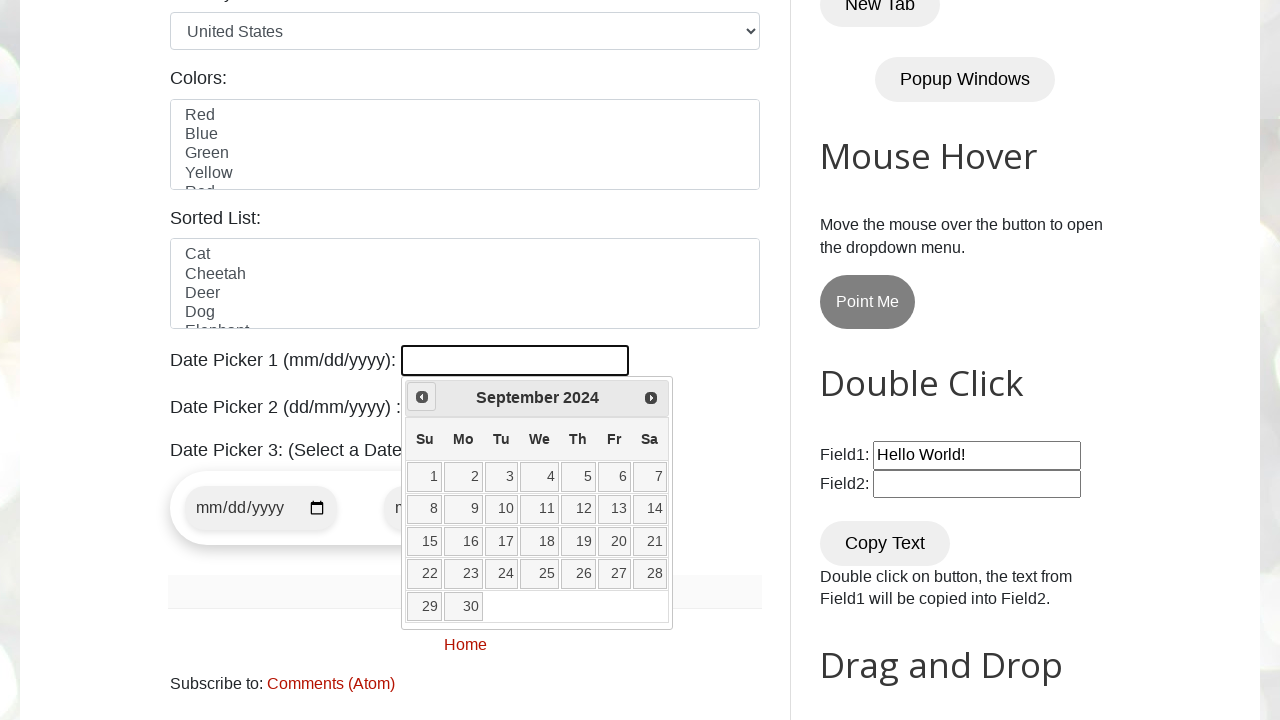

Retrieved current year from datepicker
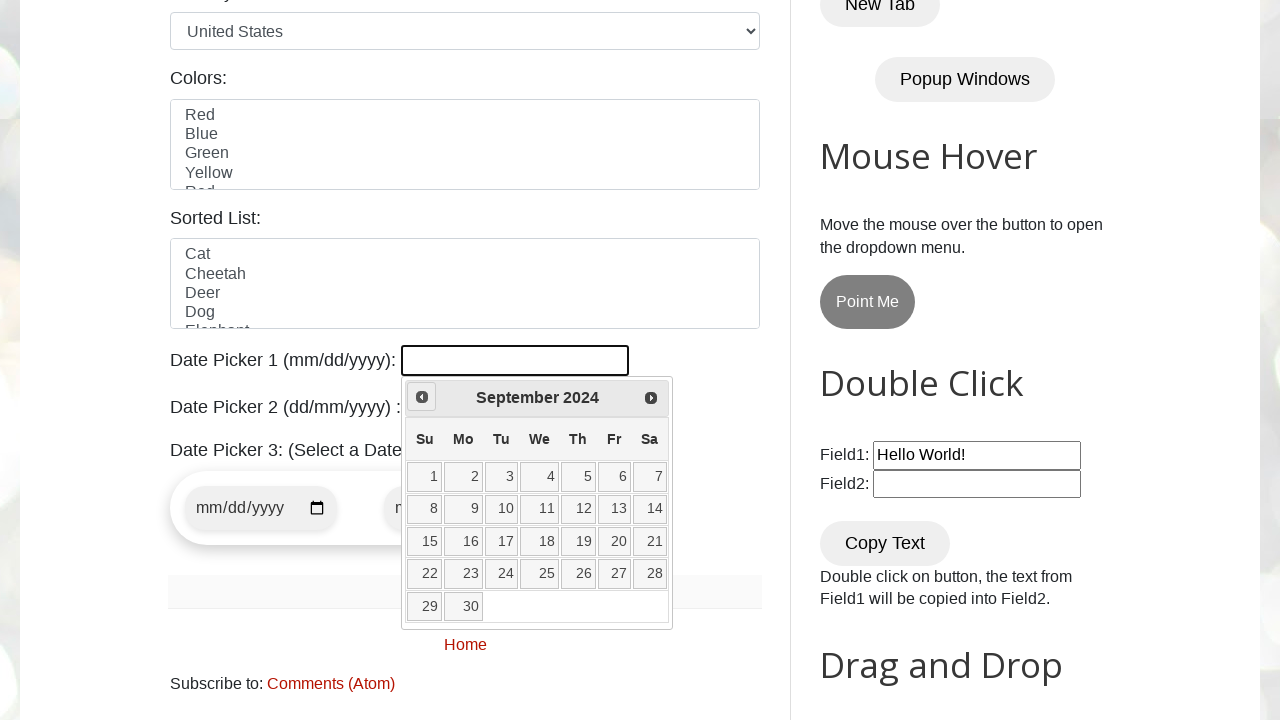

Retrieved current month from datepicker
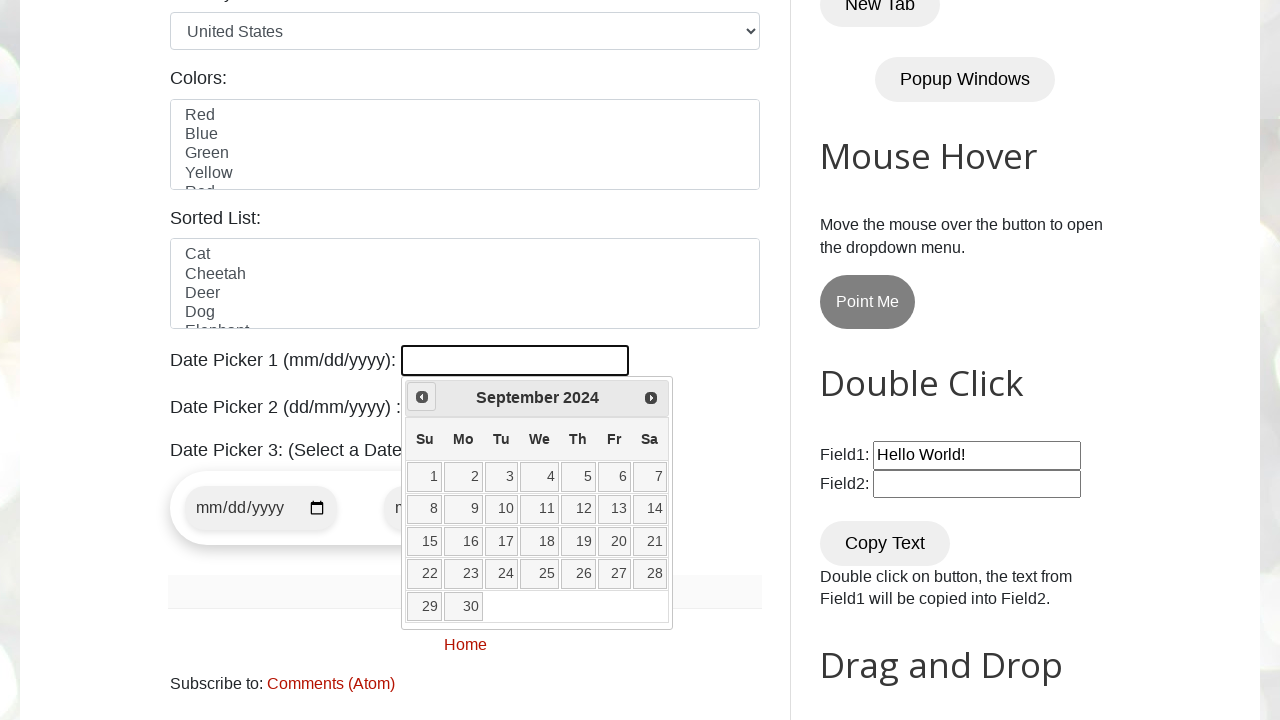

Clicked Previous button to navigate to earlier month at (422, 397) on xpath=//a[@title='Prev']
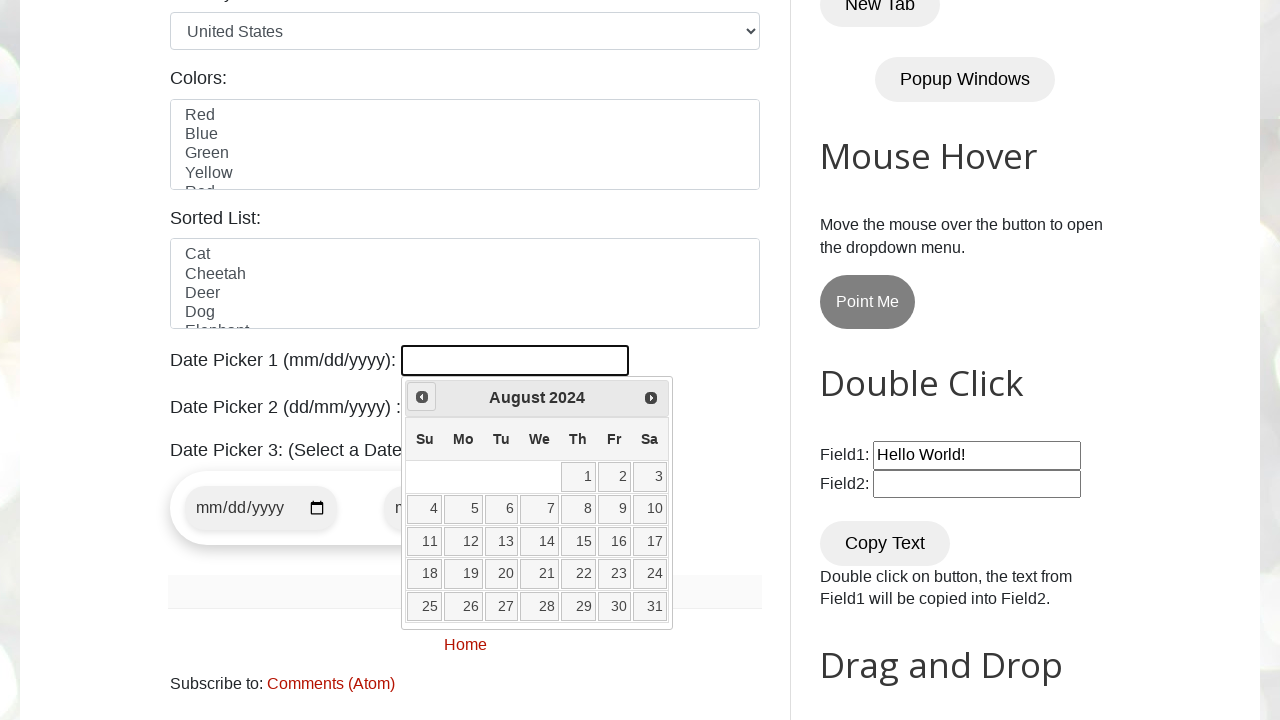

Retrieved current year from datepicker
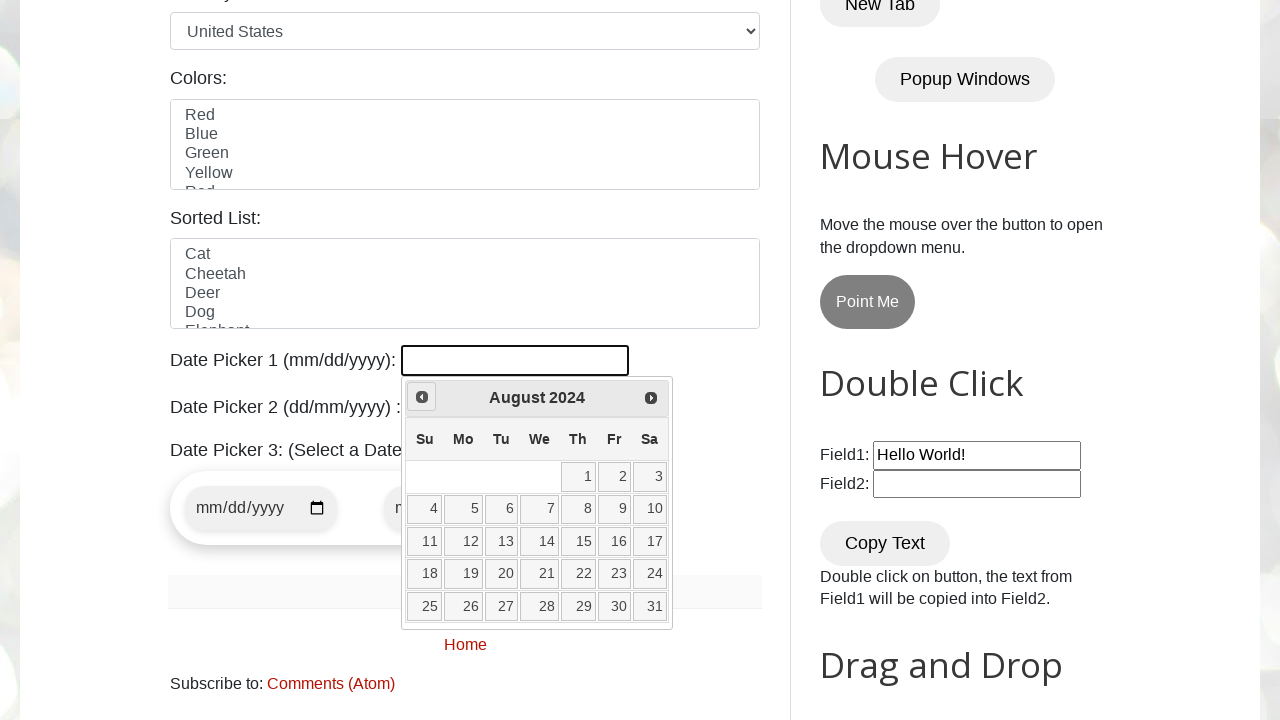

Retrieved current month from datepicker
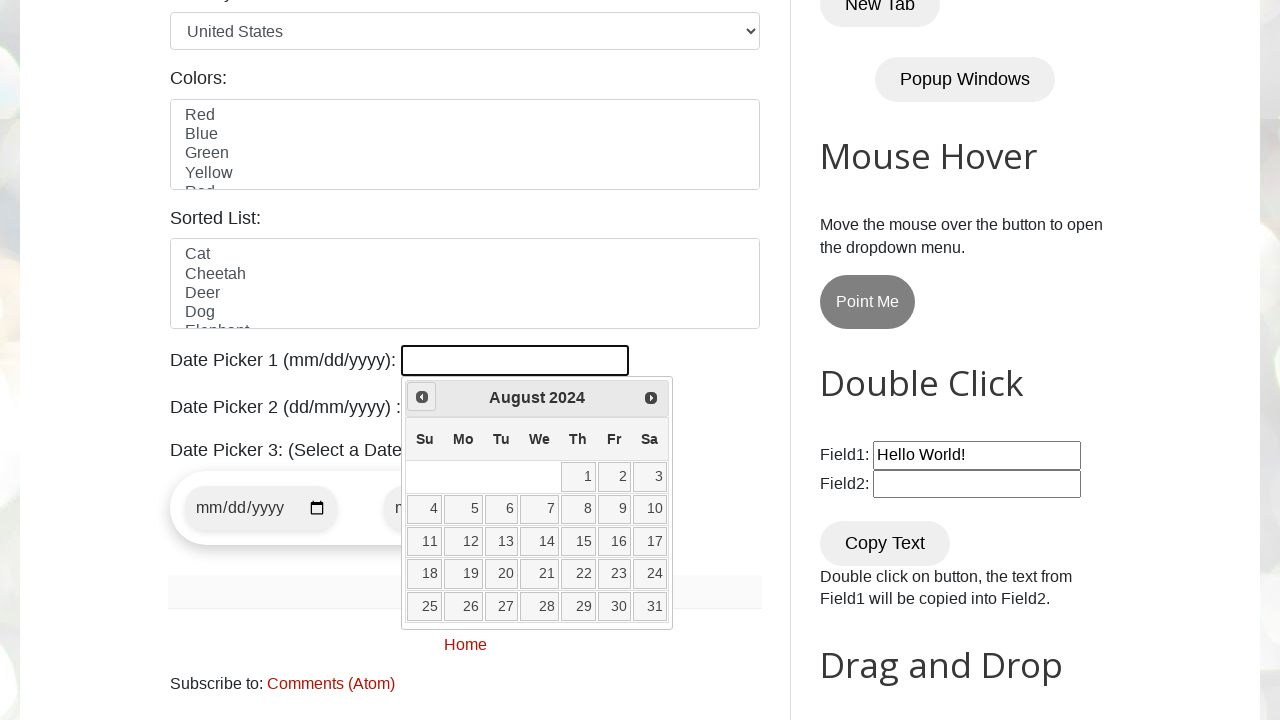

Clicked Previous button to navigate to earlier month at (422, 397) on xpath=//a[@title='Prev']
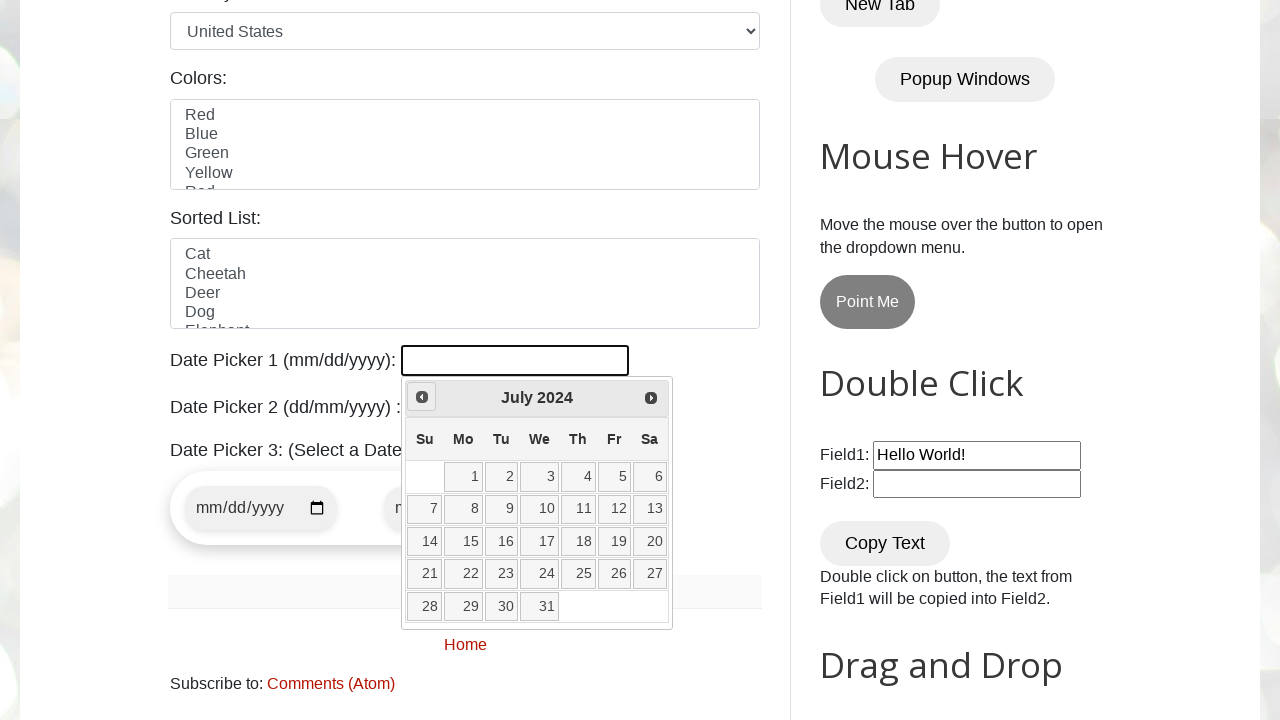

Retrieved current year from datepicker
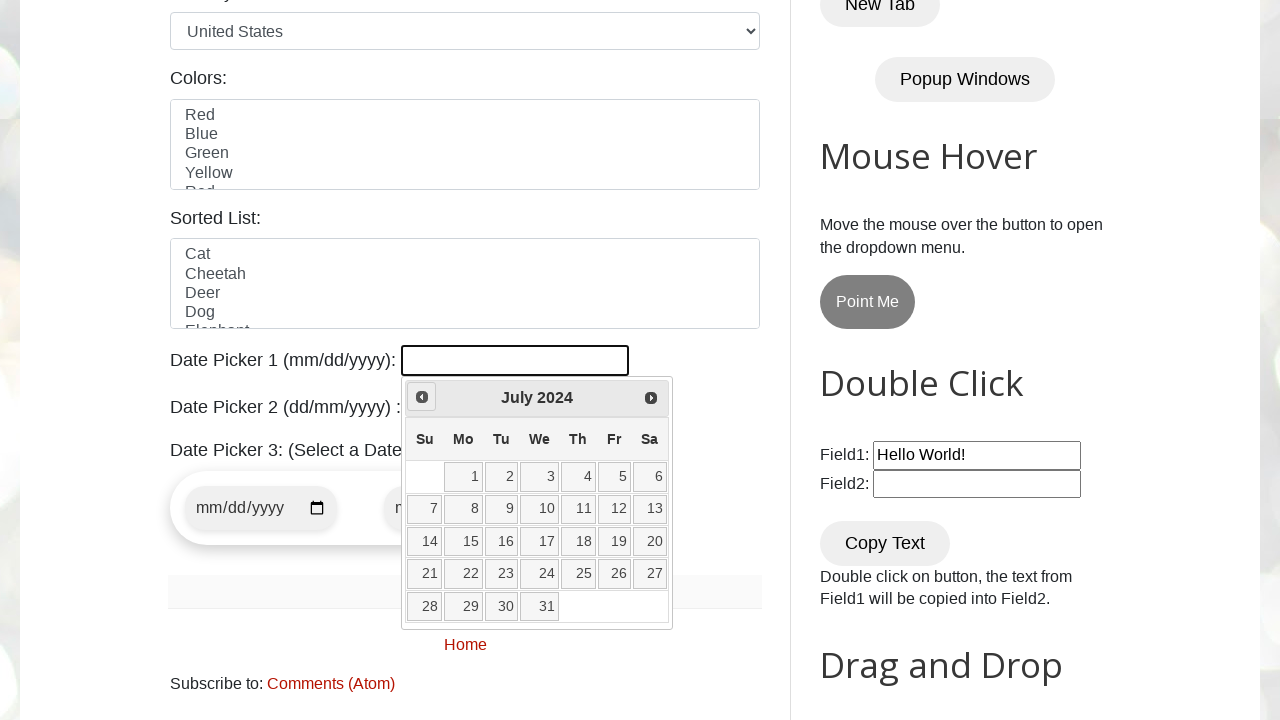

Retrieved current month from datepicker
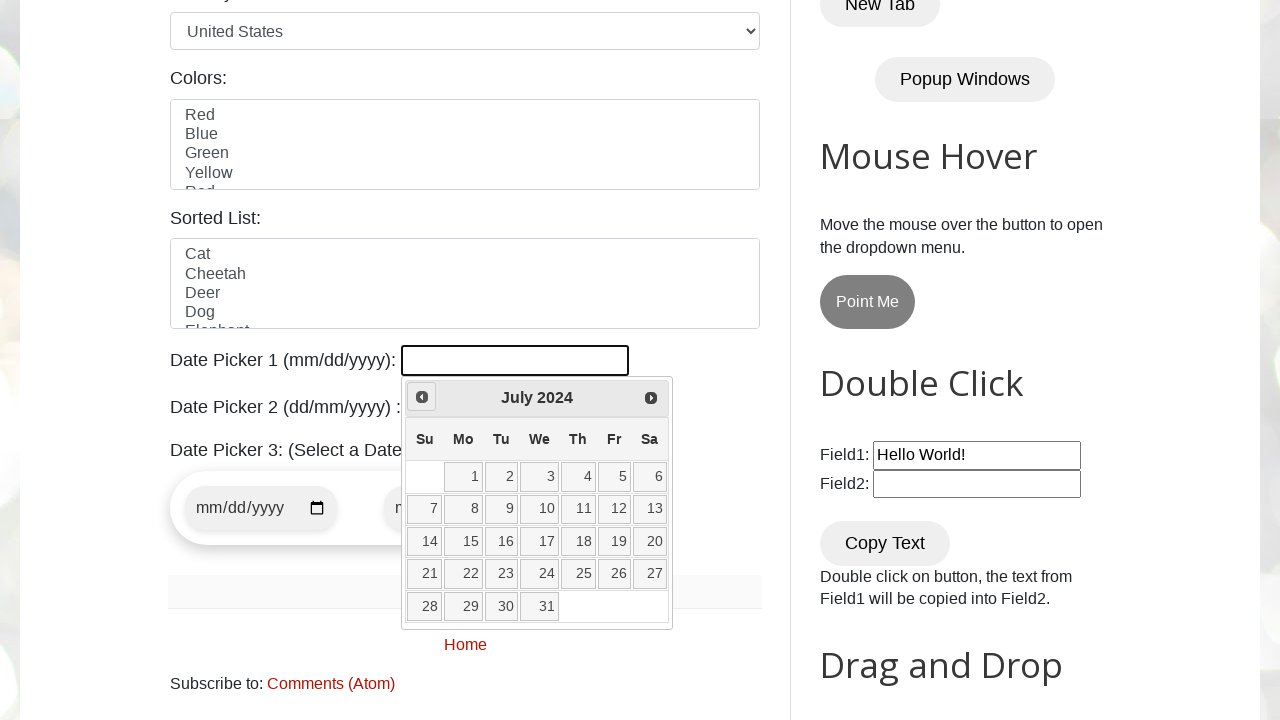

Clicked Previous button to navigate to earlier month at (422, 397) on xpath=//a[@title='Prev']
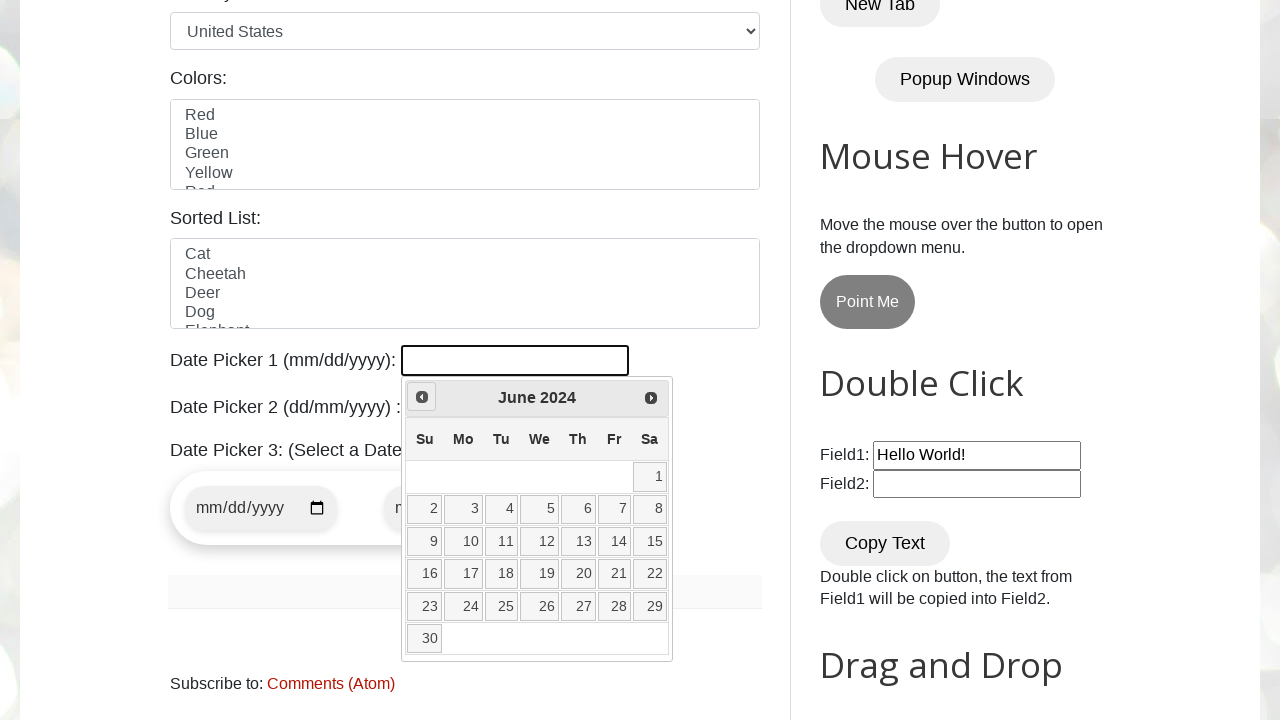

Retrieved current year from datepicker
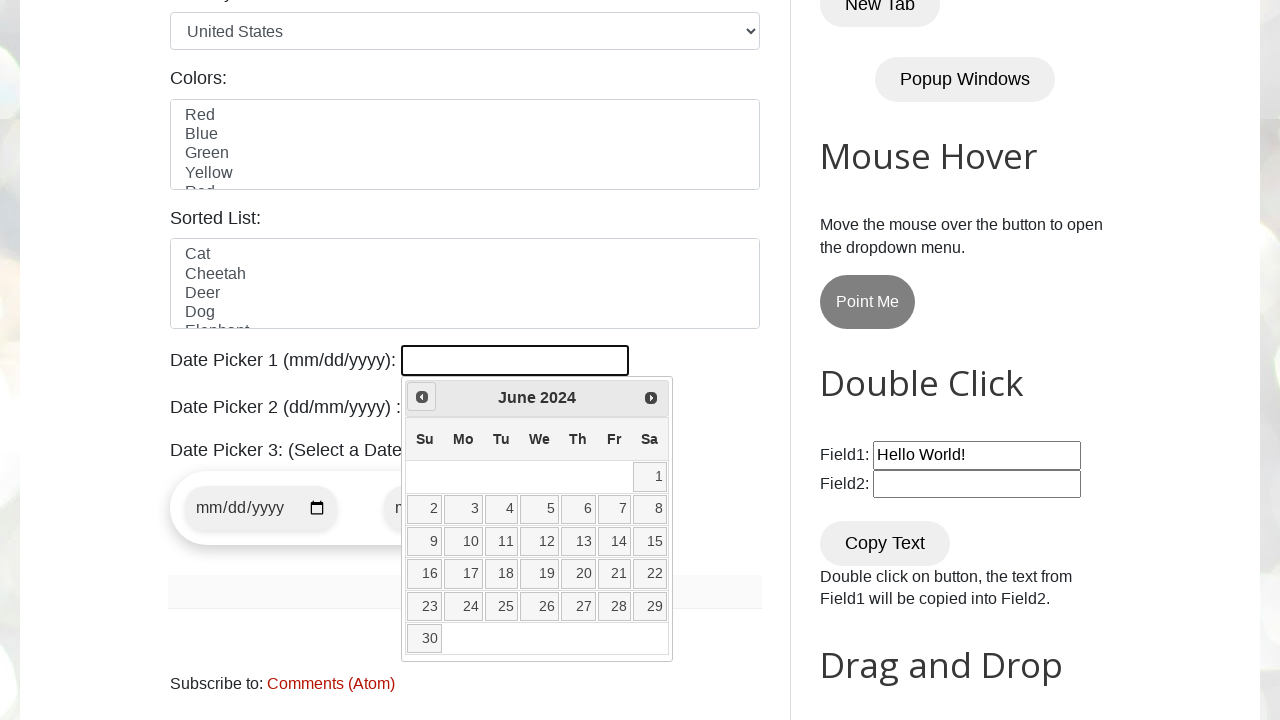

Retrieved current month from datepicker
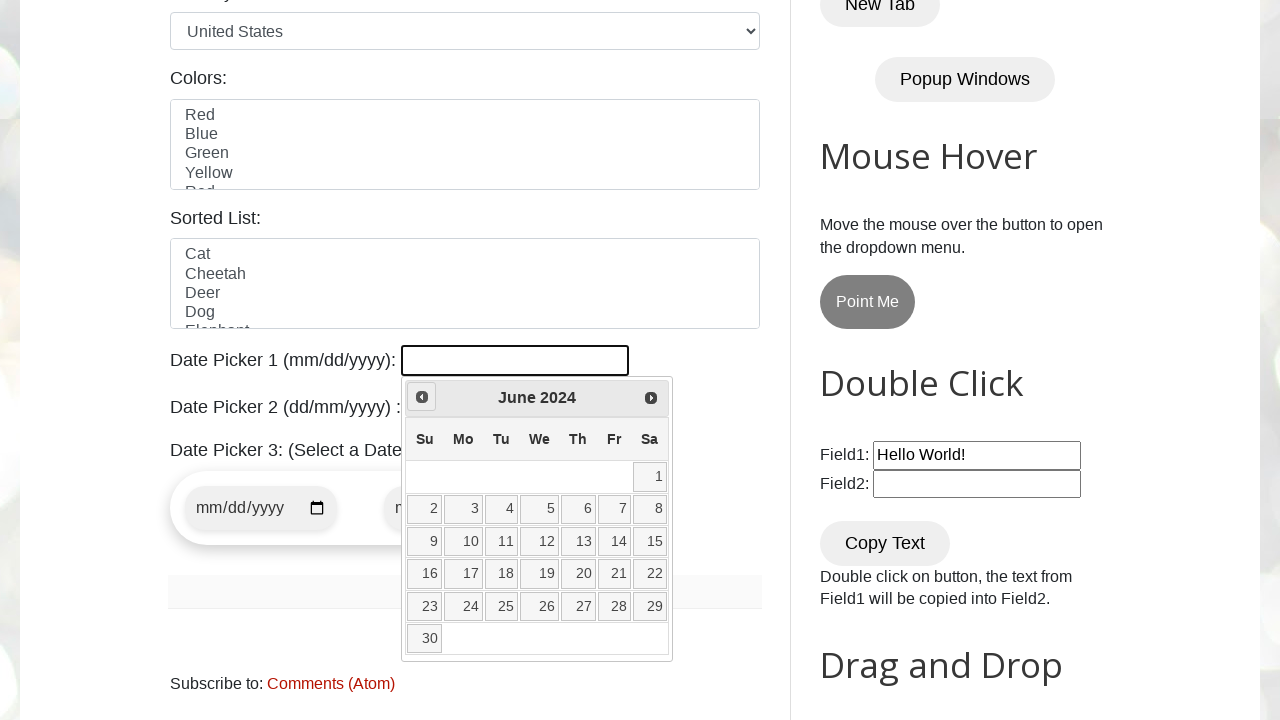

Clicked Previous button to navigate to earlier month at (422, 397) on xpath=//a[@title='Prev']
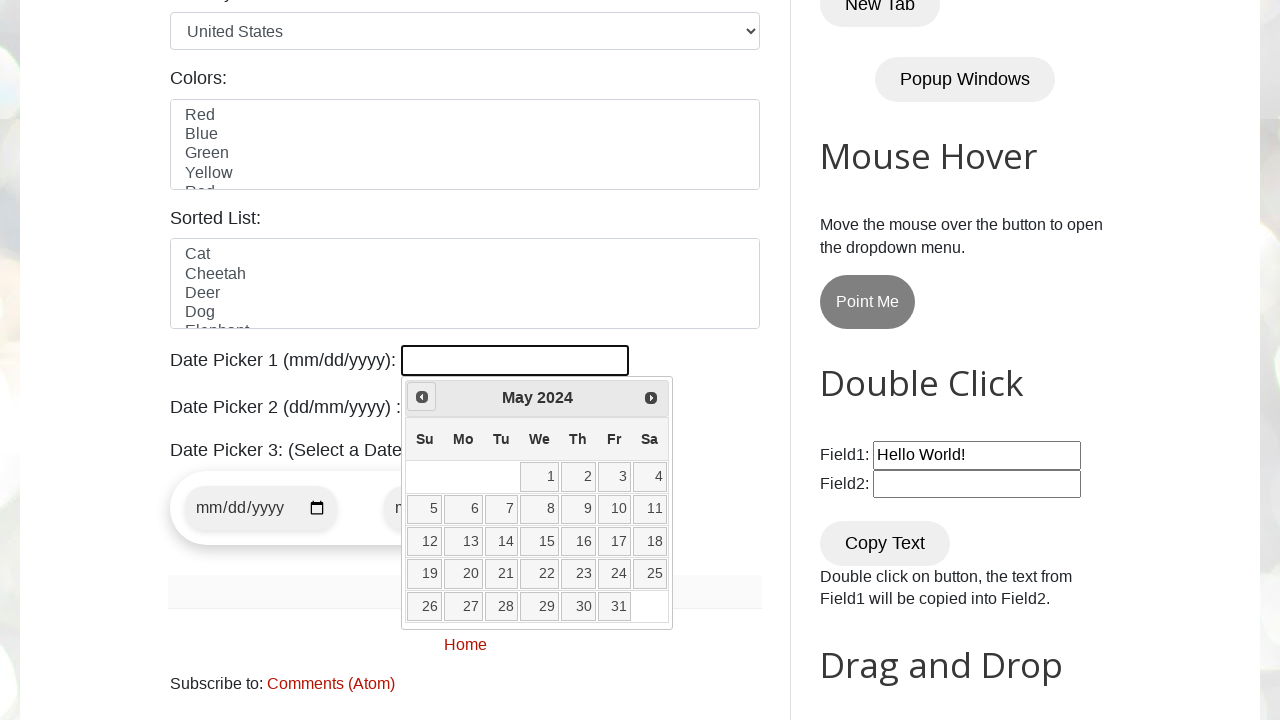

Retrieved current year from datepicker
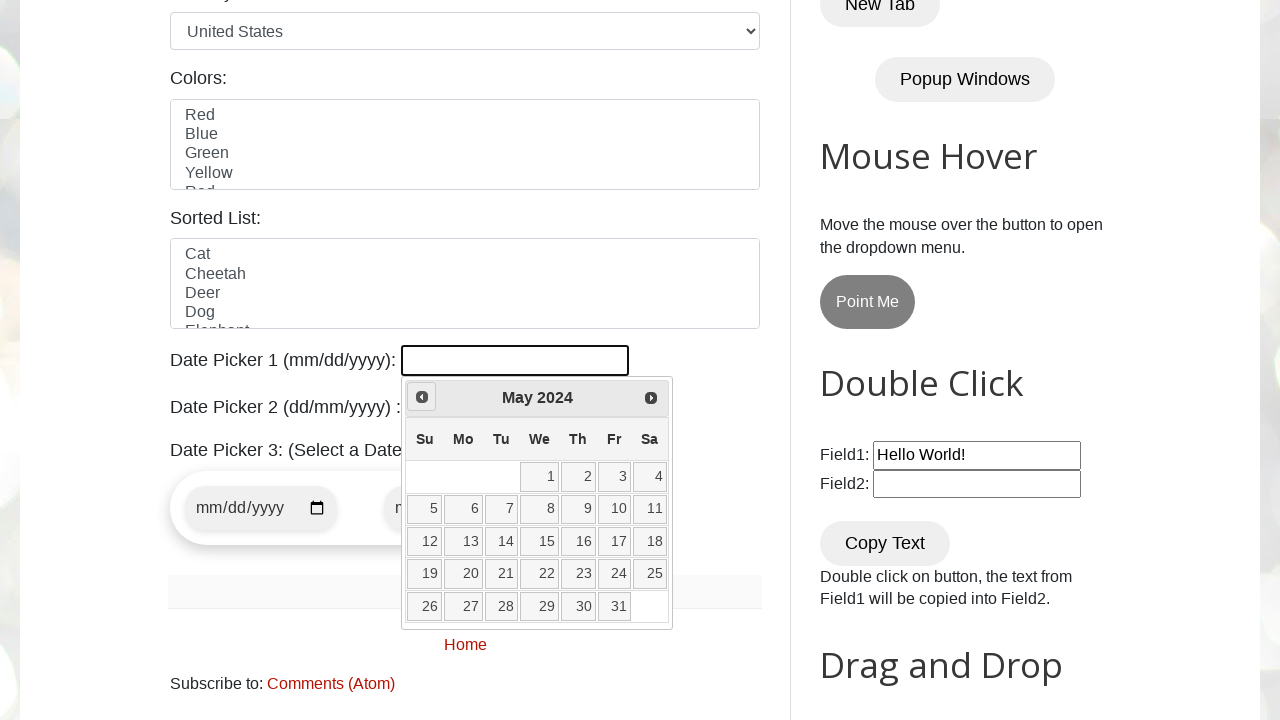

Retrieved current month from datepicker
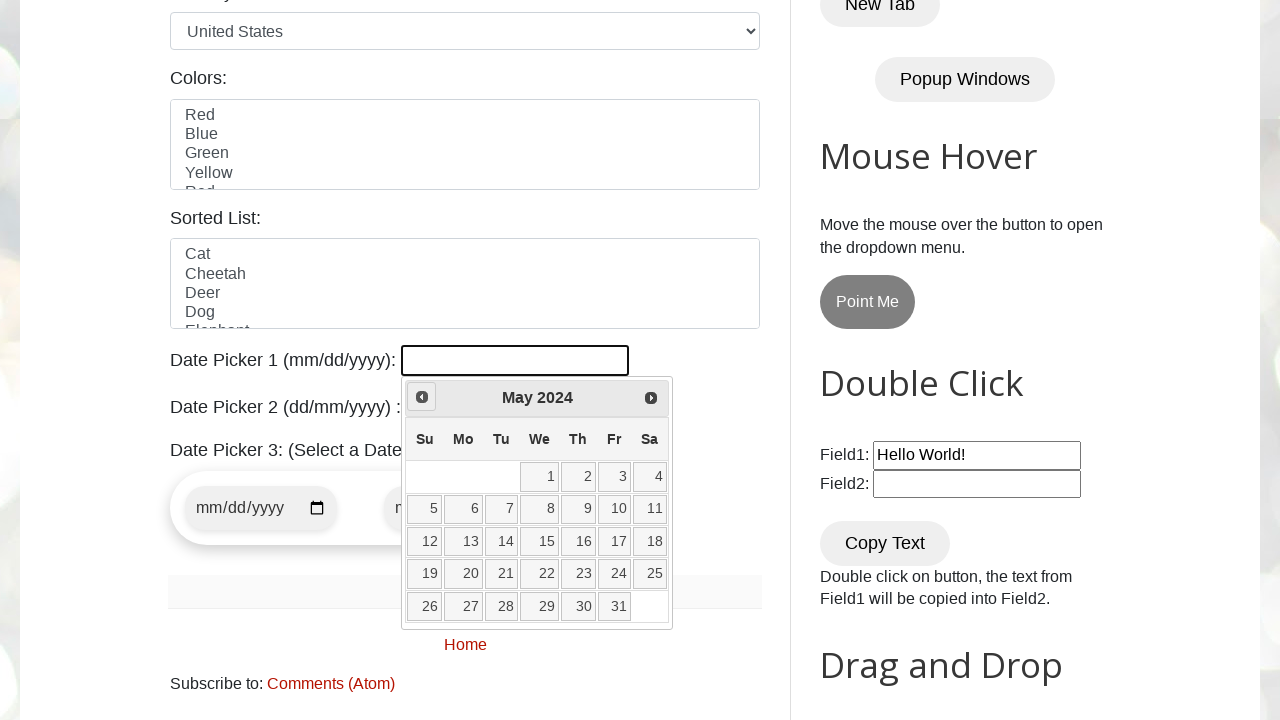

Clicked Previous button to navigate to earlier month at (422, 397) on xpath=//a[@title='Prev']
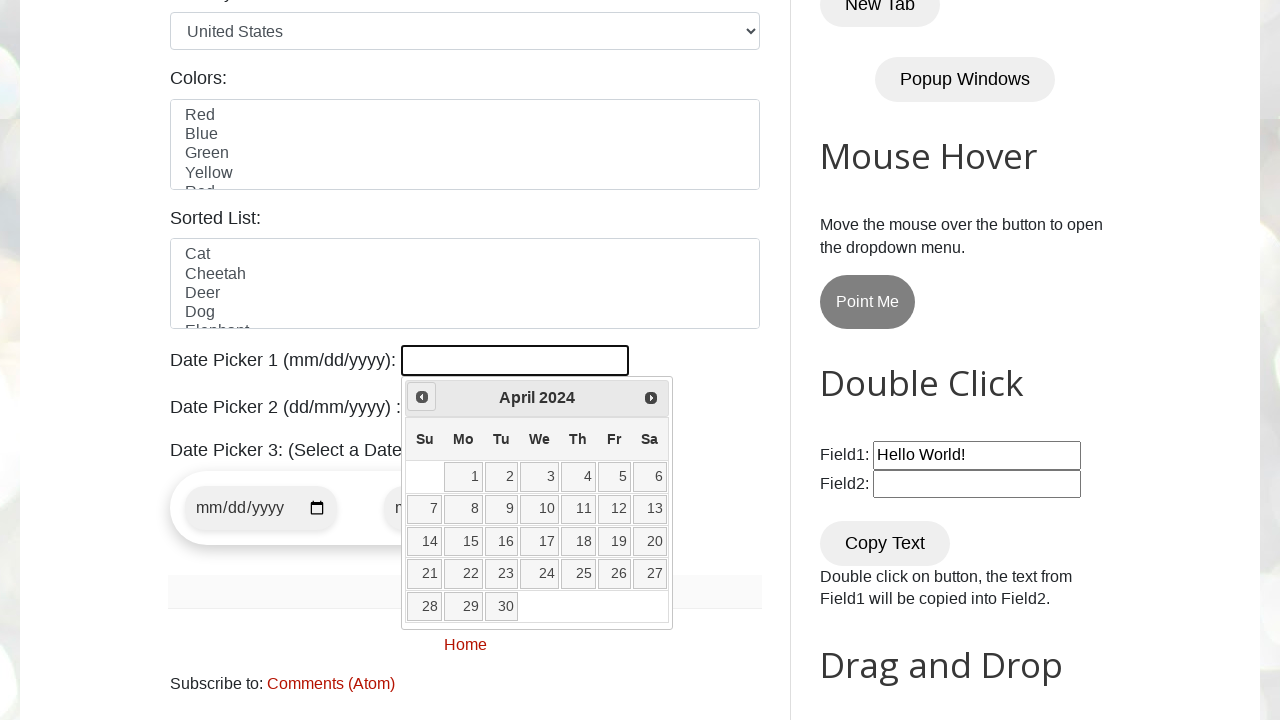

Retrieved current year from datepicker
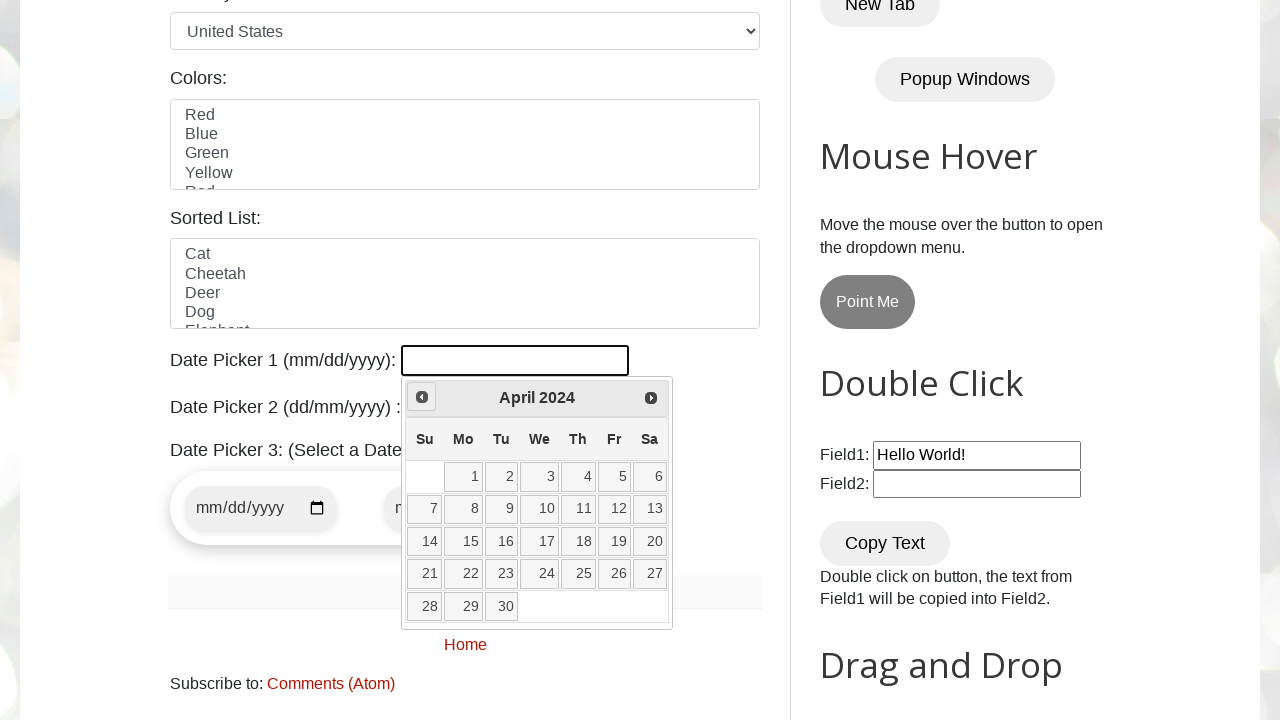

Retrieved current month from datepicker
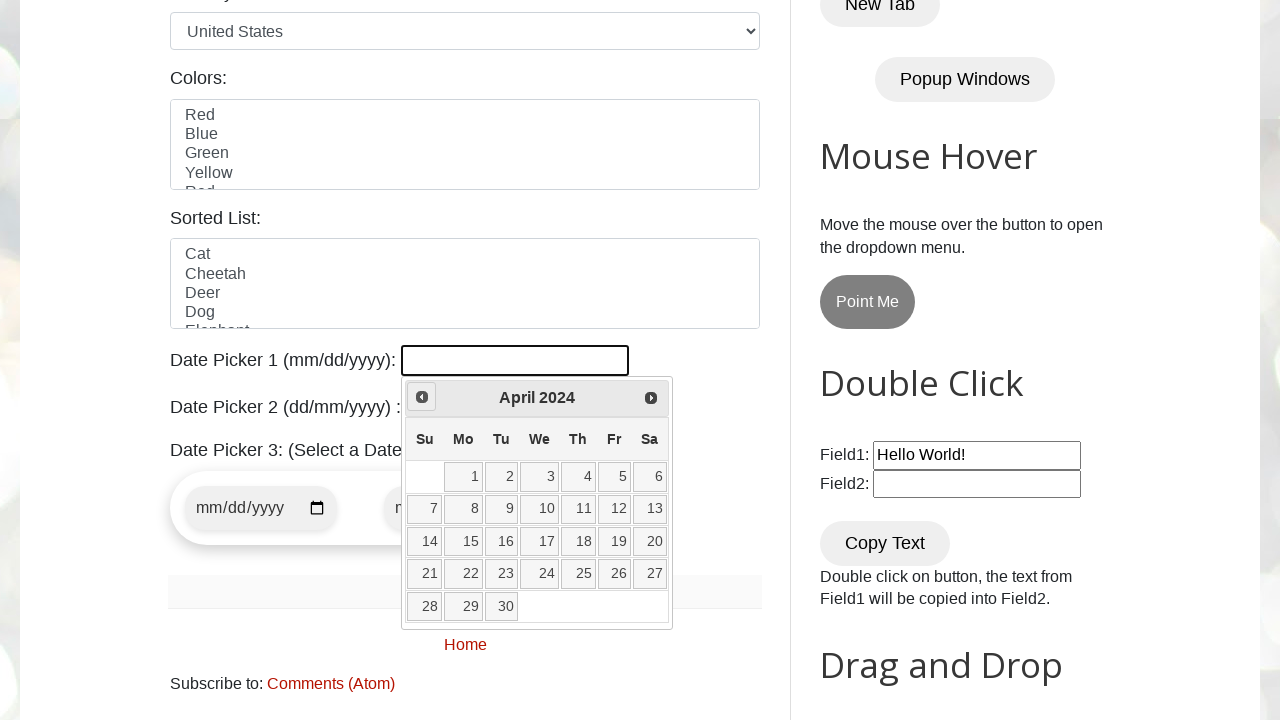

Clicked Previous button to navigate to earlier month at (422, 397) on xpath=//a[@title='Prev']
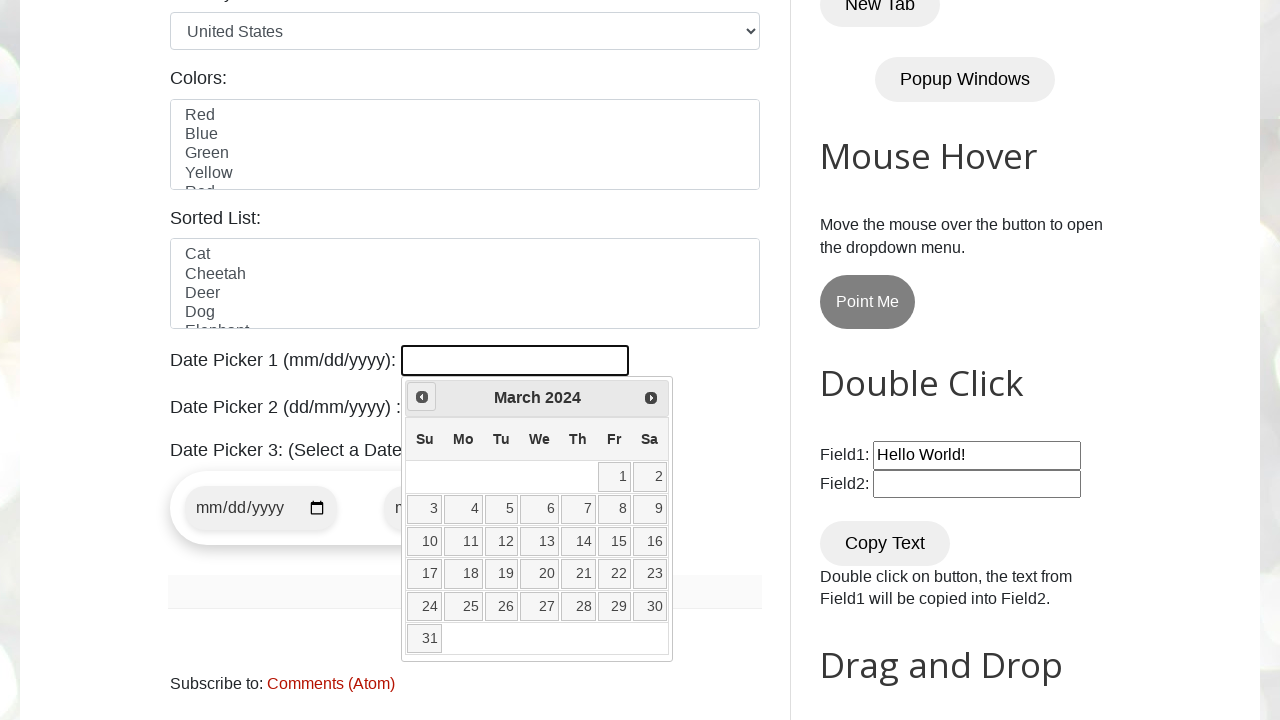

Retrieved current year from datepicker
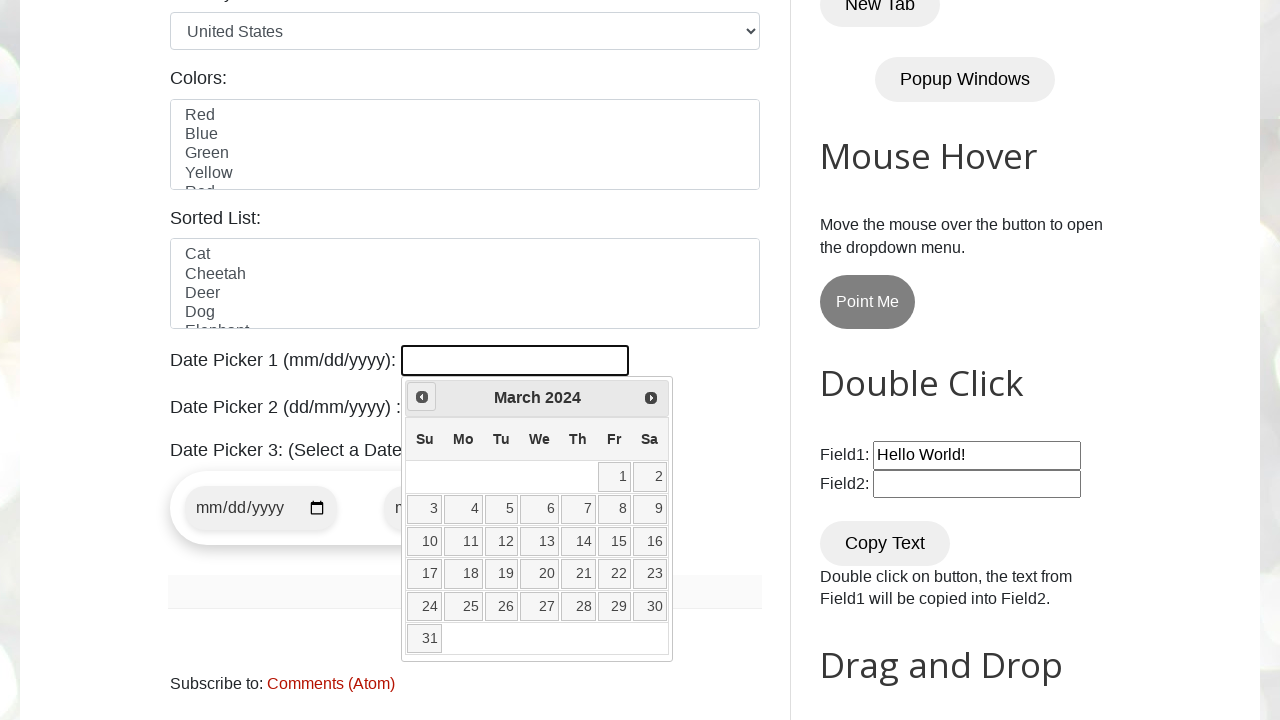

Retrieved current month from datepicker
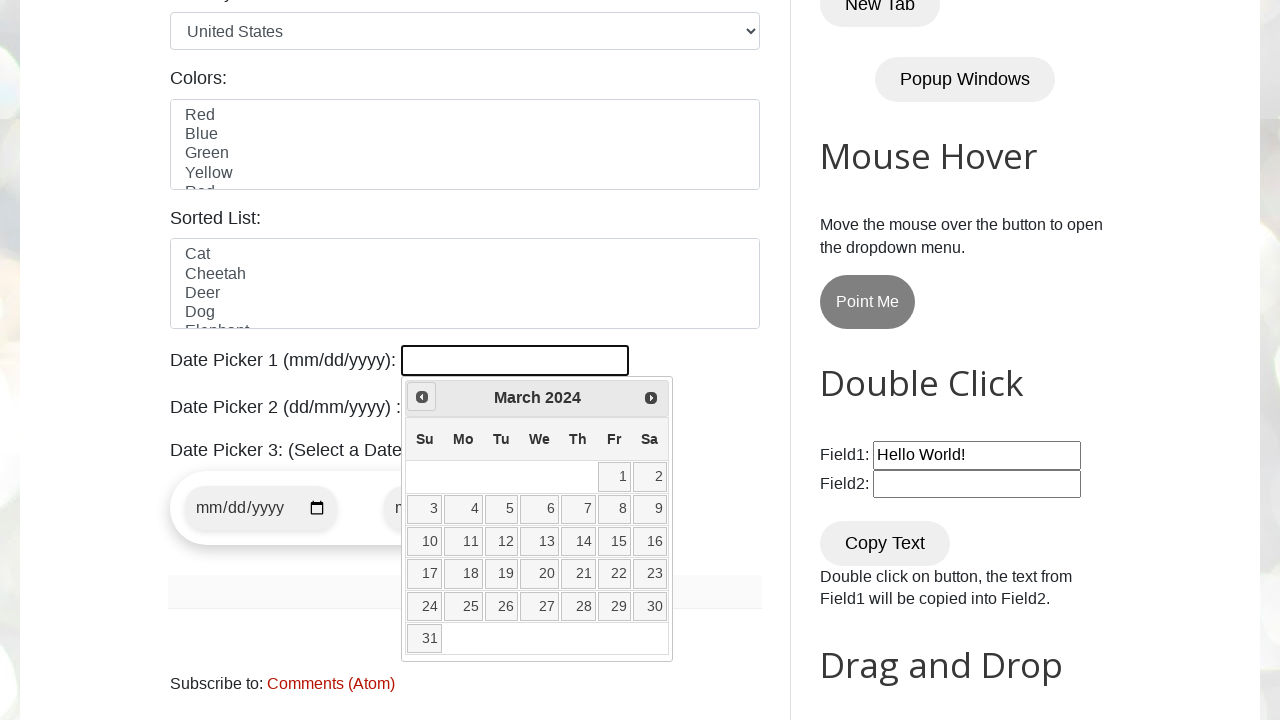

Clicked Previous button to navigate to earlier month at (422, 397) on xpath=//a[@title='Prev']
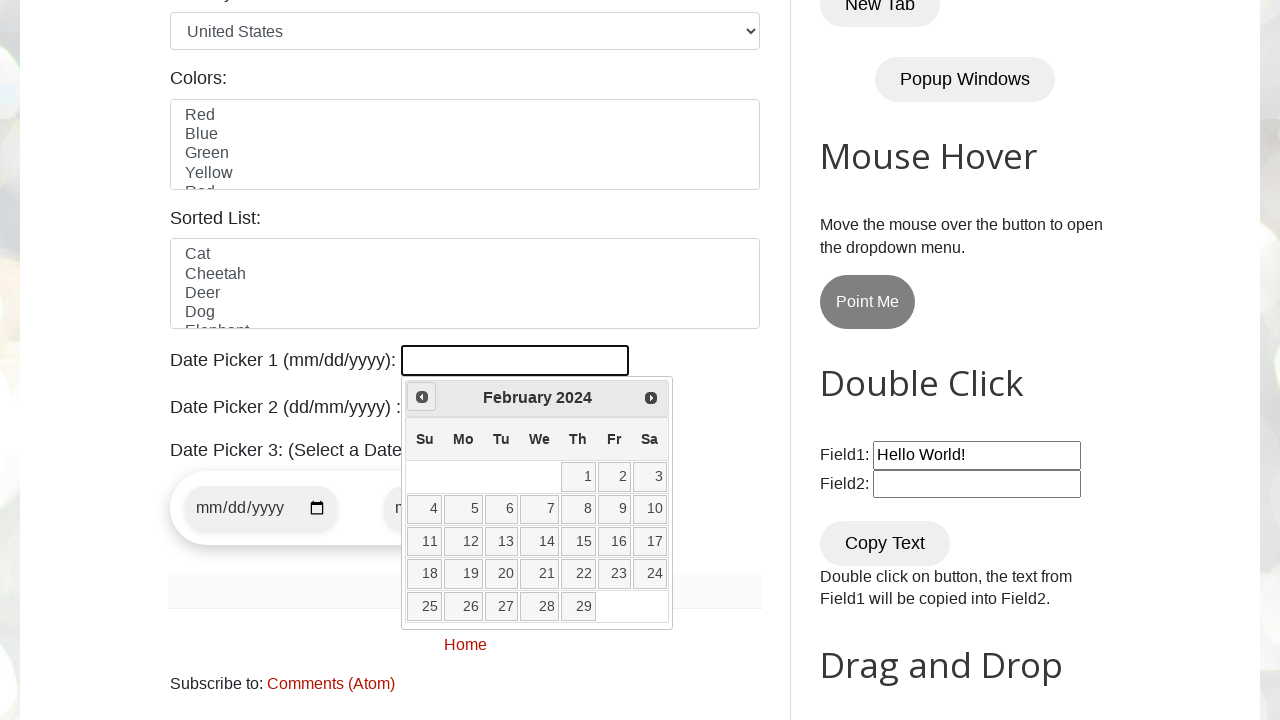

Retrieved current year from datepicker
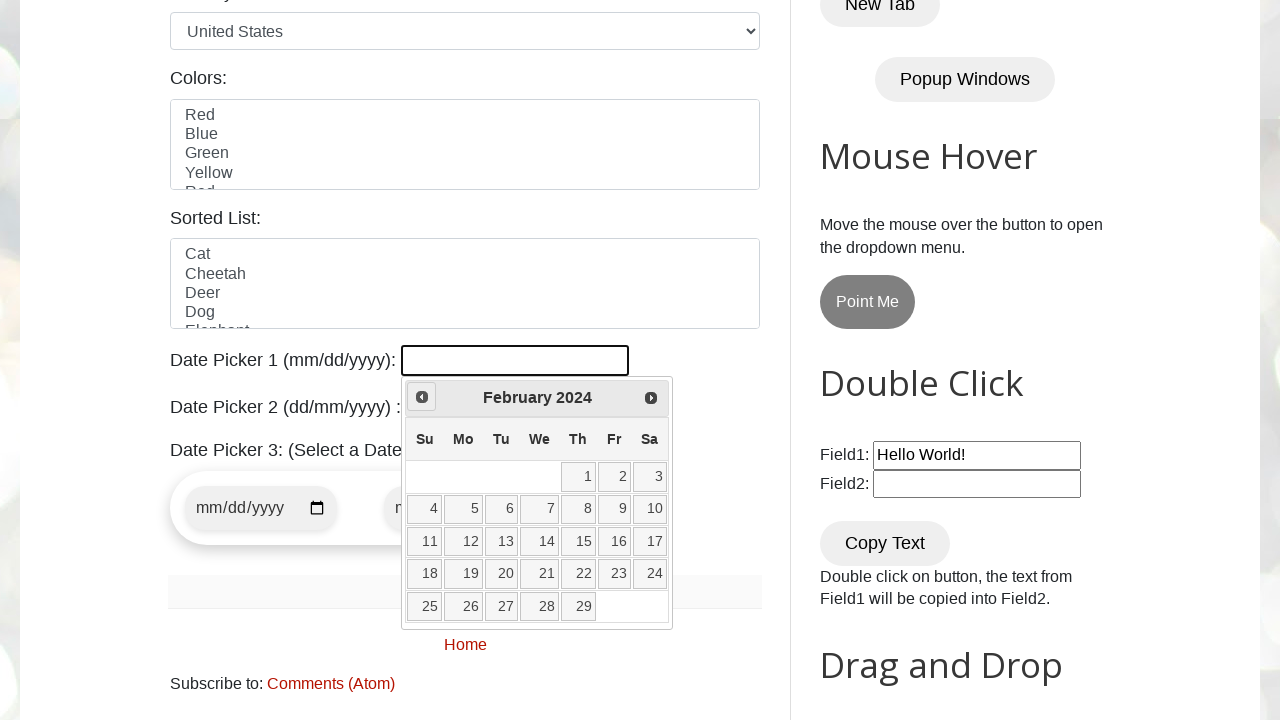

Retrieved current month from datepicker
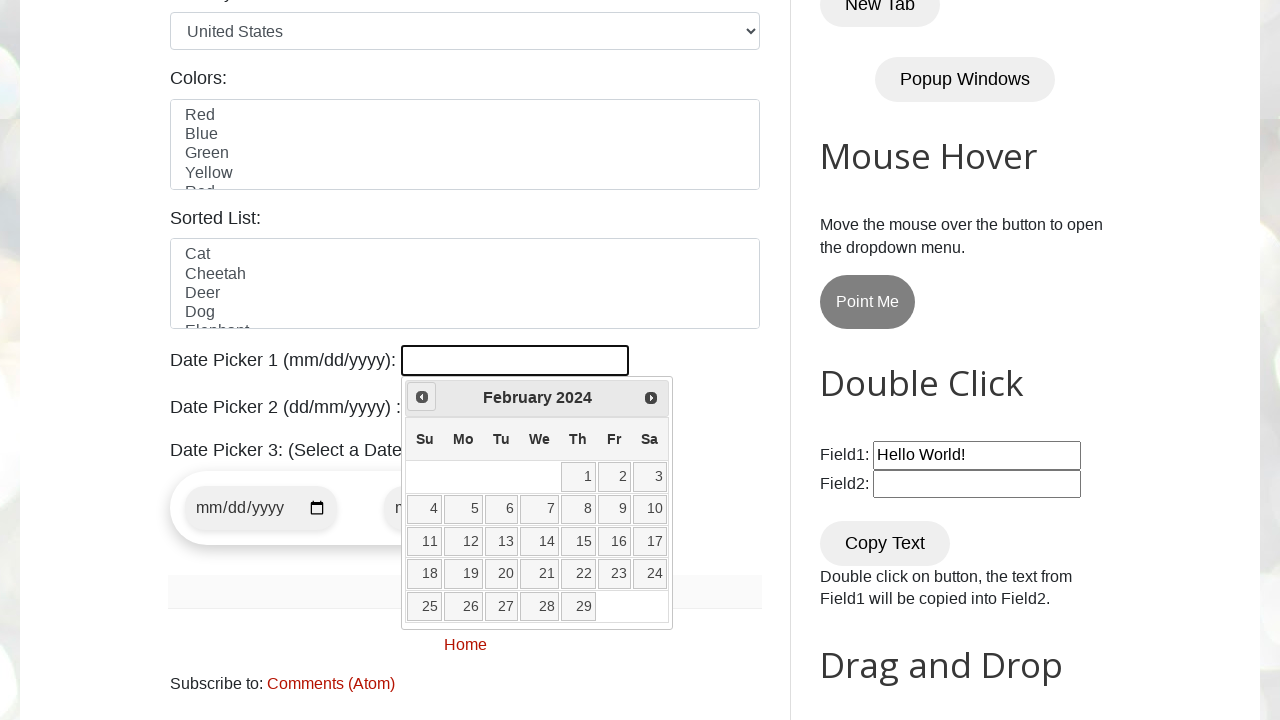

Clicked Previous button to navigate to earlier month at (422, 397) on xpath=//a[@title='Prev']
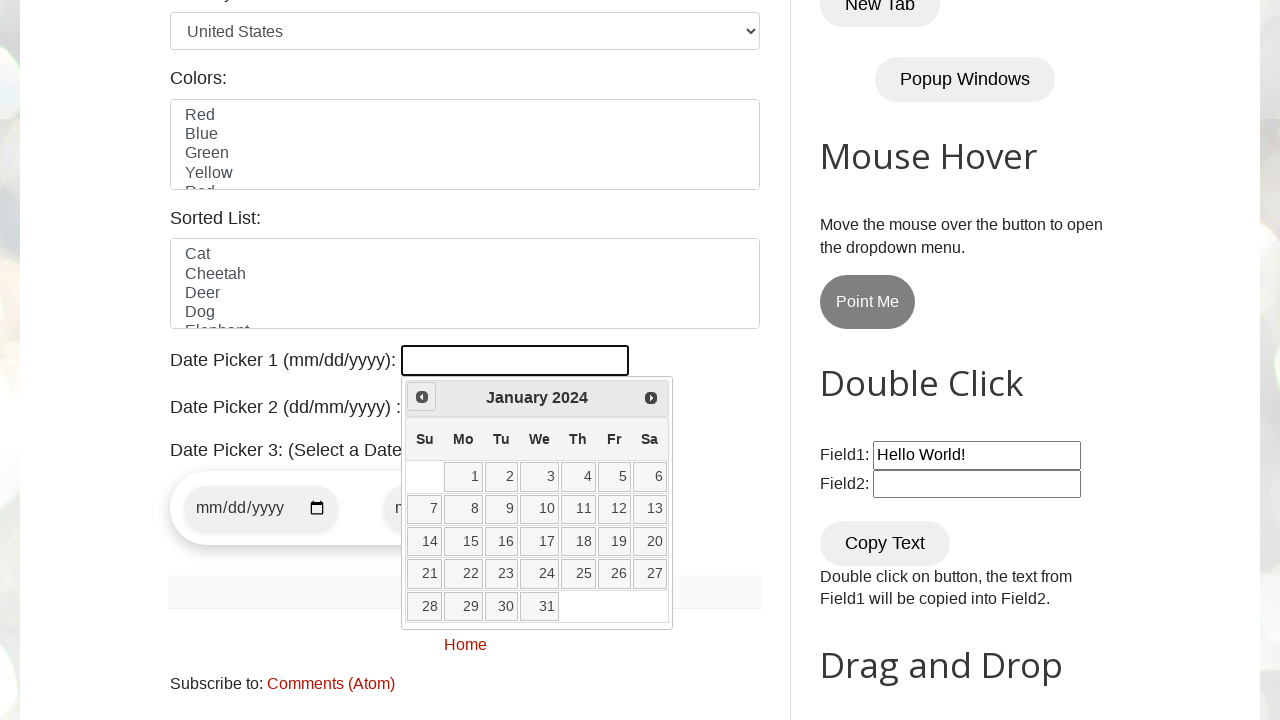

Retrieved current year from datepicker
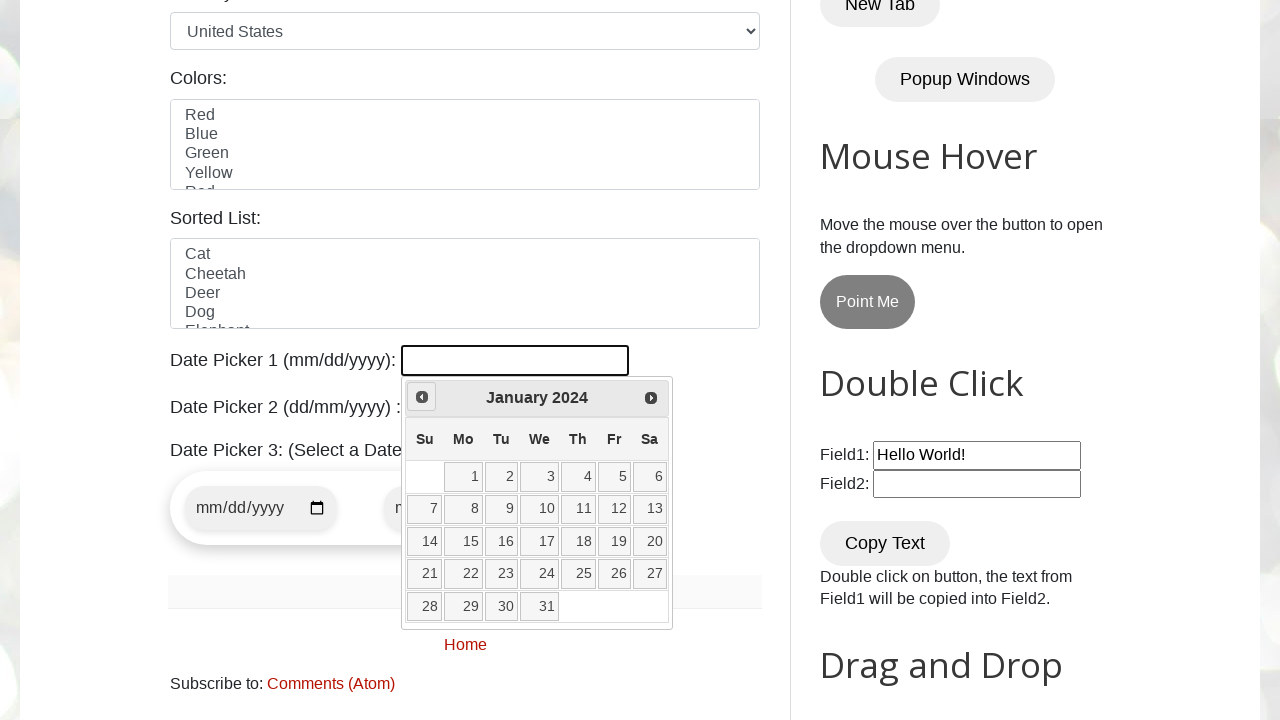

Retrieved current month from datepicker
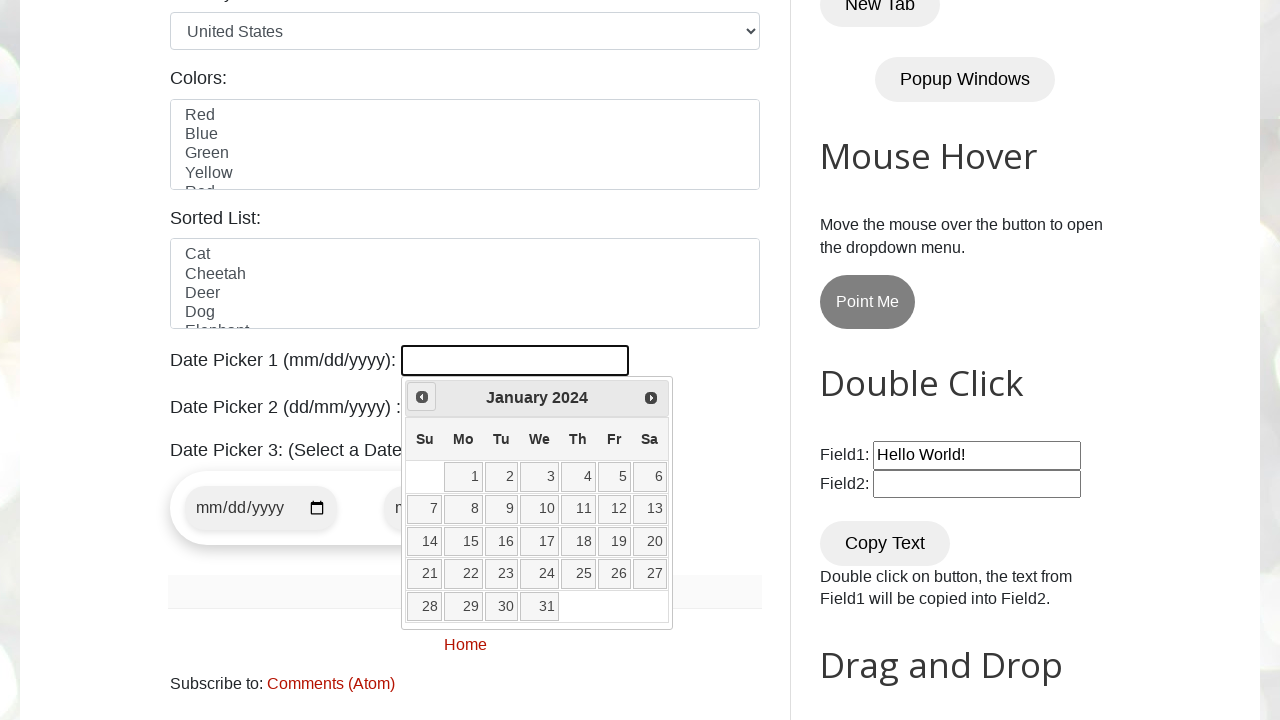

Clicked Previous button to navigate to earlier month at (422, 397) on xpath=//a[@title='Prev']
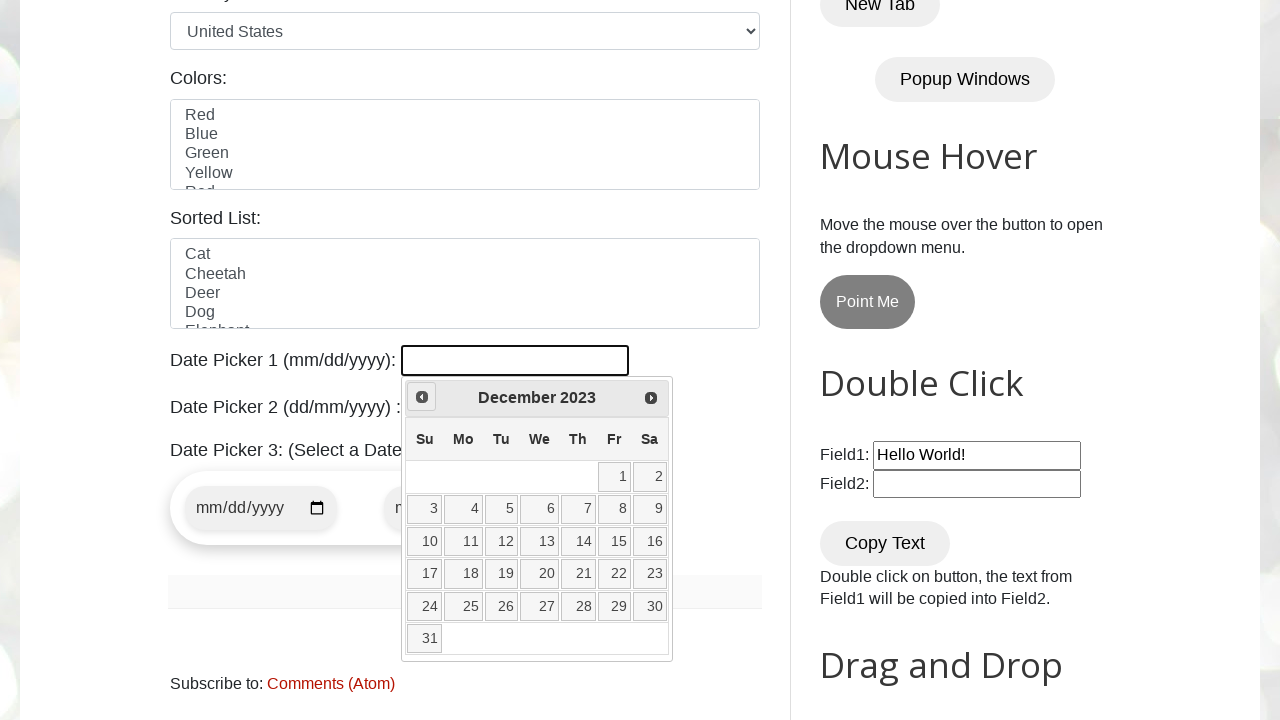

Retrieved current year from datepicker
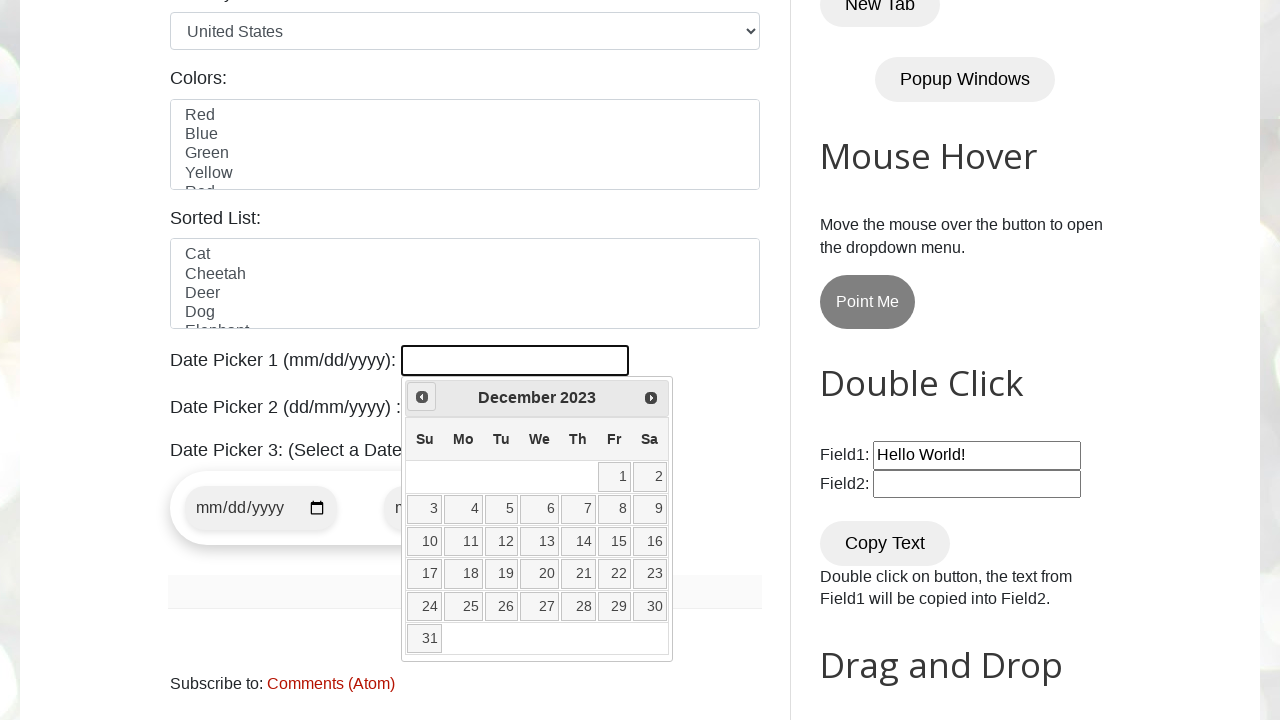

Retrieved current month from datepicker
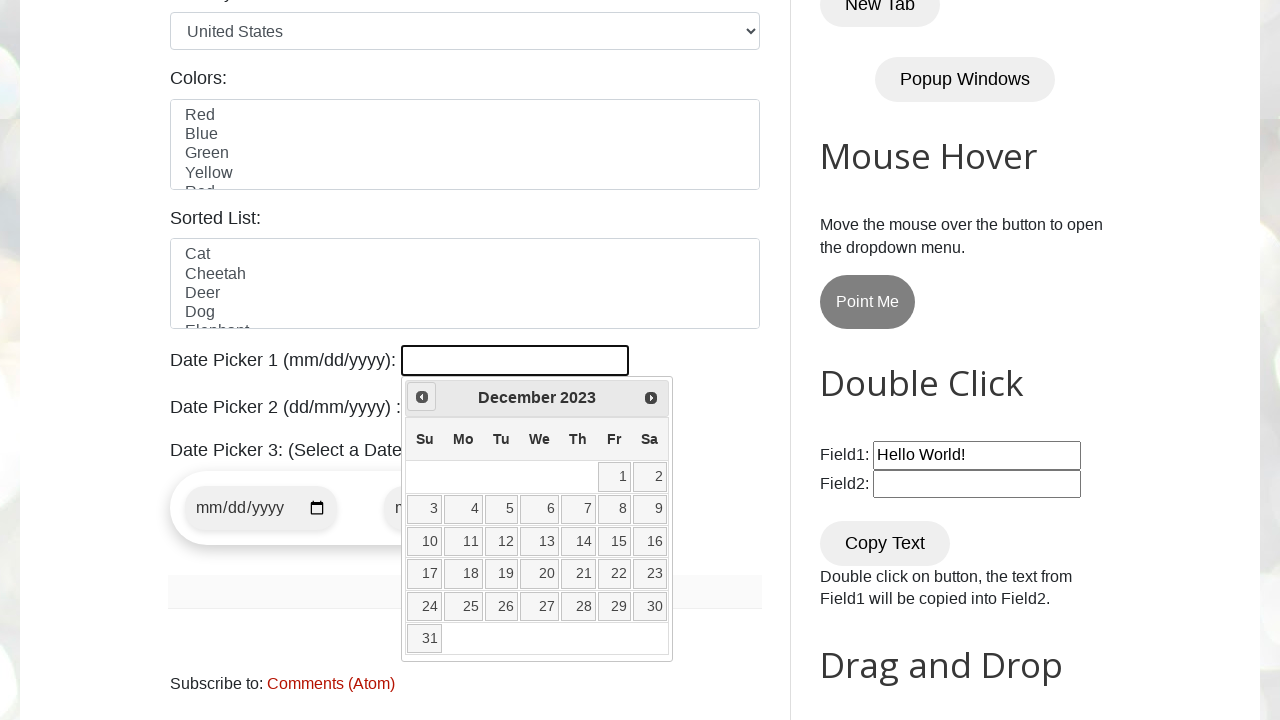

Clicked Previous button to navigate to earlier month at (422, 397) on xpath=//a[@title='Prev']
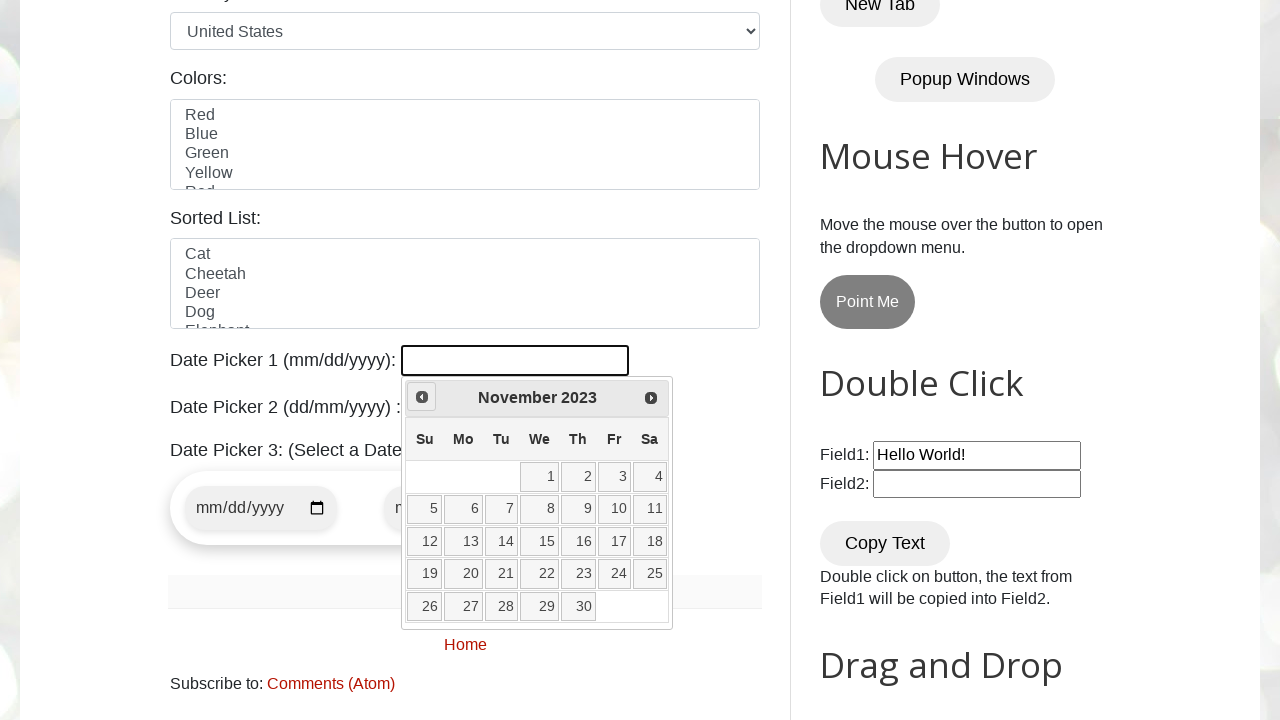

Retrieved current year from datepicker
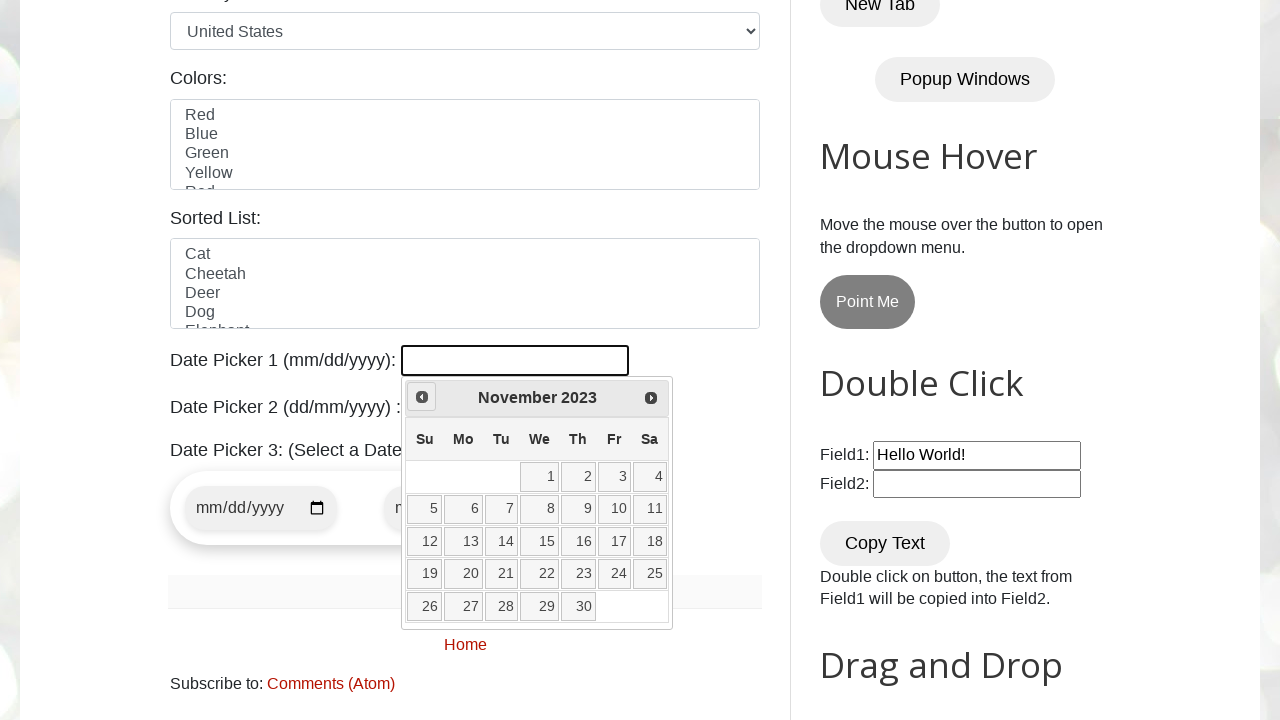

Retrieved current month from datepicker
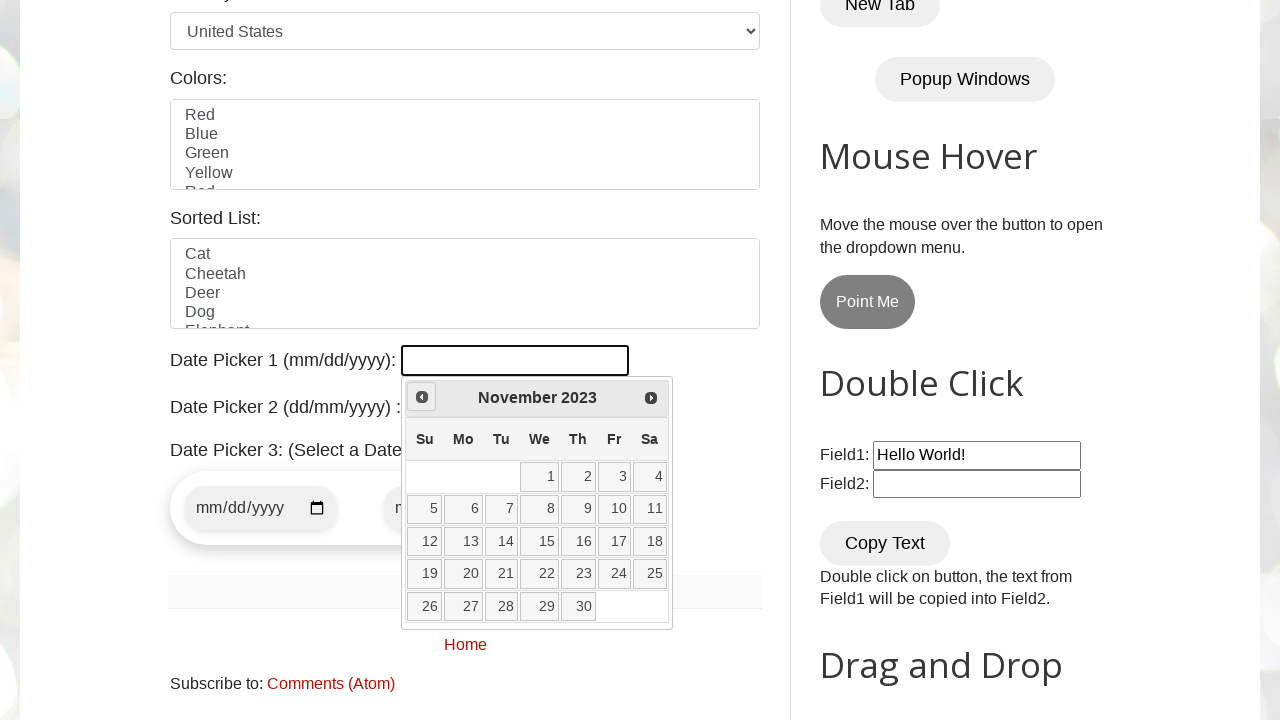

Clicked Previous button to navigate to earlier month at (422, 397) on xpath=//a[@title='Prev']
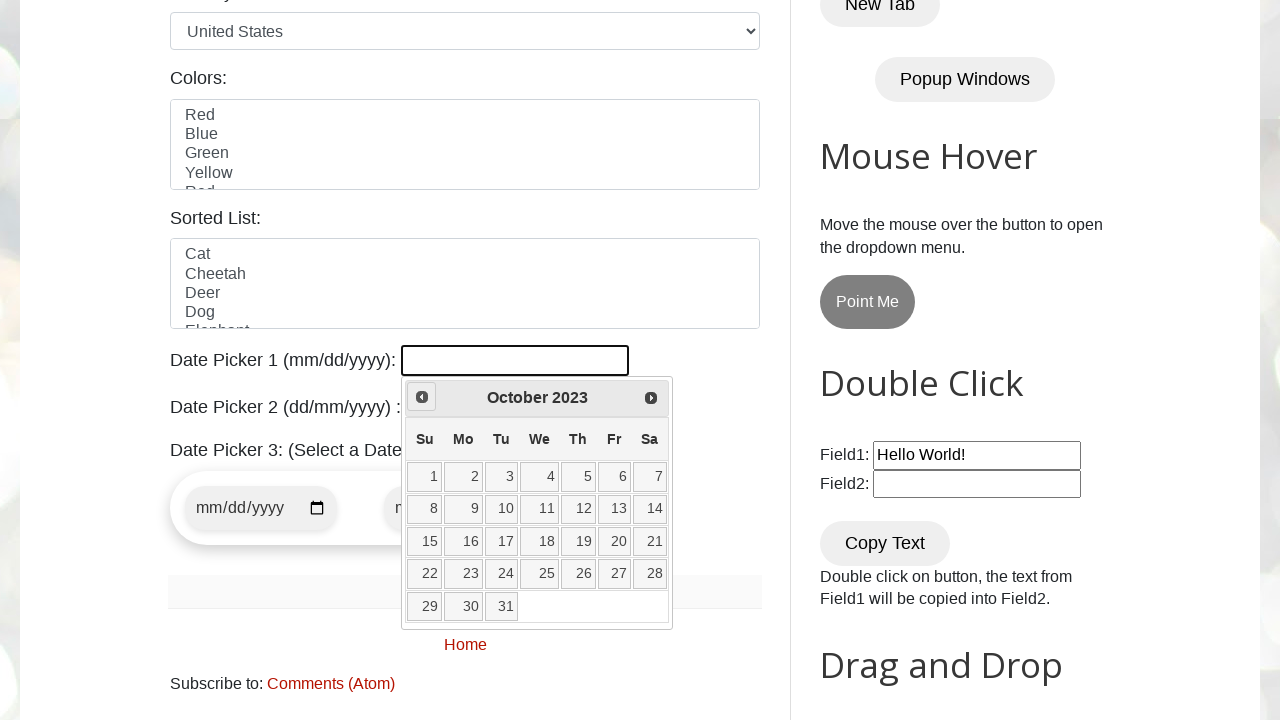

Retrieved current year from datepicker
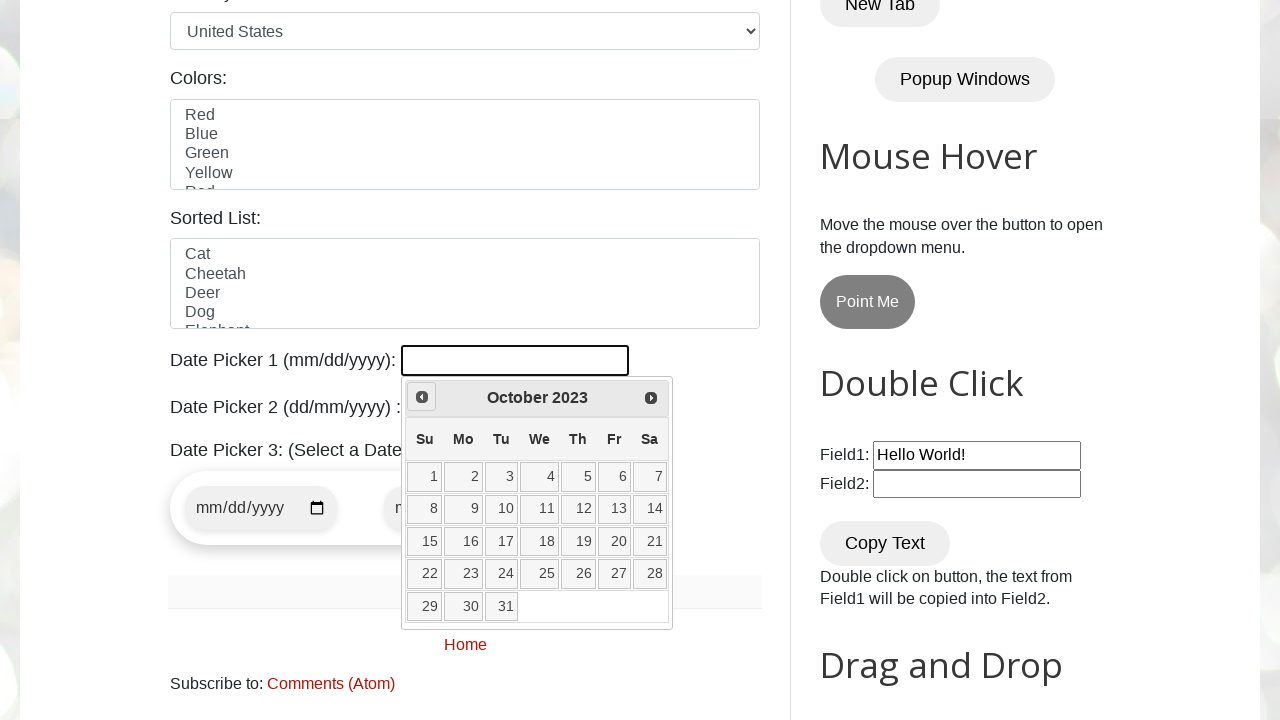

Retrieved current month from datepicker
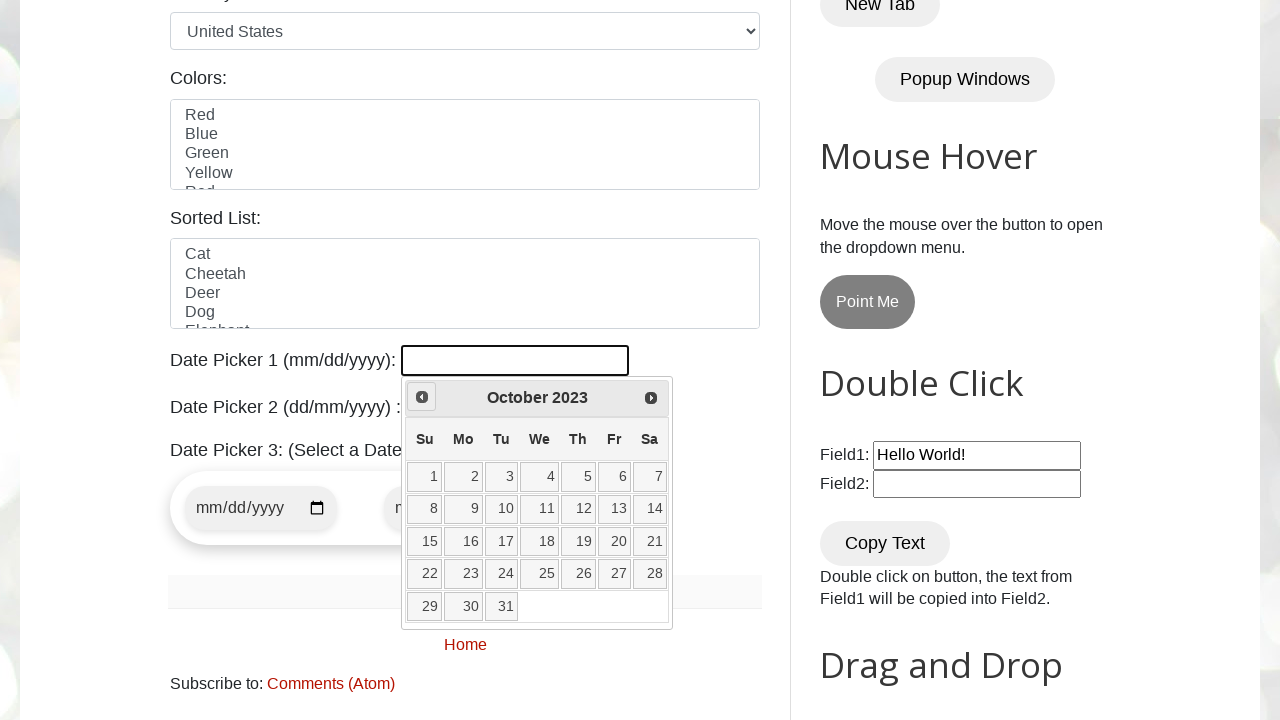

Clicked Previous button to navigate to earlier month at (422, 397) on xpath=//a[@title='Prev']
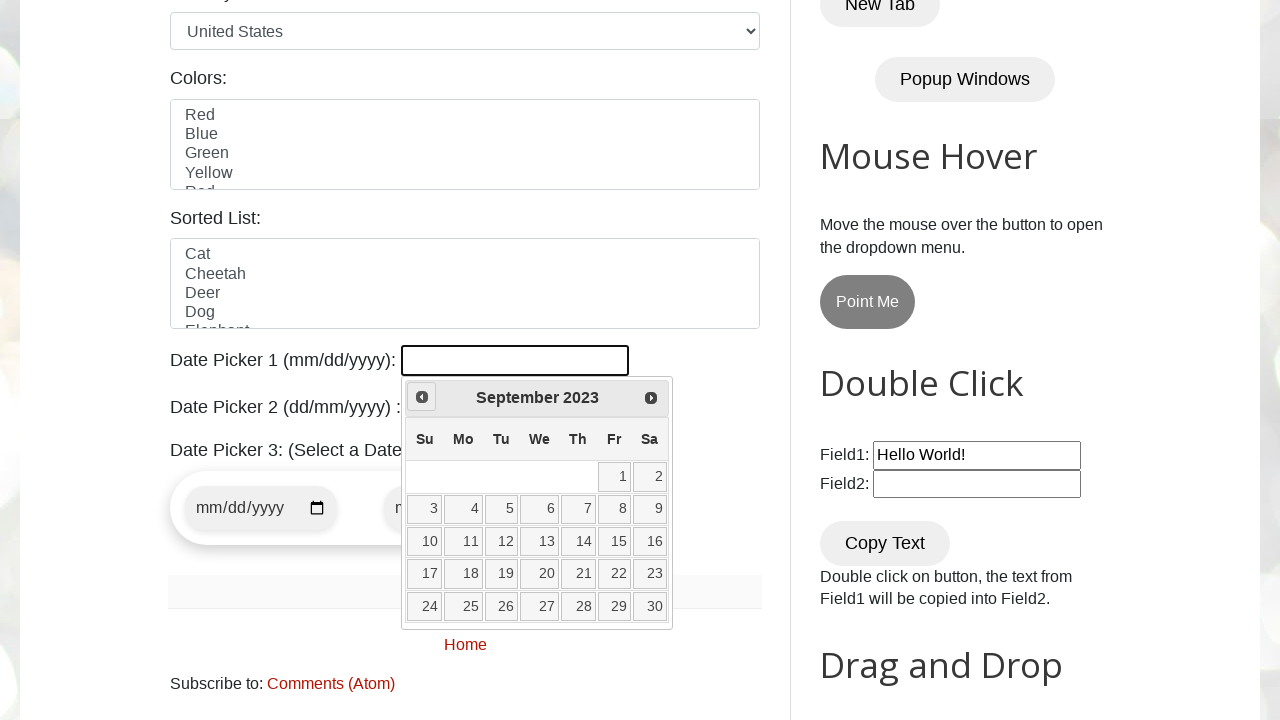

Retrieved current year from datepicker
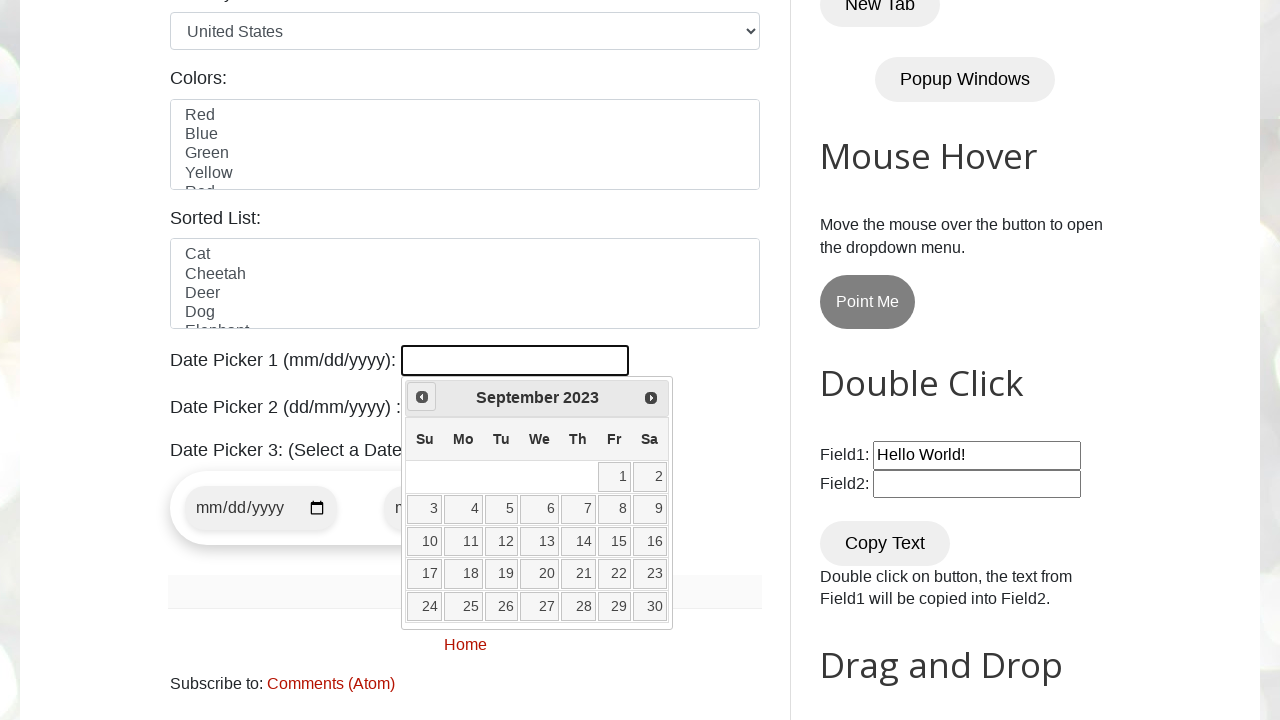

Retrieved current month from datepicker
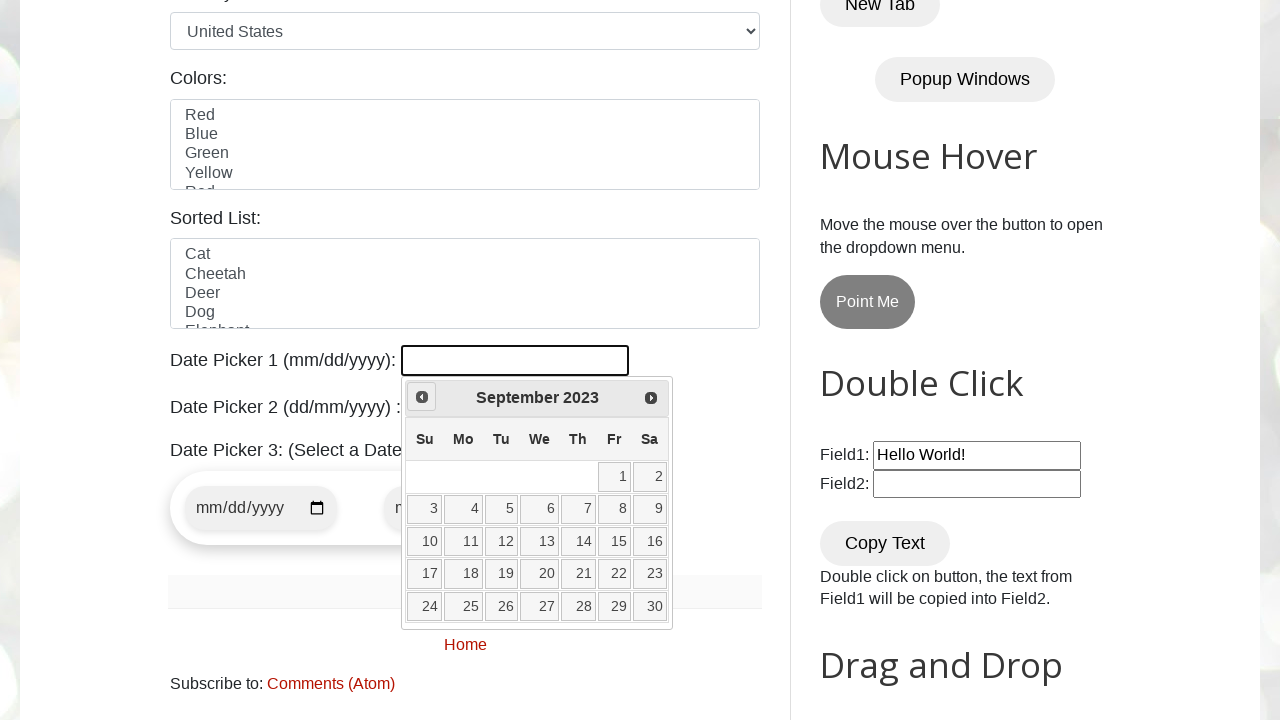

Clicked Previous button to navigate to earlier month at (422, 397) on xpath=//a[@title='Prev']
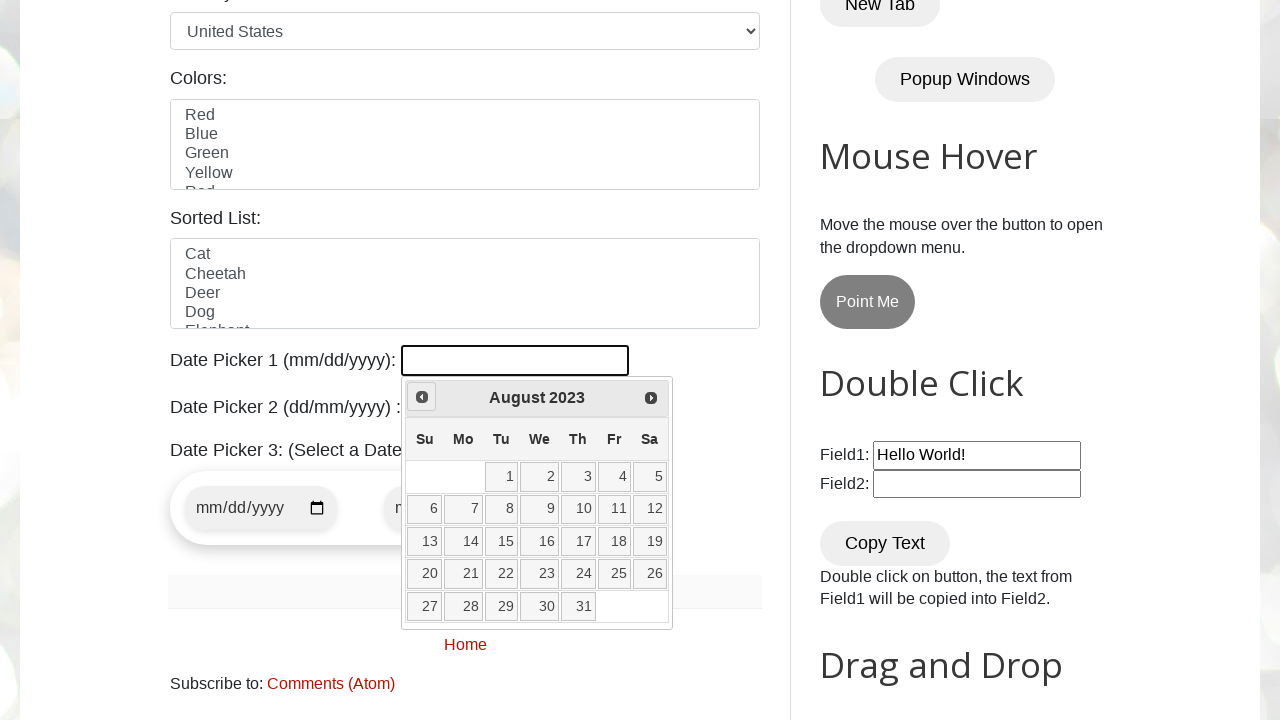

Retrieved current year from datepicker
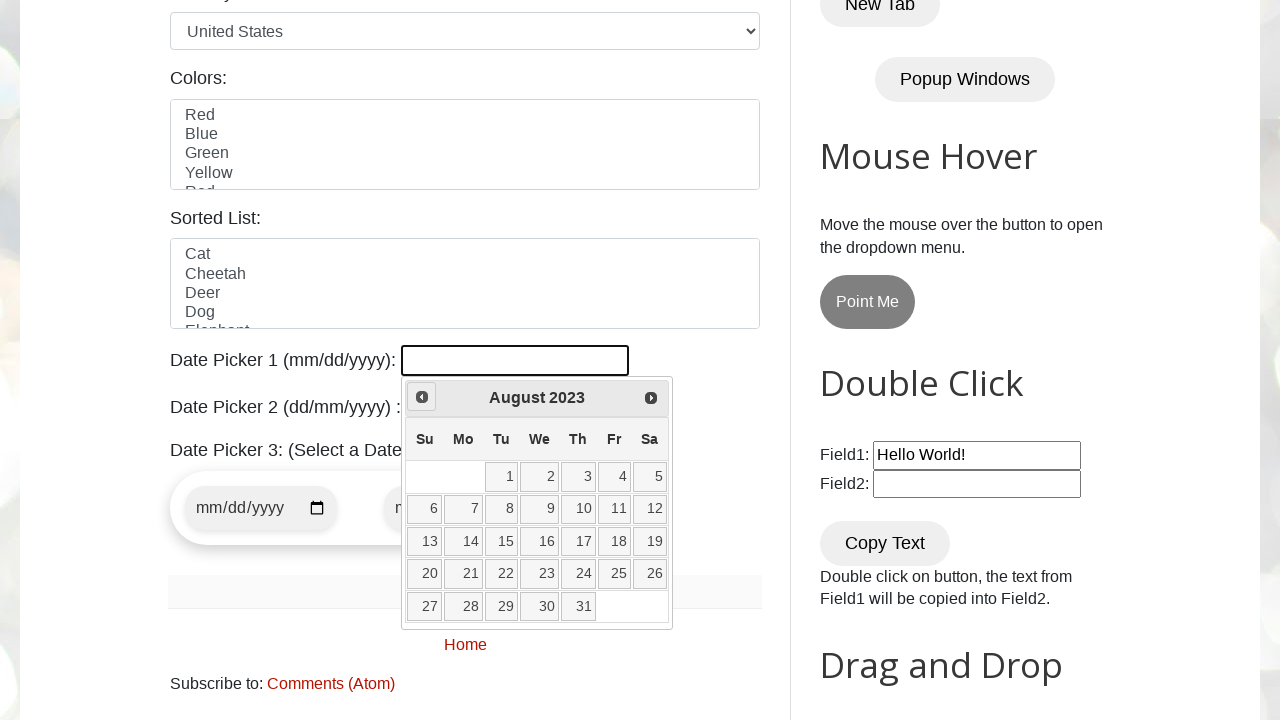

Retrieved current month from datepicker
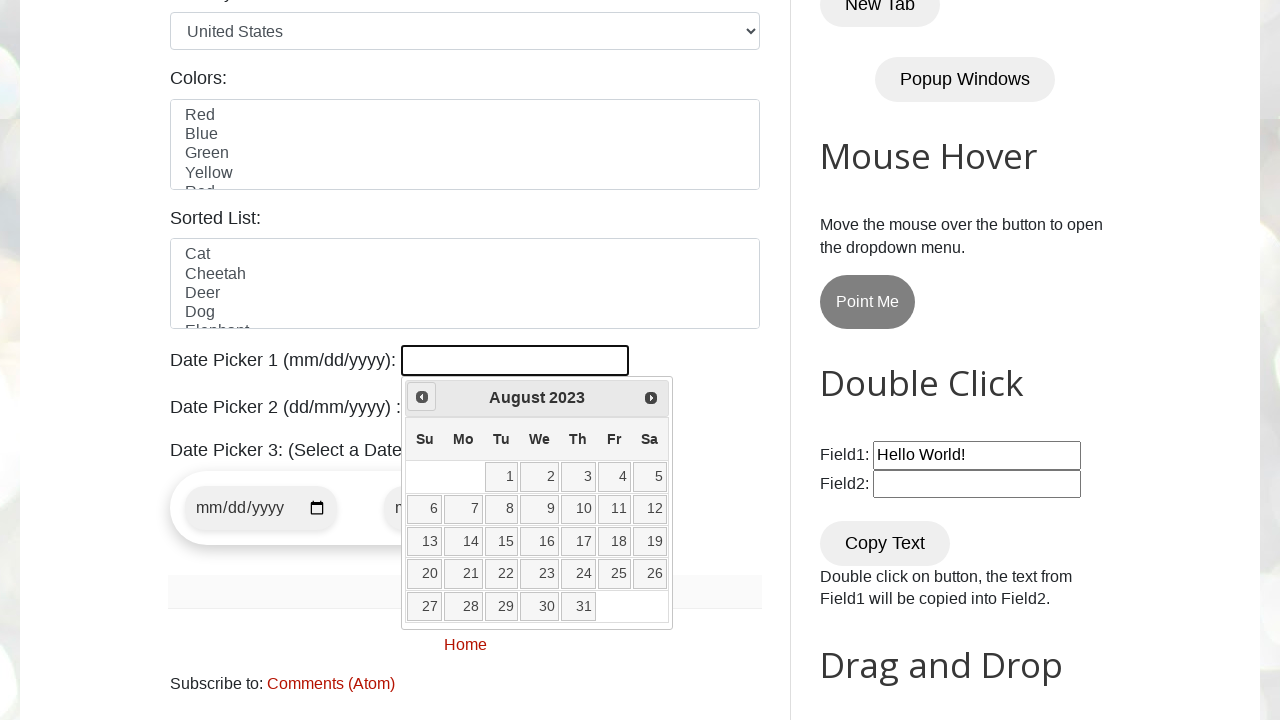

Clicked Previous button to navigate to earlier month at (422, 397) on xpath=//a[@title='Prev']
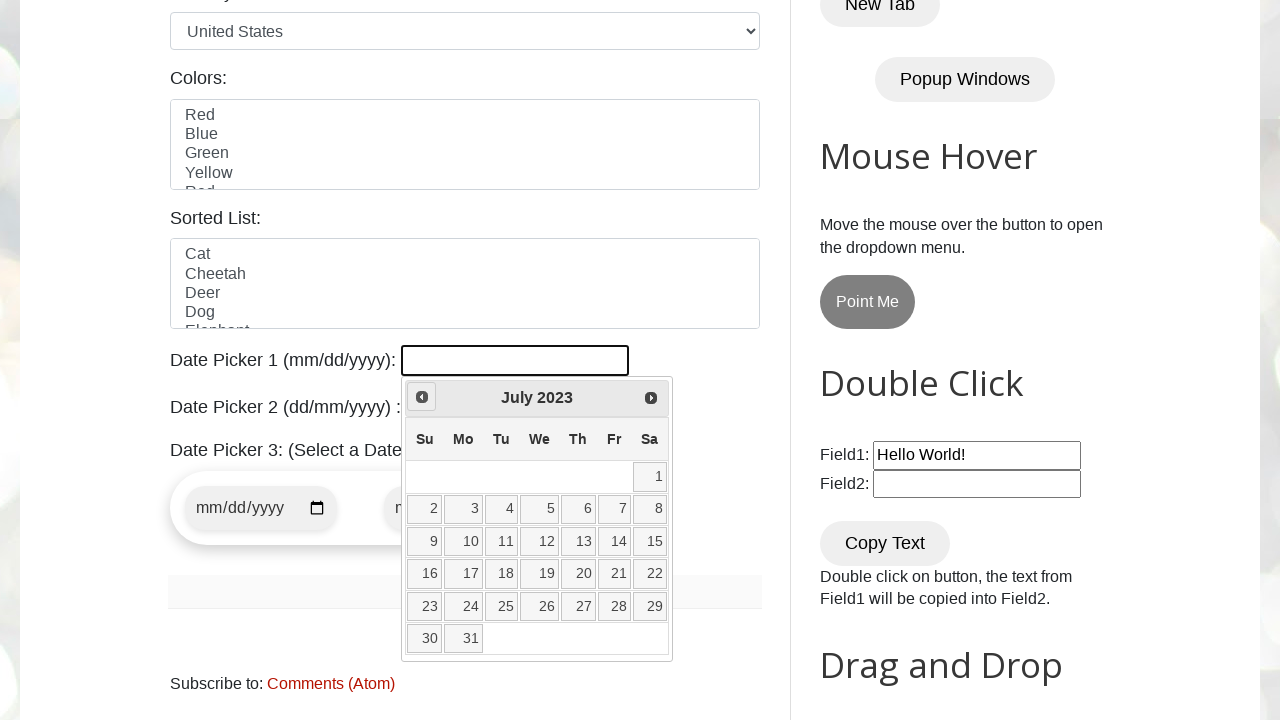

Retrieved current year from datepicker
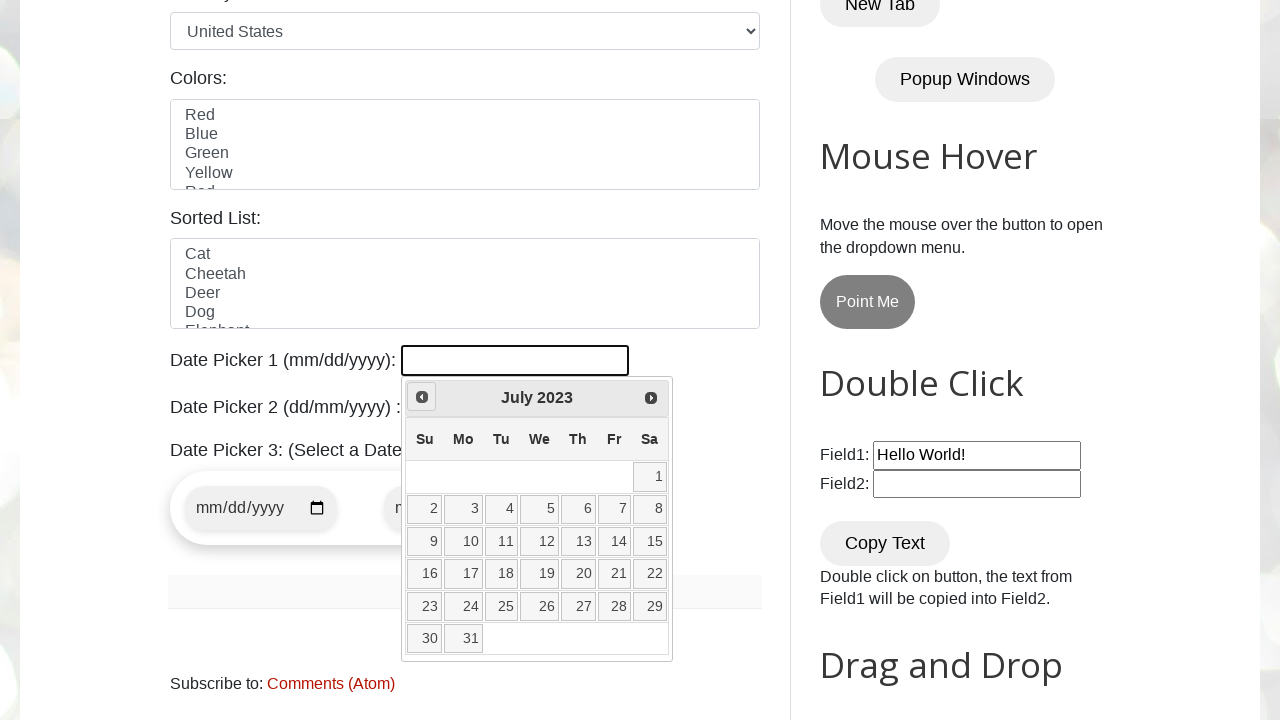

Retrieved current month from datepicker
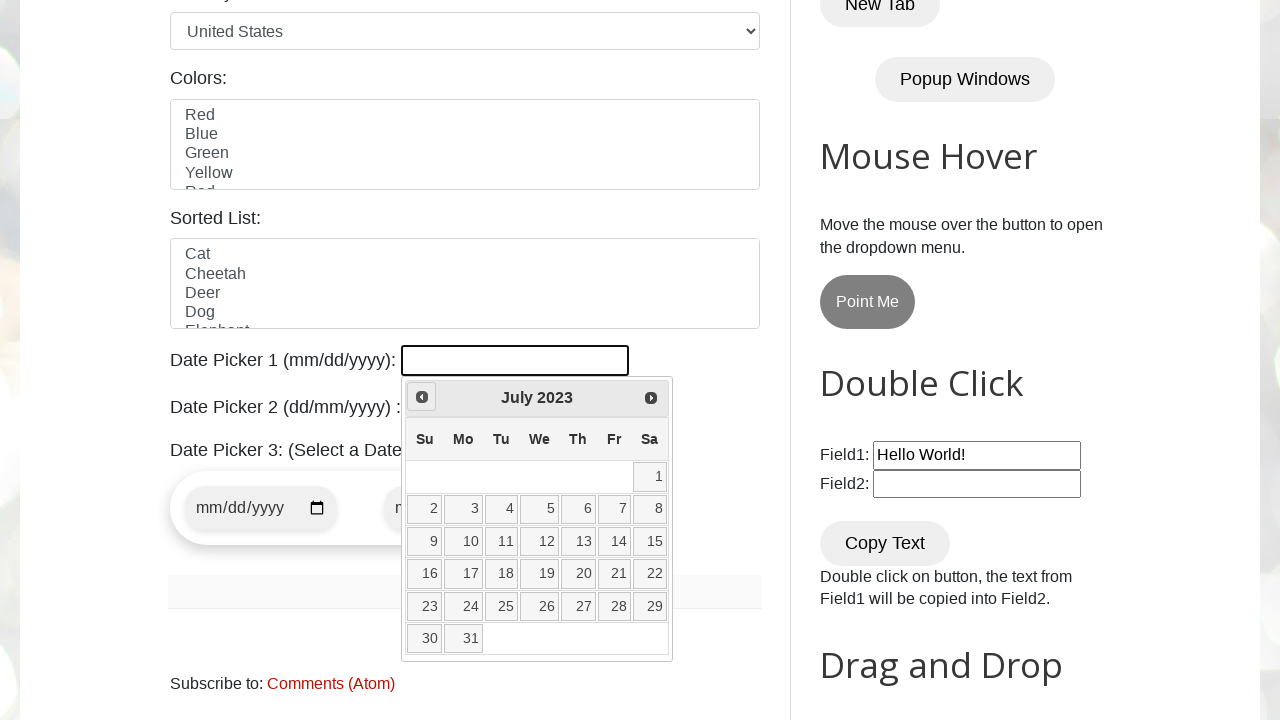

Clicked Previous button to navigate to earlier month at (422, 397) on xpath=//a[@title='Prev']
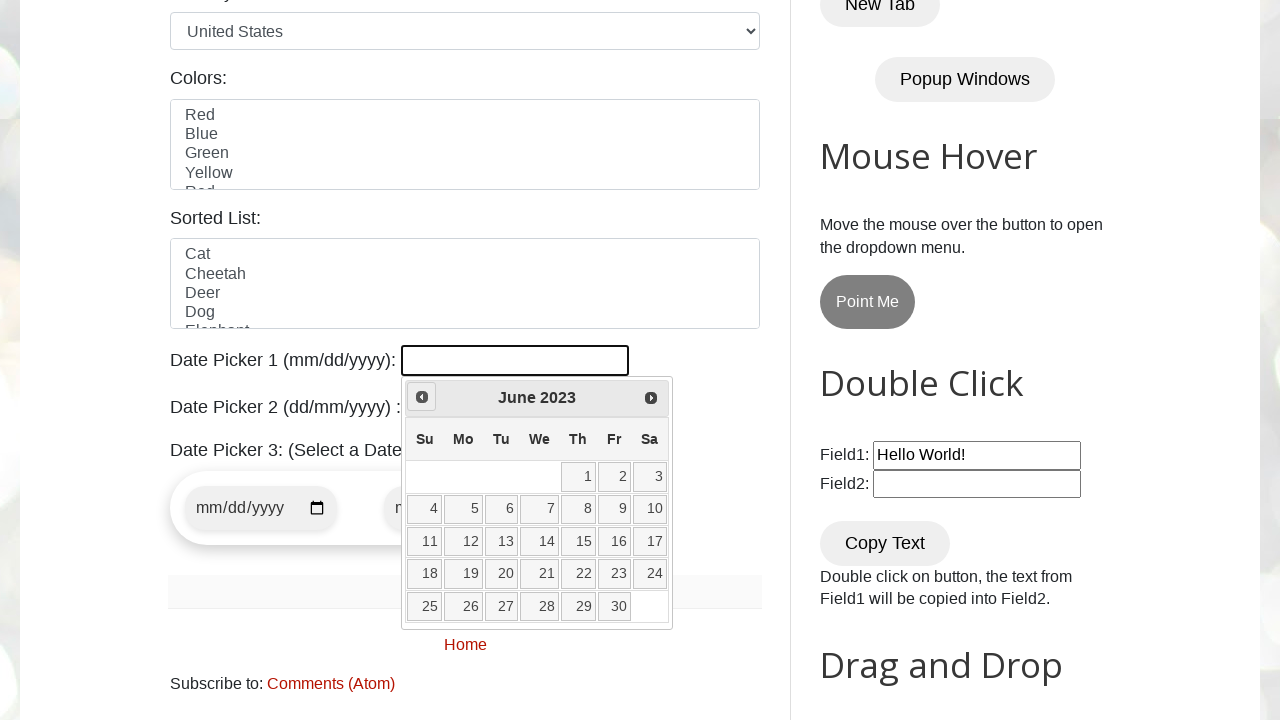

Retrieved current year from datepicker
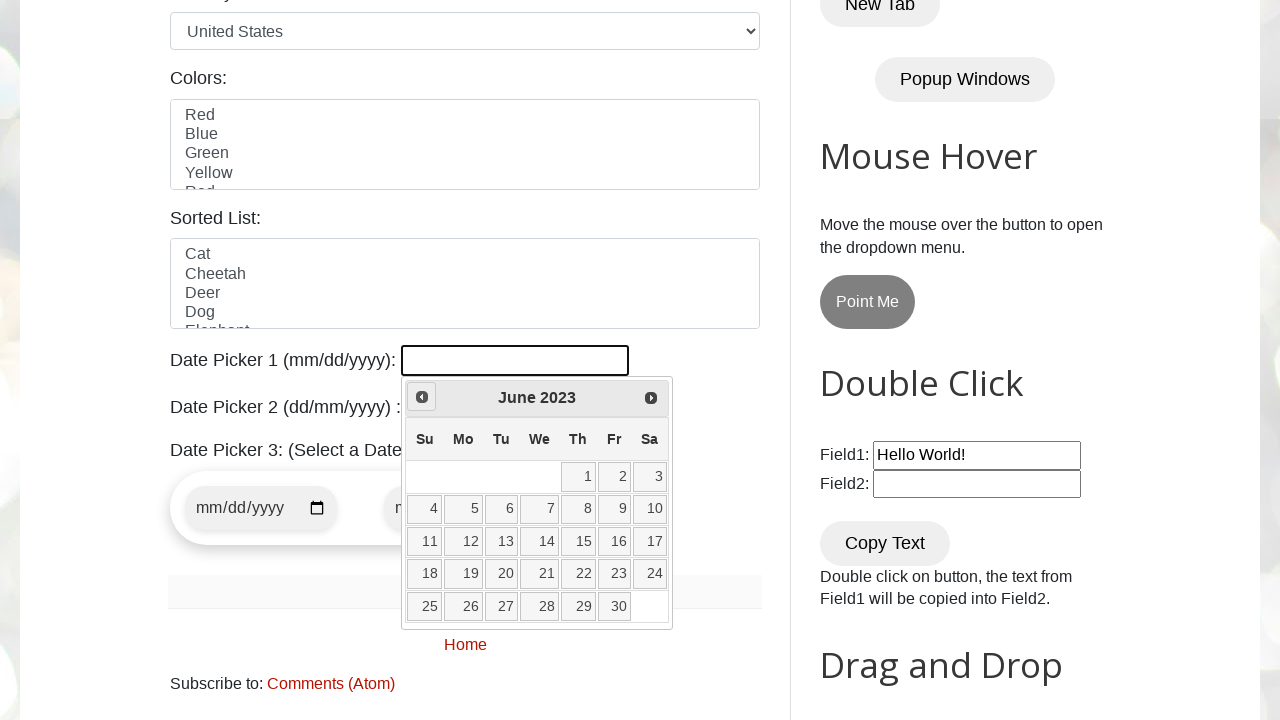

Retrieved current month from datepicker
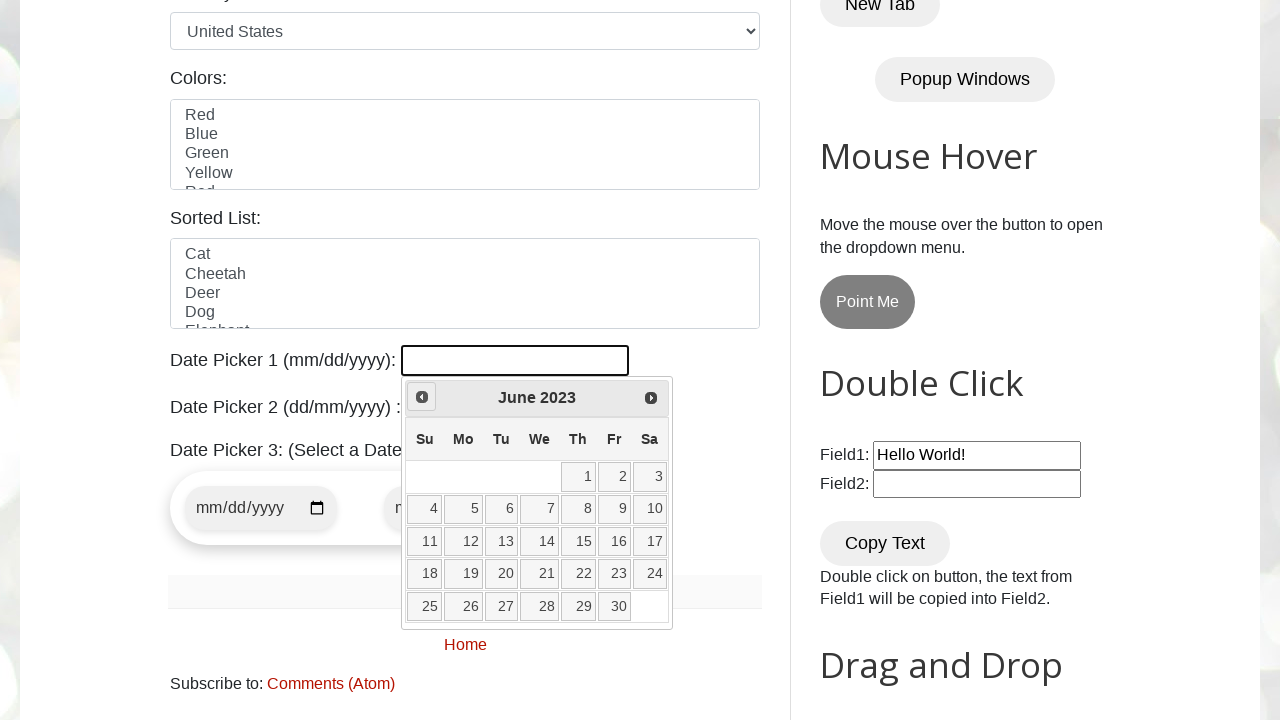

Clicked Previous button to navigate to earlier month at (422, 397) on xpath=//a[@title='Prev']
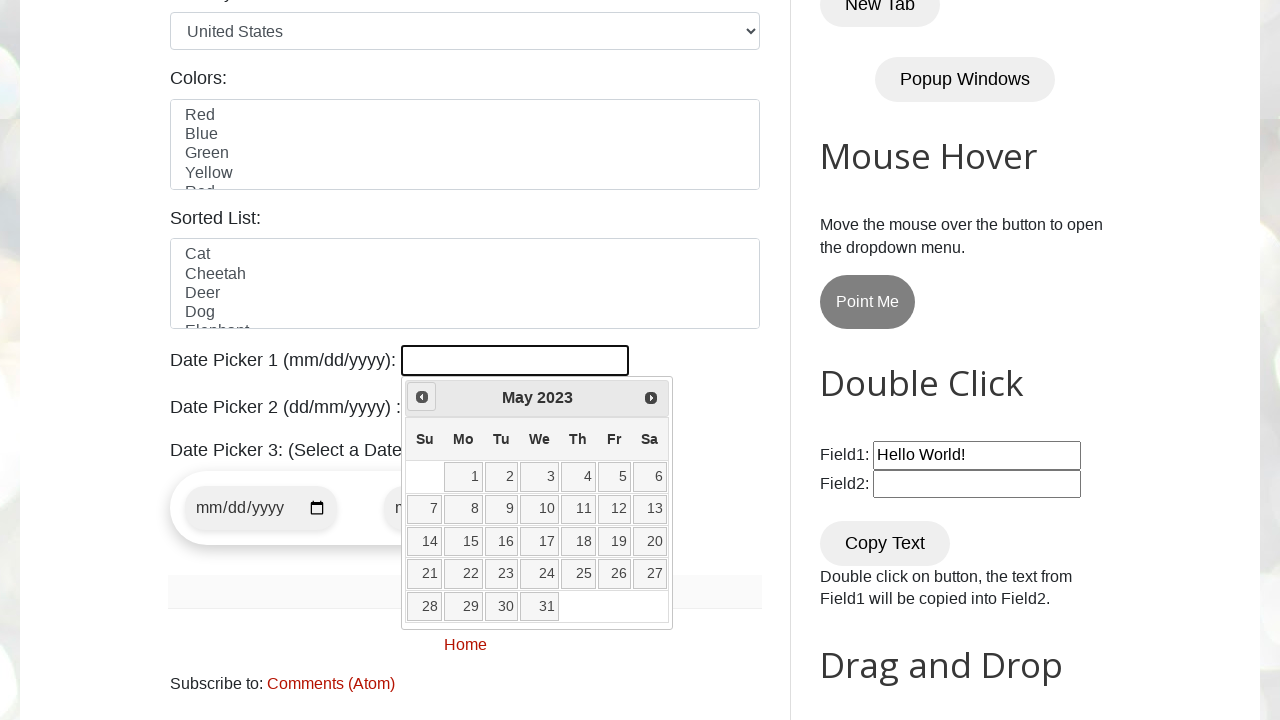

Retrieved current year from datepicker
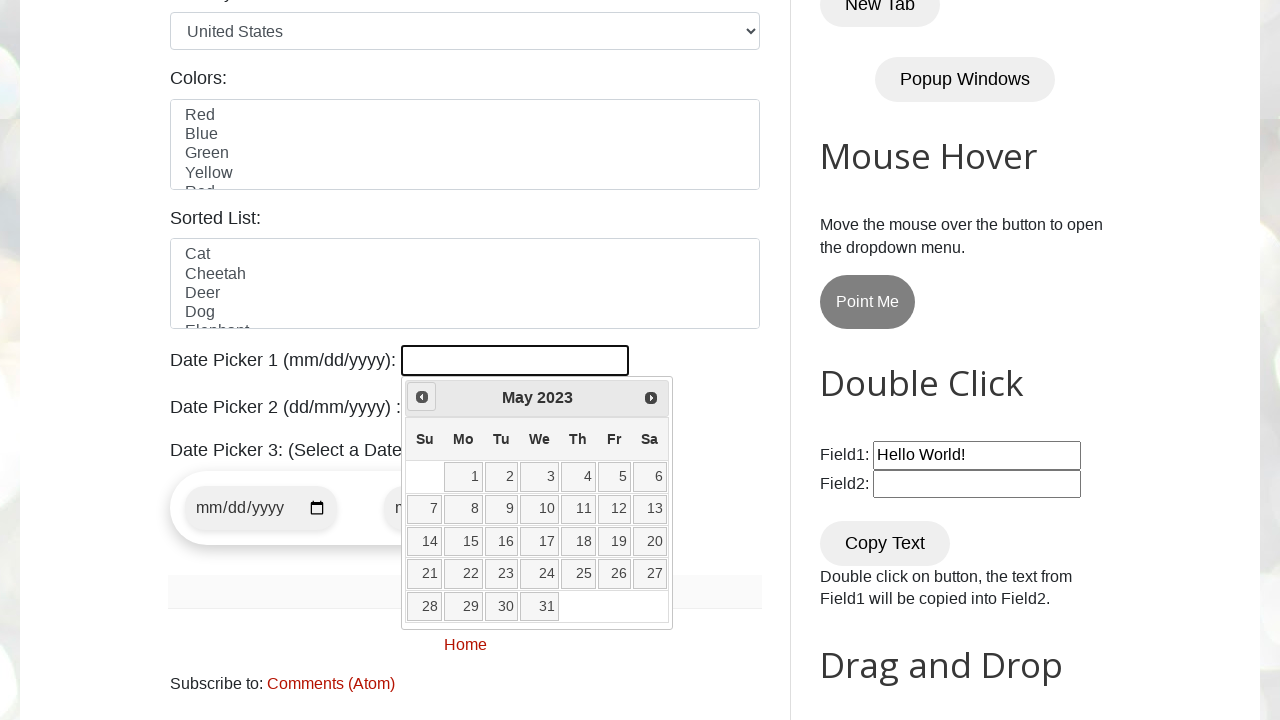

Retrieved current month from datepicker
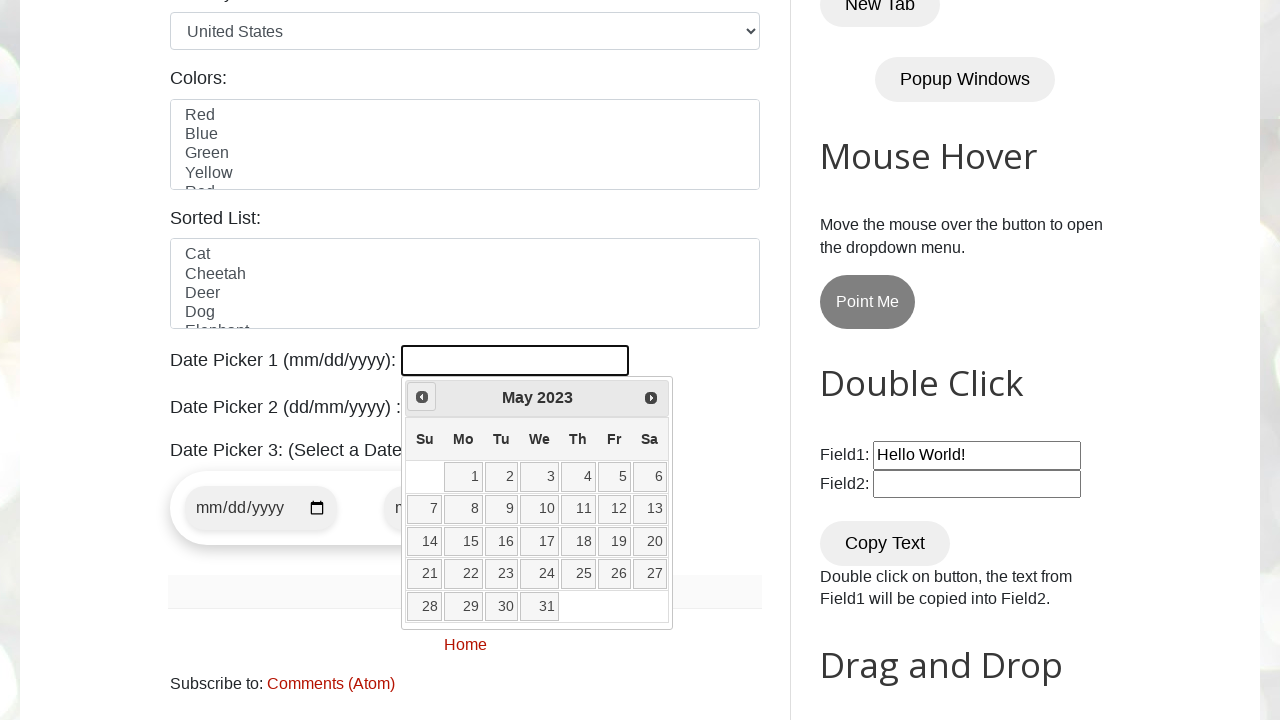

Clicked Previous button to navigate to earlier month at (422, 397) on xpath=//a[@title='Prev']
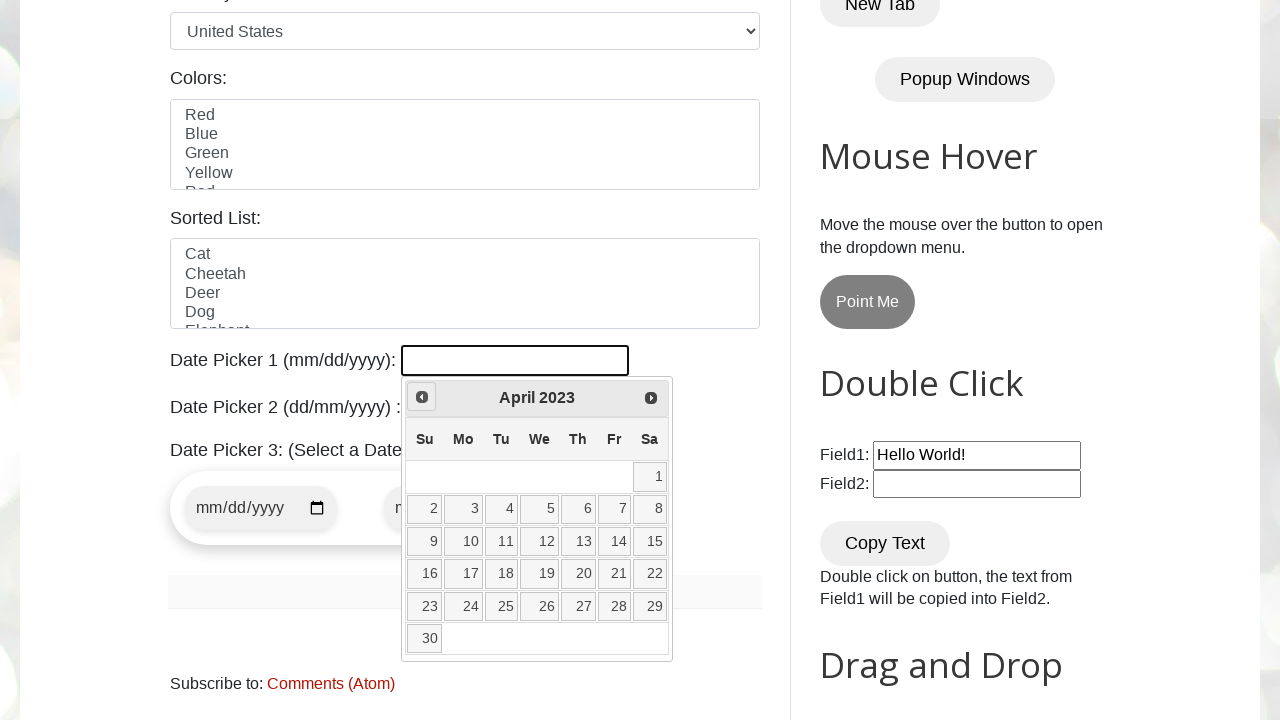

Retrieved current year from datepicker
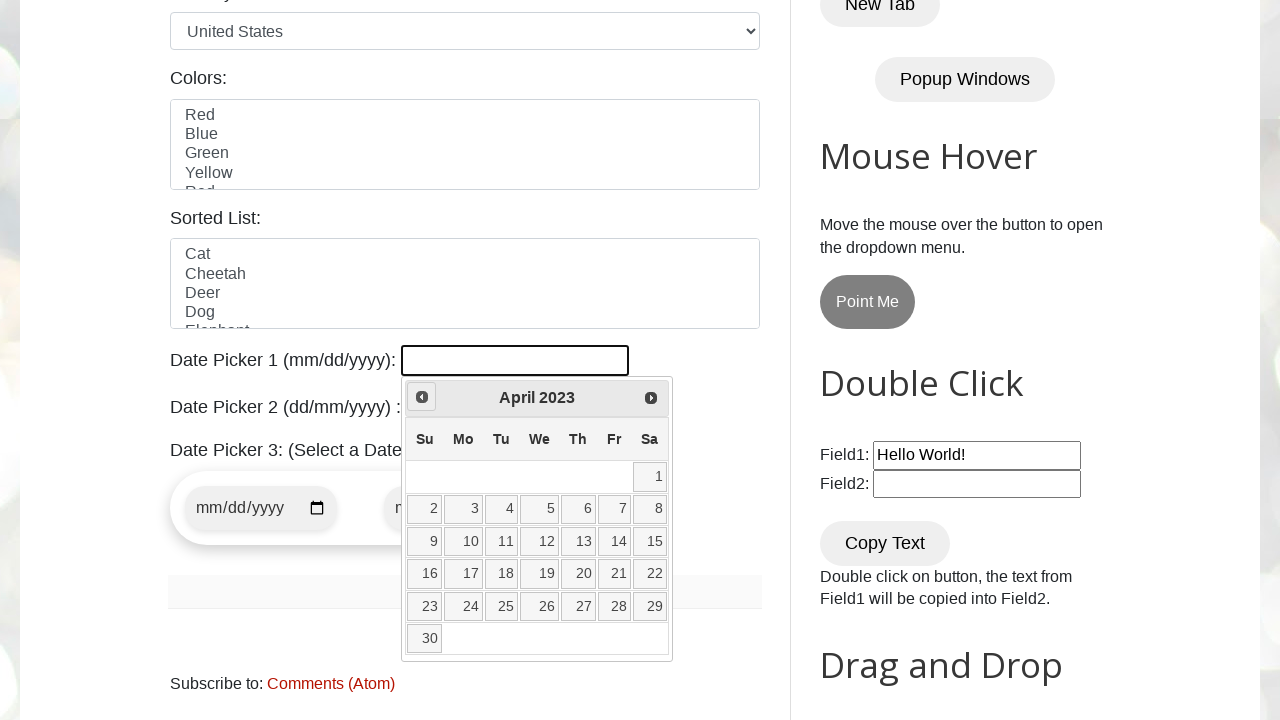

Retrieved current month from datepicker
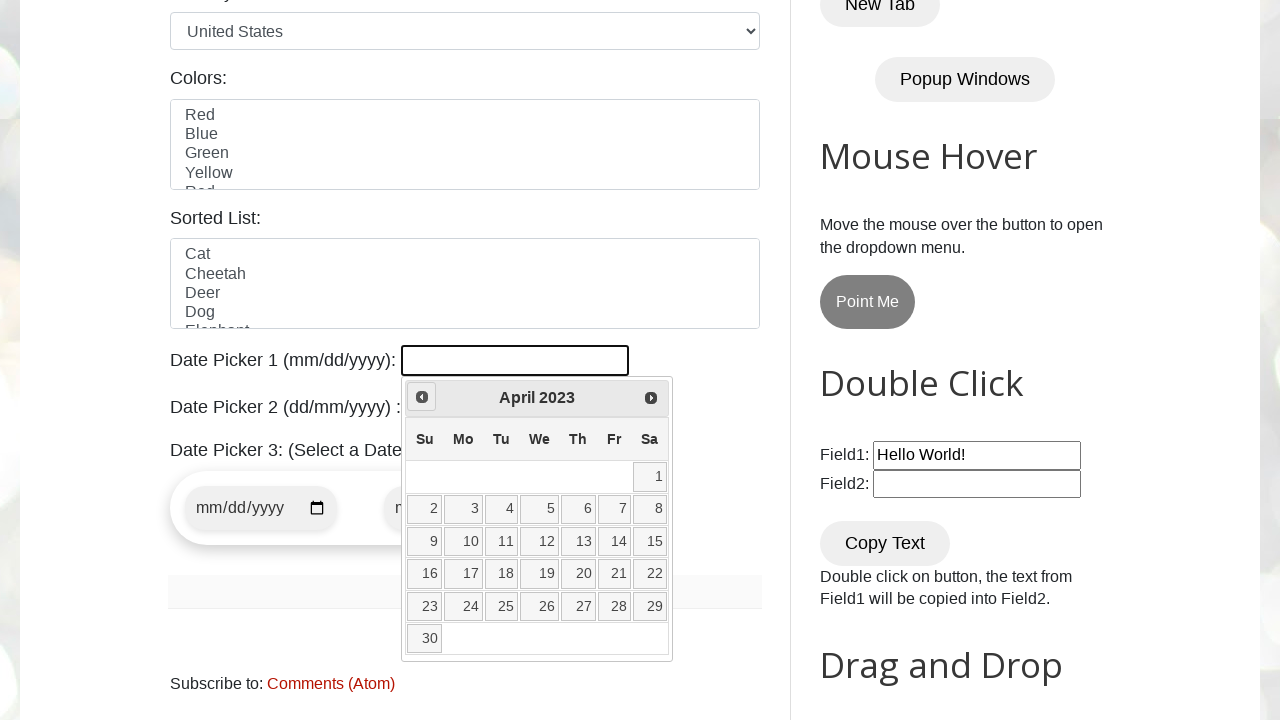

Clicked Previous button to navigate to earlier month at (422, 397) on xpath=//a[@title='Prev']
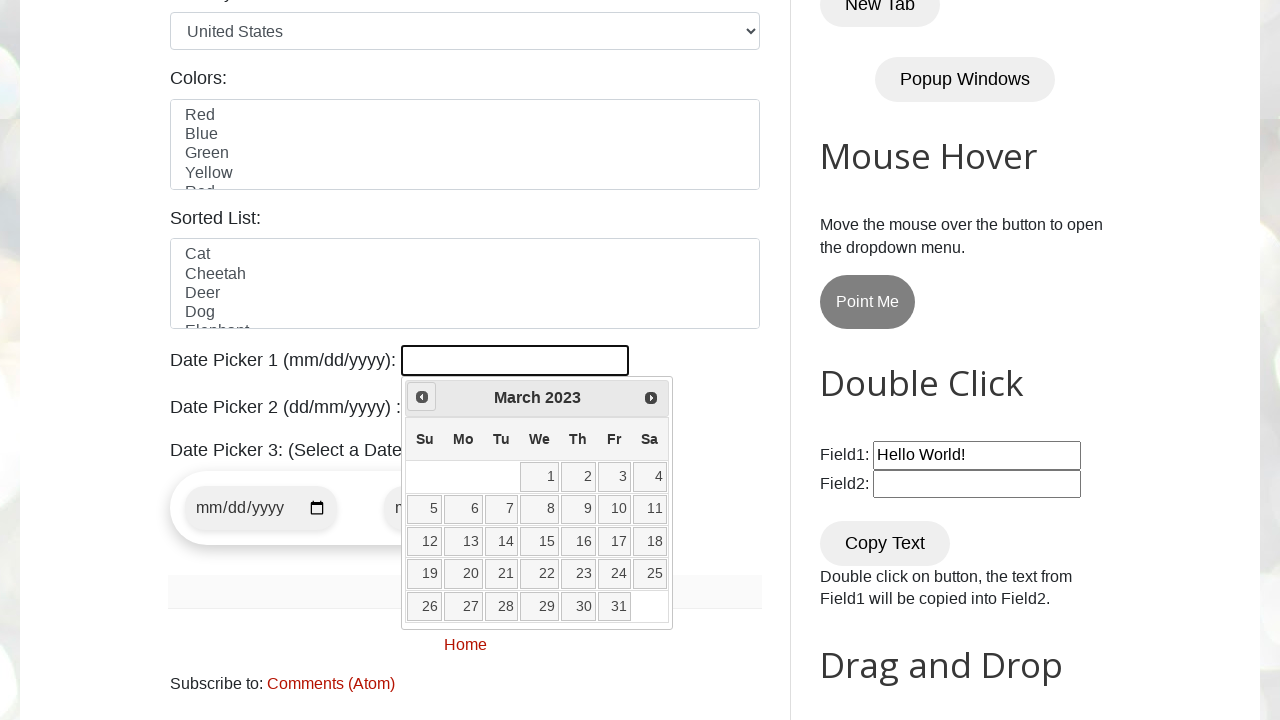

Retrieved current year from datepicker
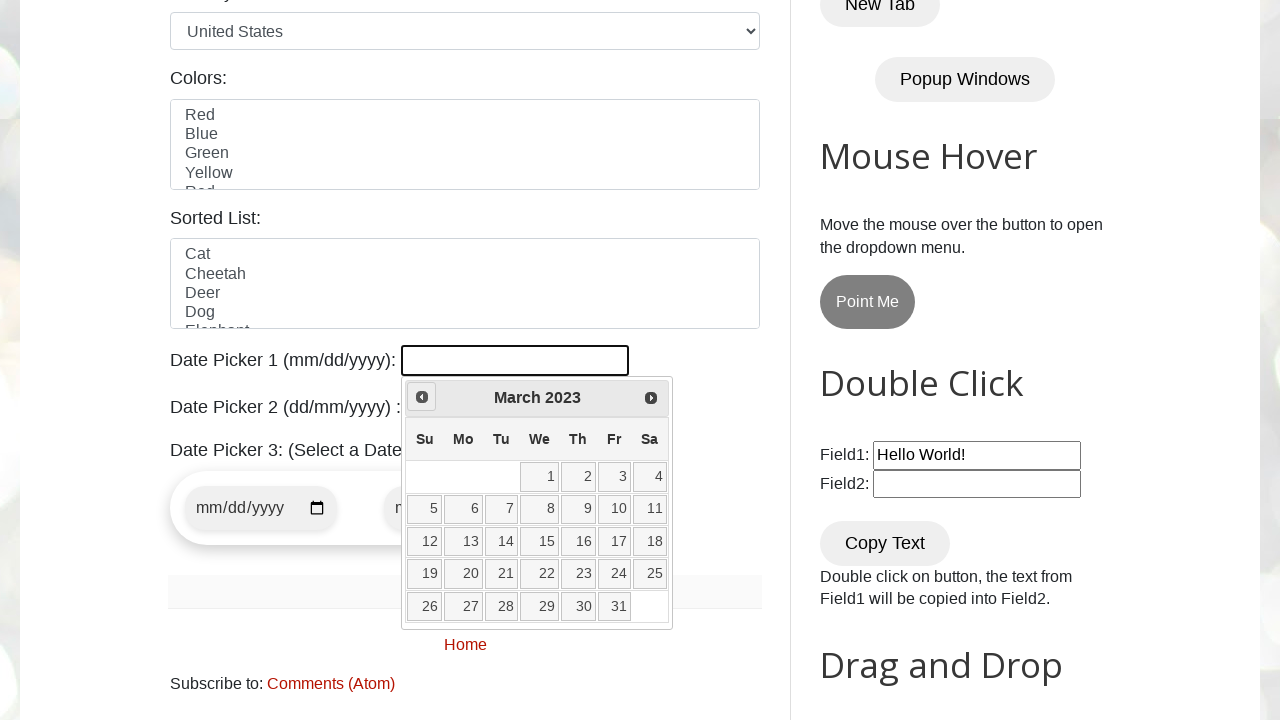

Retrieved current month from datepicker
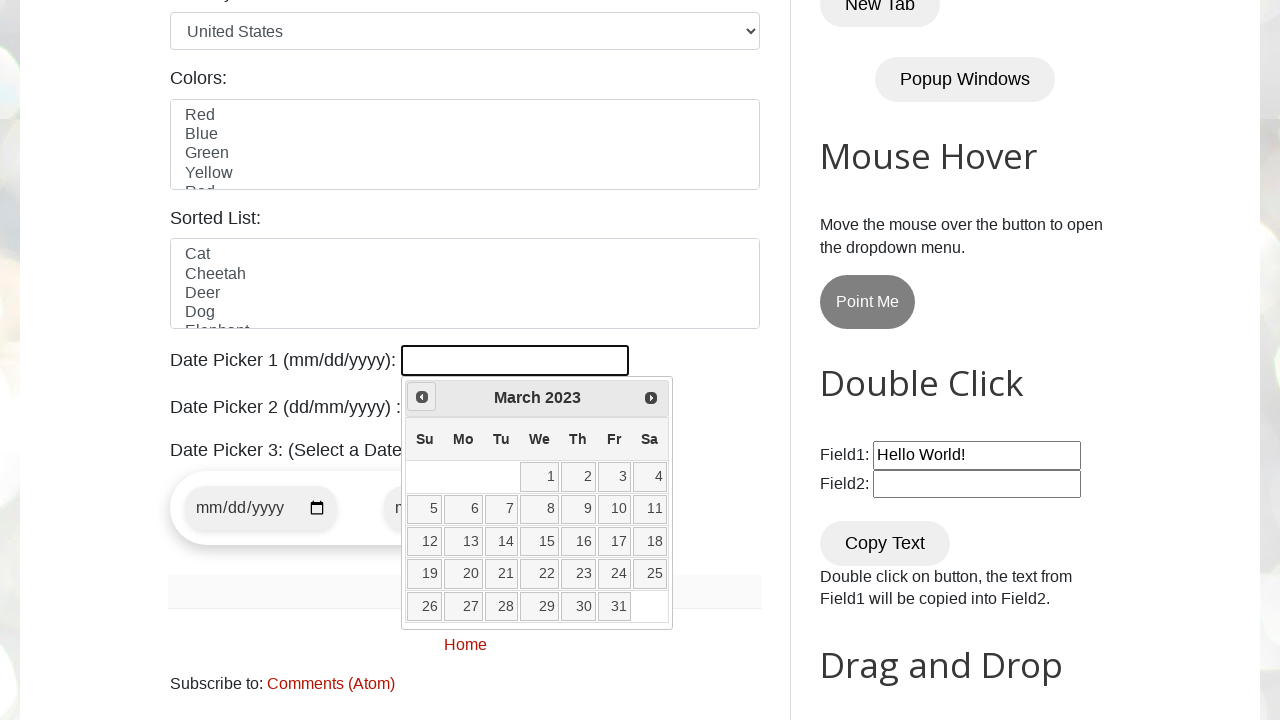

Clicked Previous button to navigate to earlier month at (422, 397) on xpath=//a[@title='Prev']
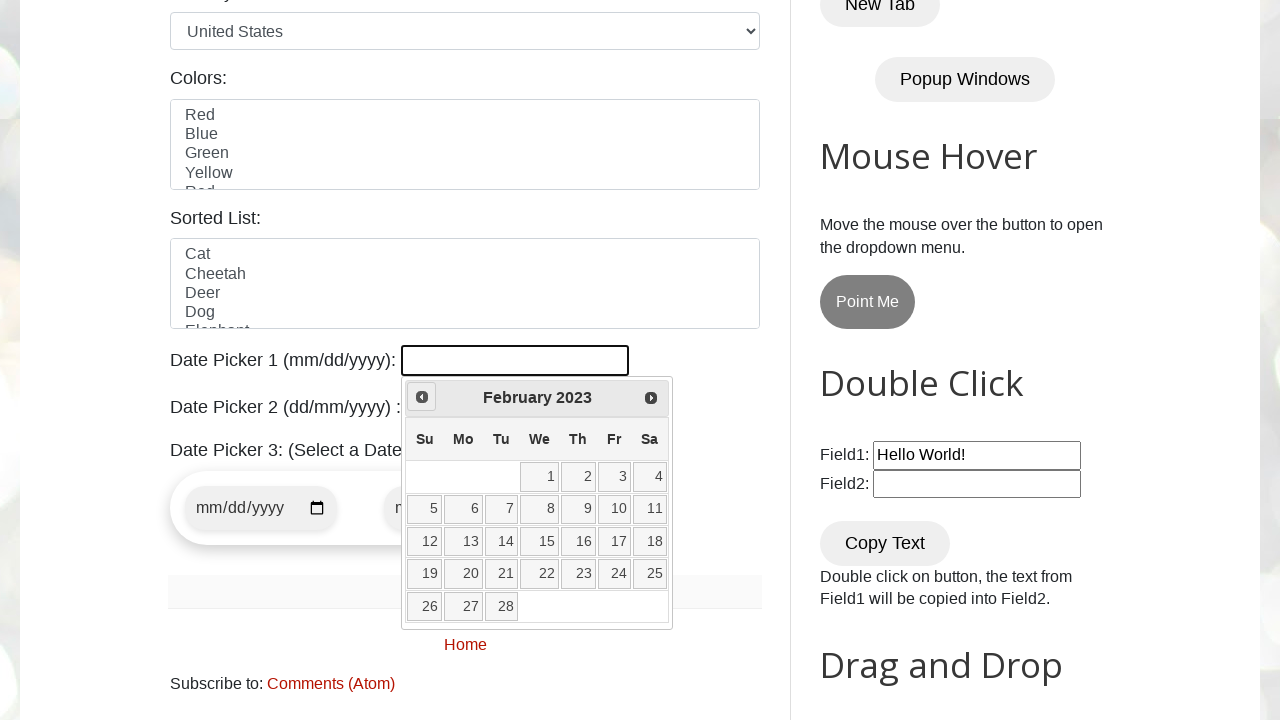

Retrieved current year from datepicker
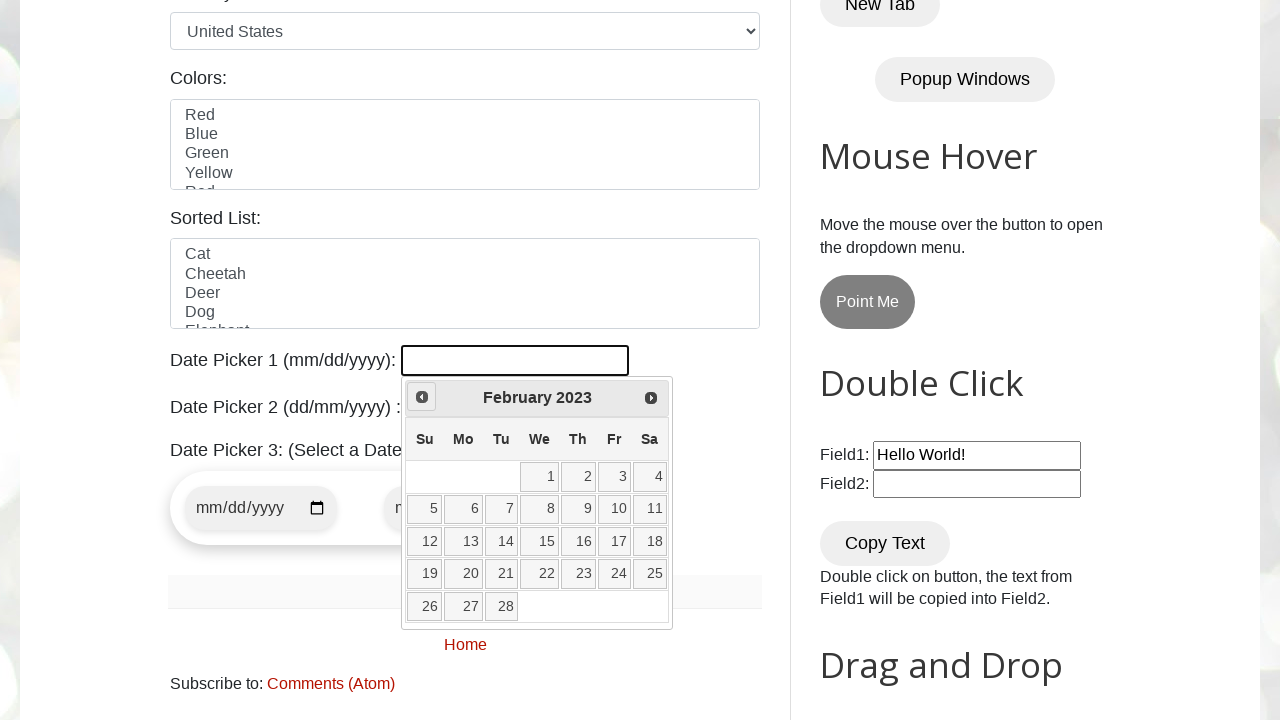

Retrieved current month from datepicker
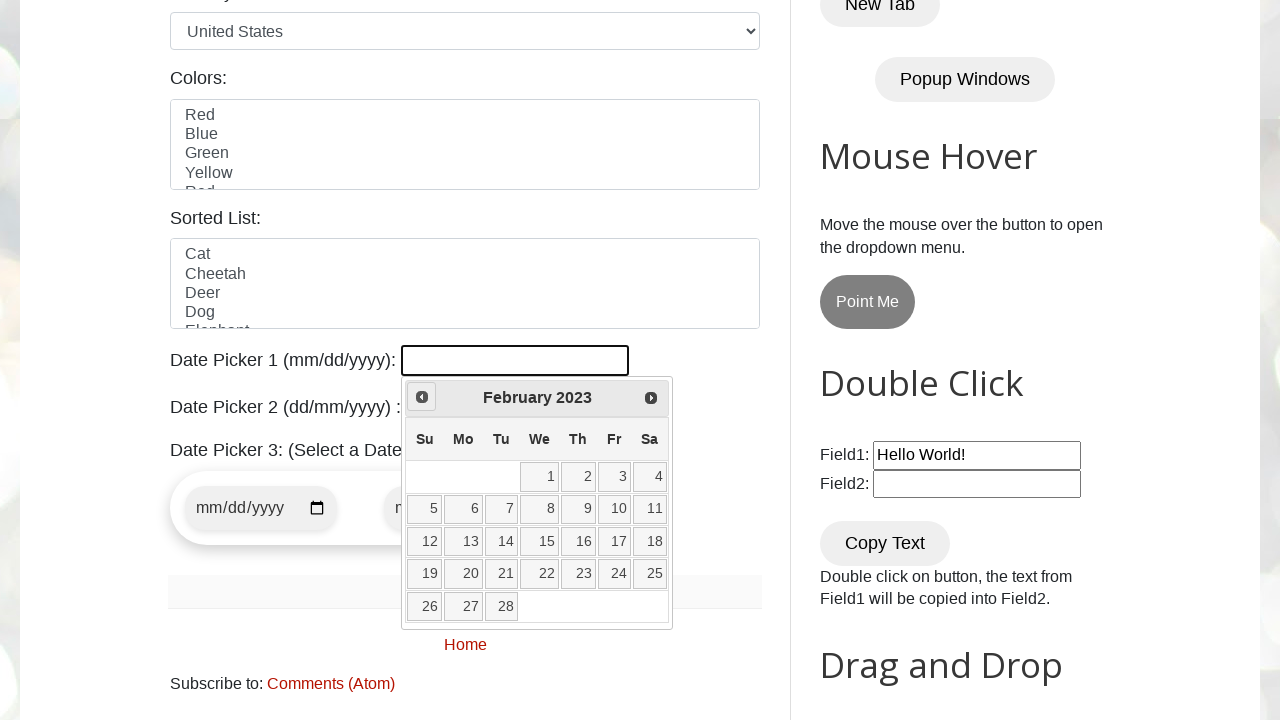

Clicked Previous button to navigate to earlier month at (422, 397) on xpath=//a[@title='Prev']
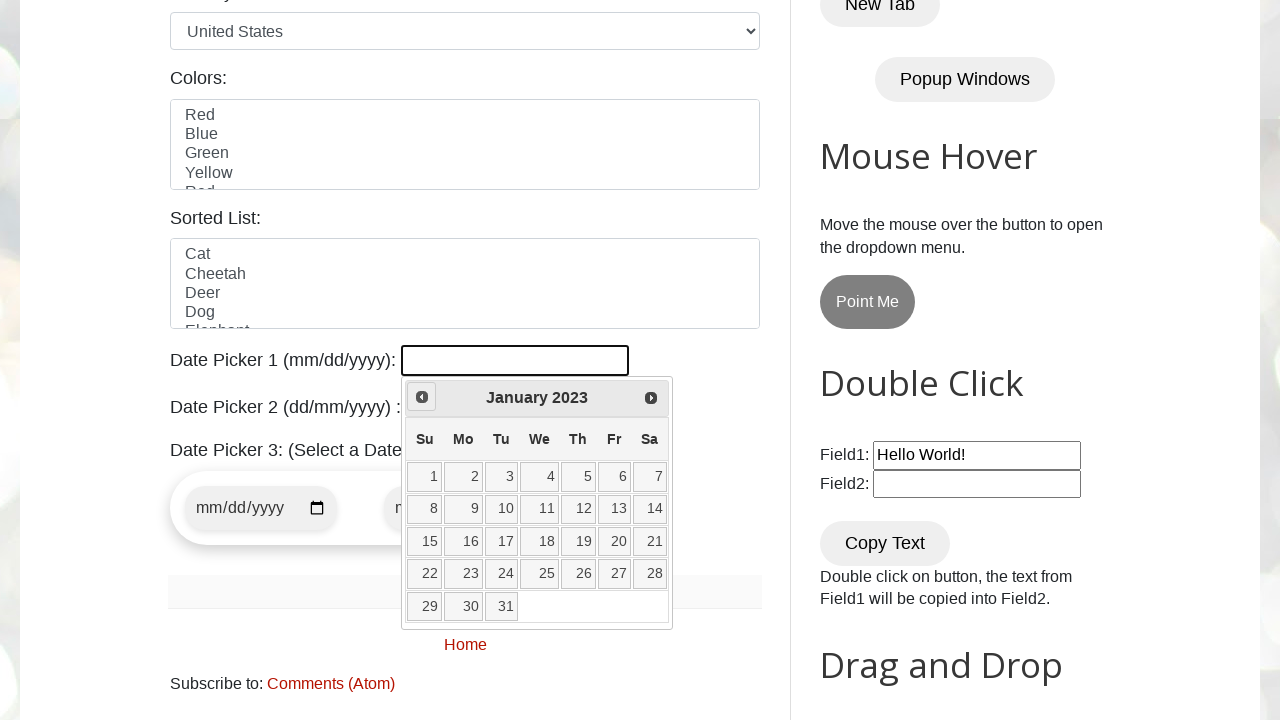

Retrieved current year from datepicker
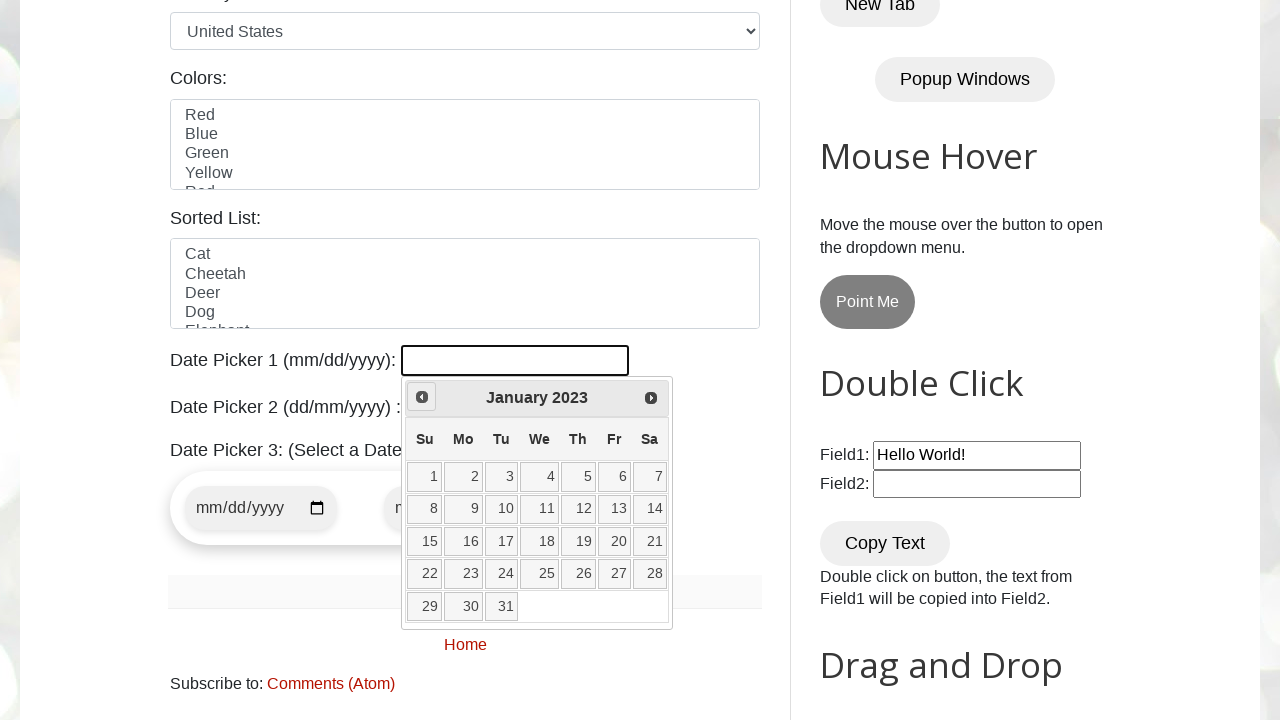

Retrieved current month from datepicker
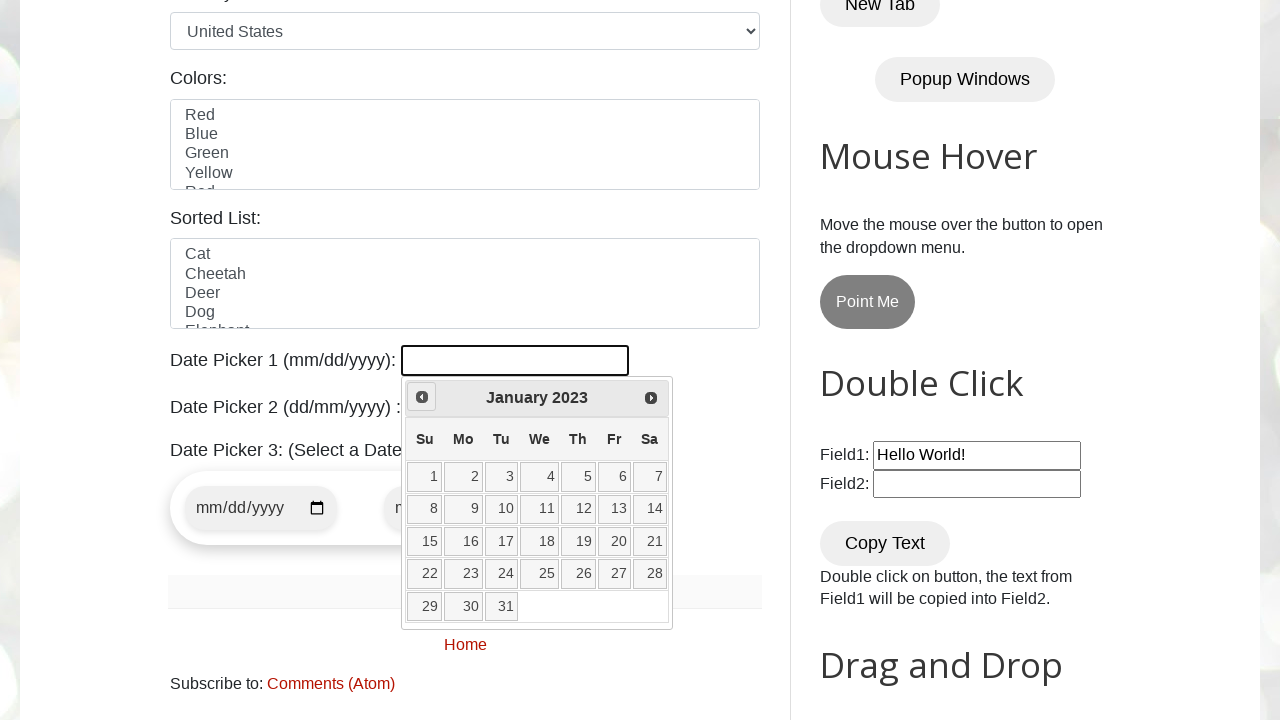

Clicked Previous button to navigate to earlier month at (422, 397) on xpath=//a[@title='Prev']
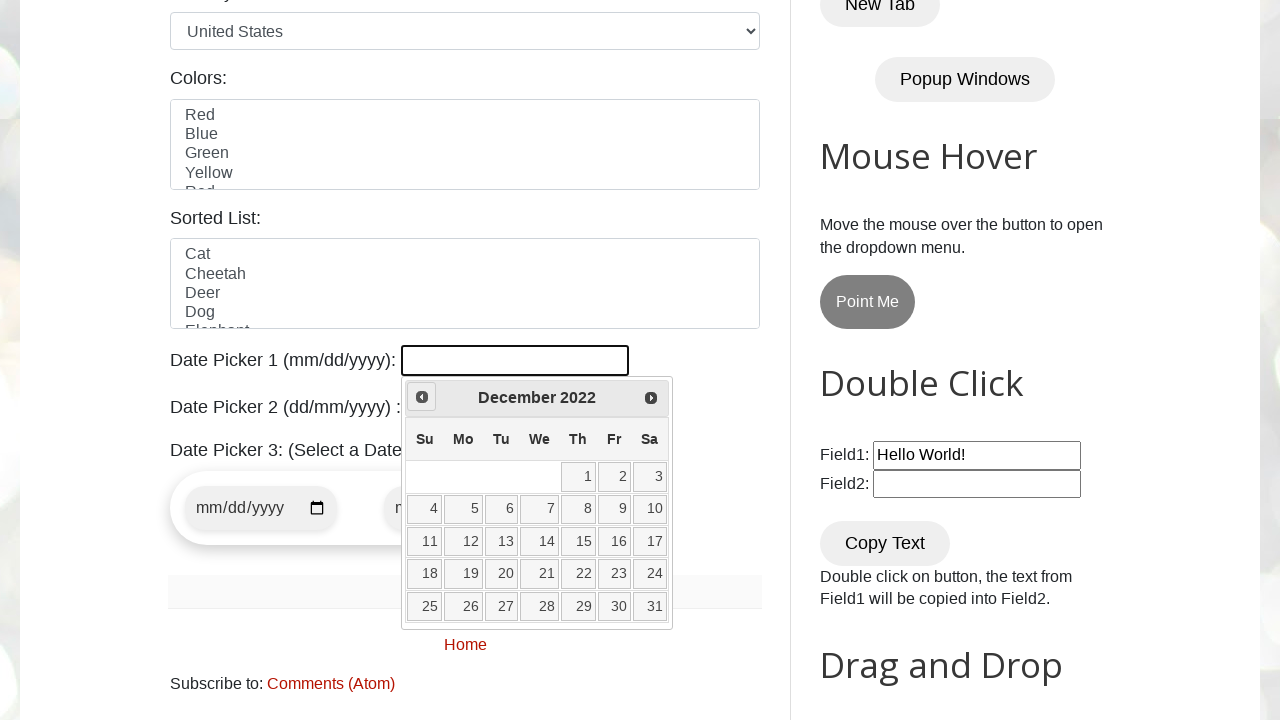

Retrieved current year from datepicker
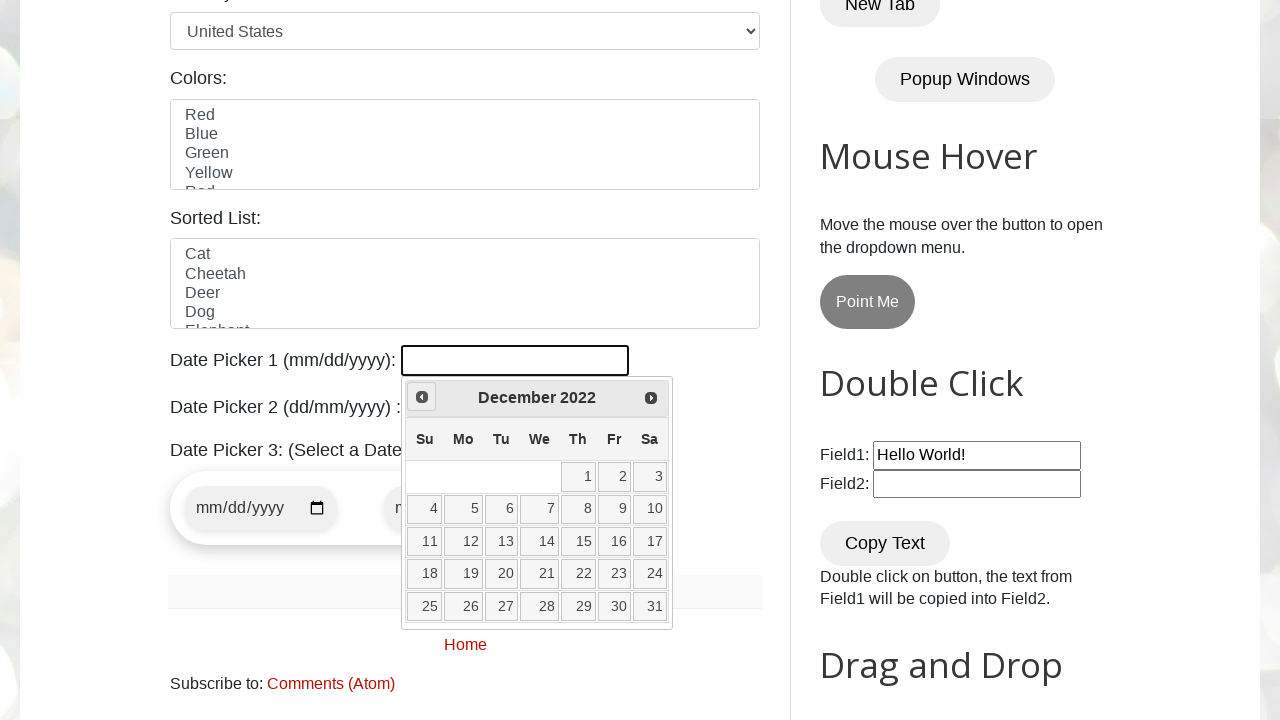

Retrieved current month from datepicker
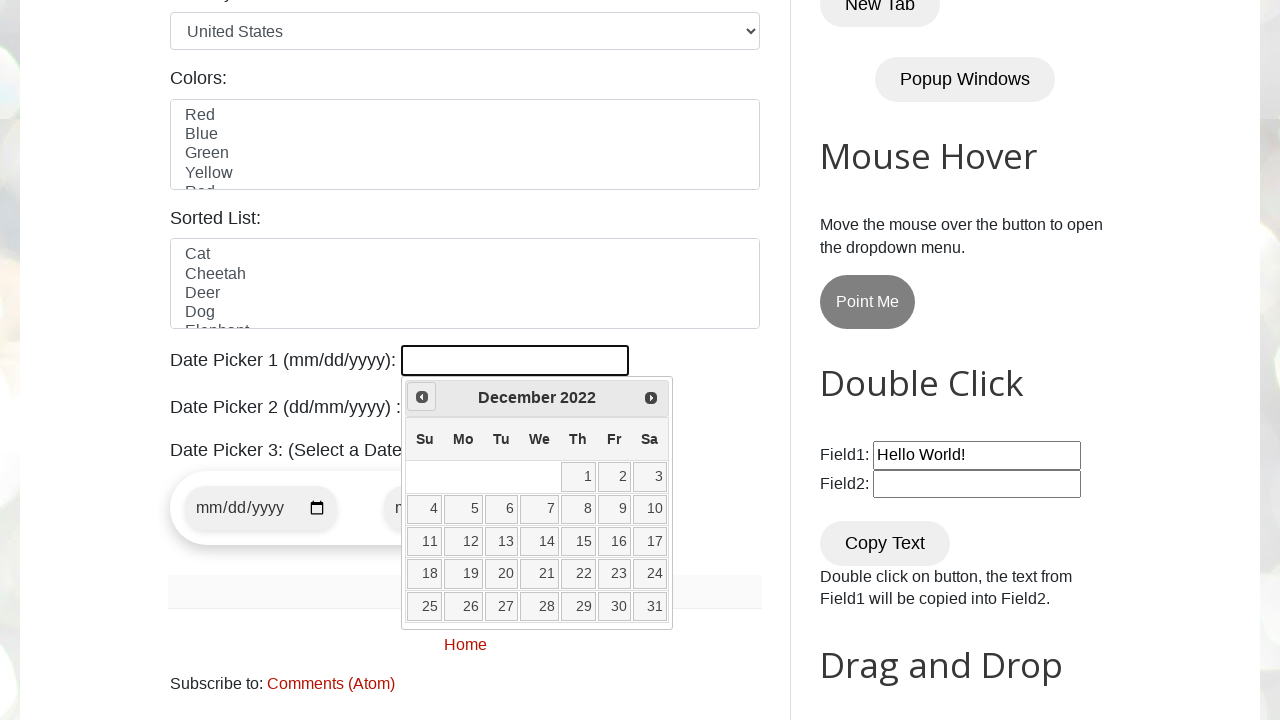

Clicked Previous button to navigate to earlier month at (422, 397) on xpath=//a[@title='Prev']
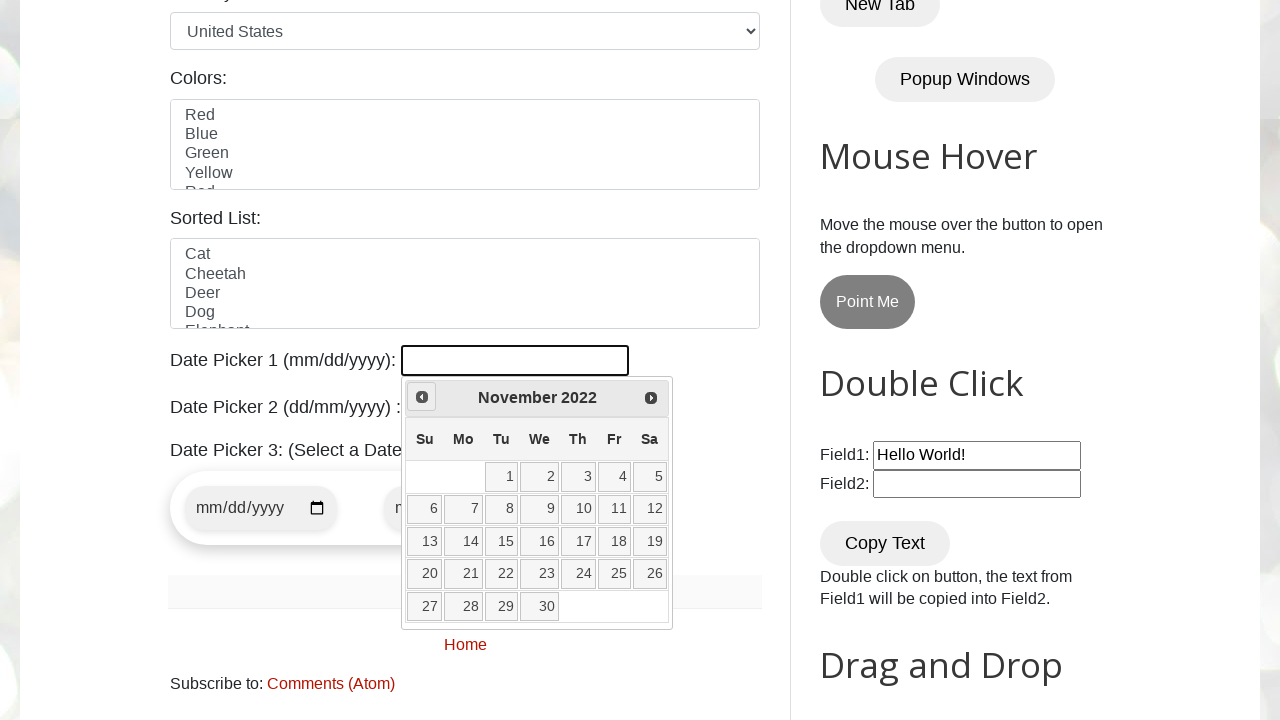

Retrieved current year from datepicker
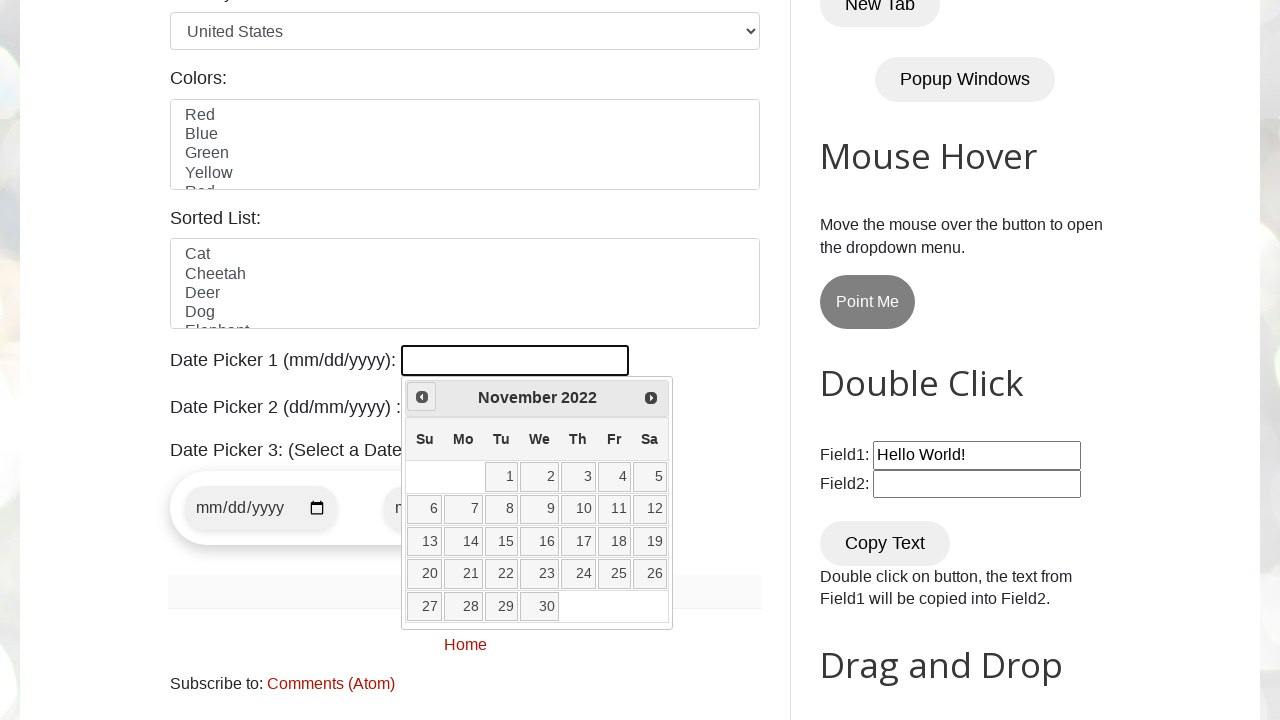

Retrieved current month from datepicker
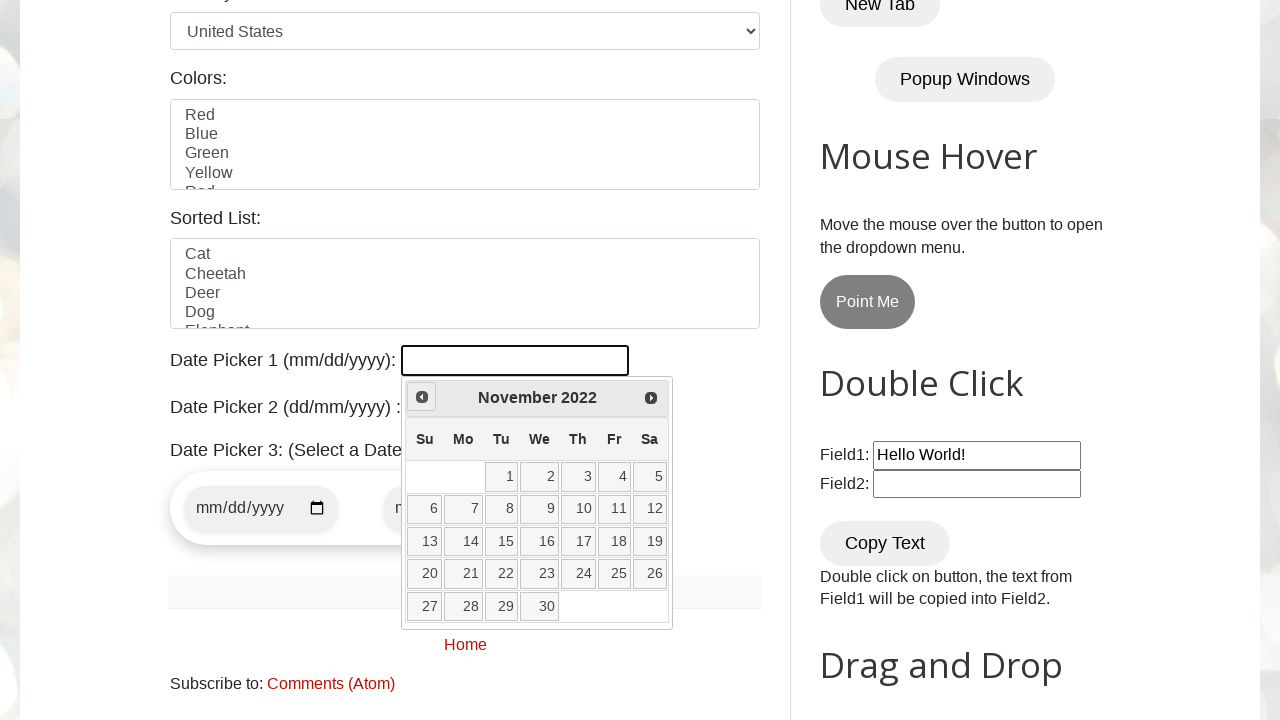

Clicked Previous button to navigate to earlier month at (422, 397) on xpath=//a[@title='Prev']
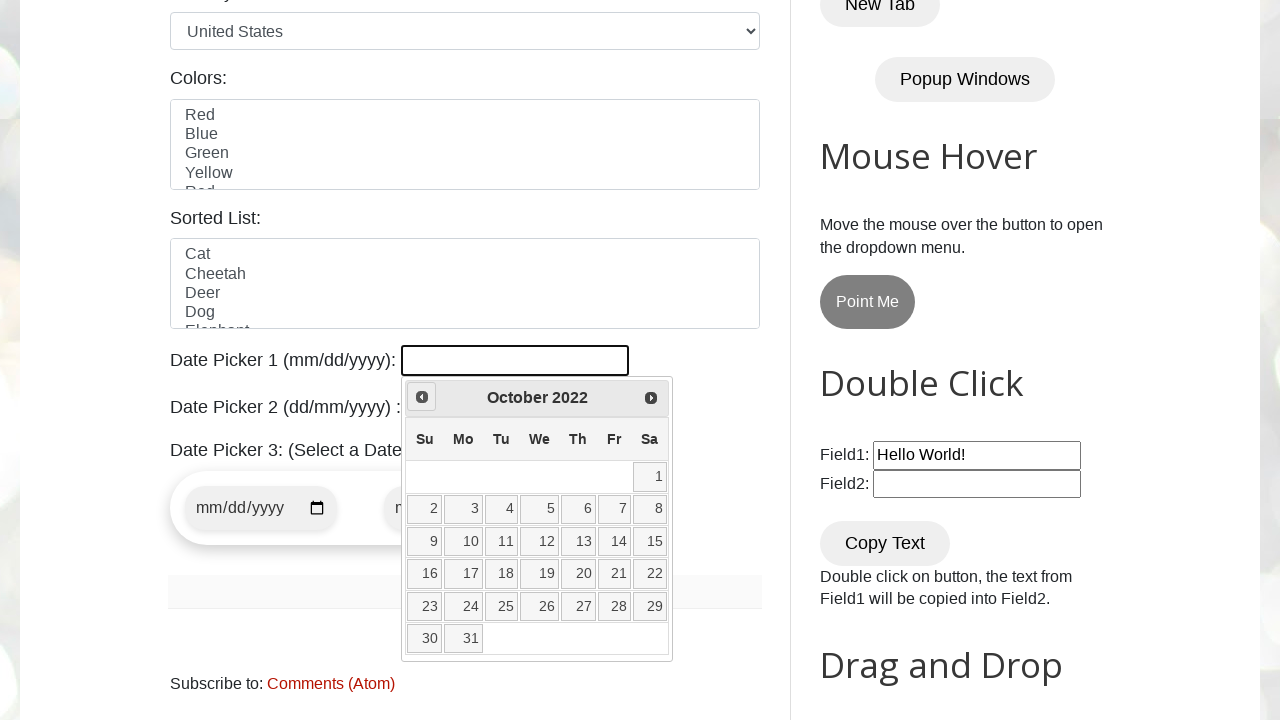

Retrieved current year from datepicker
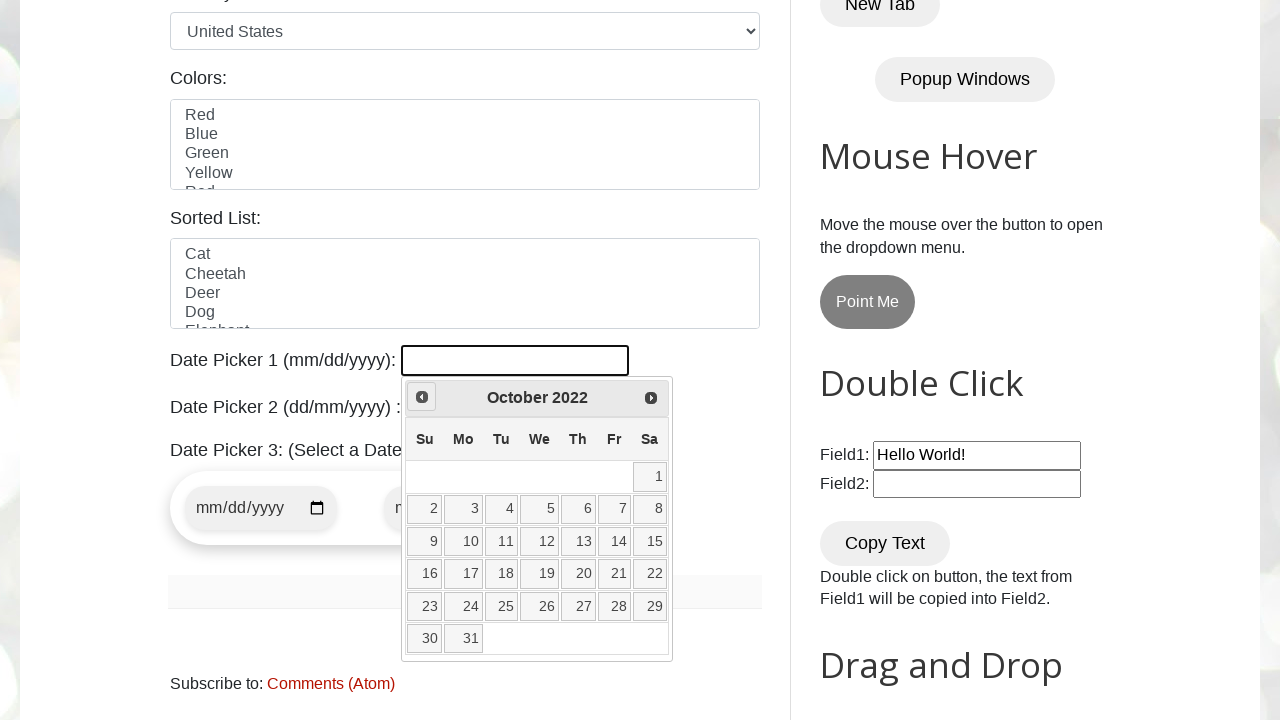

Retrieved current month from datepicker
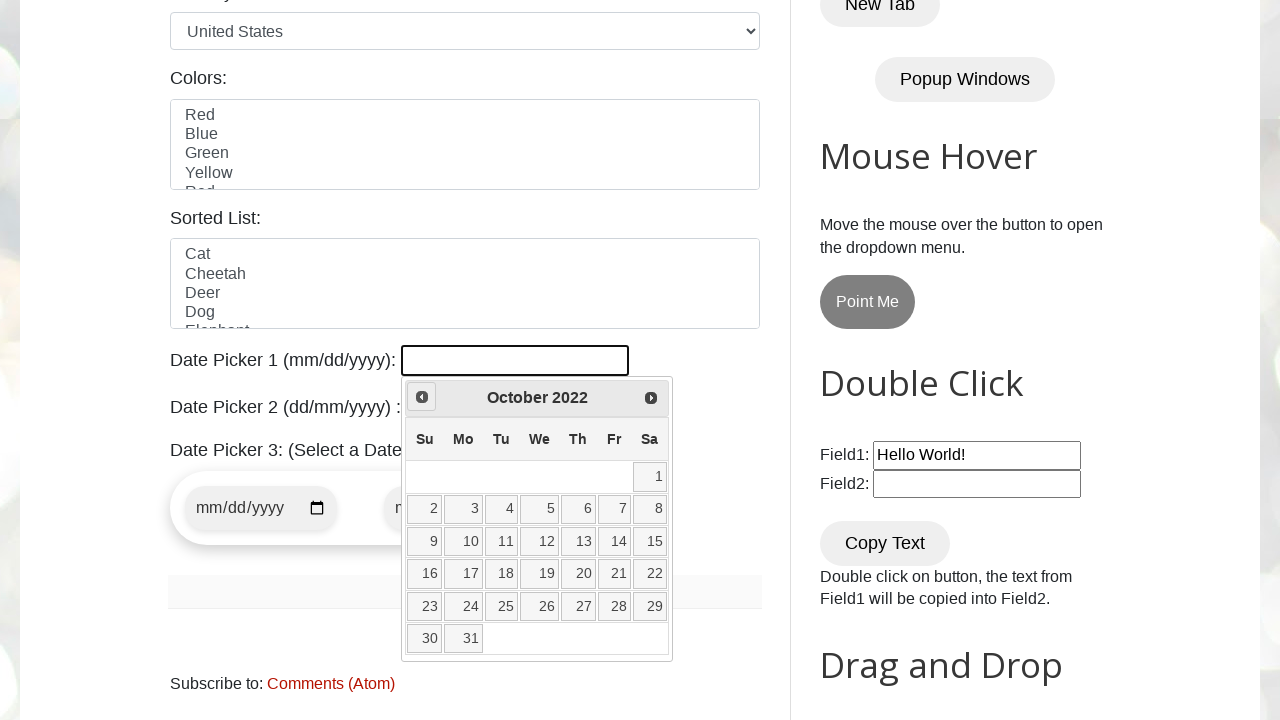

Clicked Previous button to navigate to earlier month at (422, 397) on xpath=//a[@title='Prev']
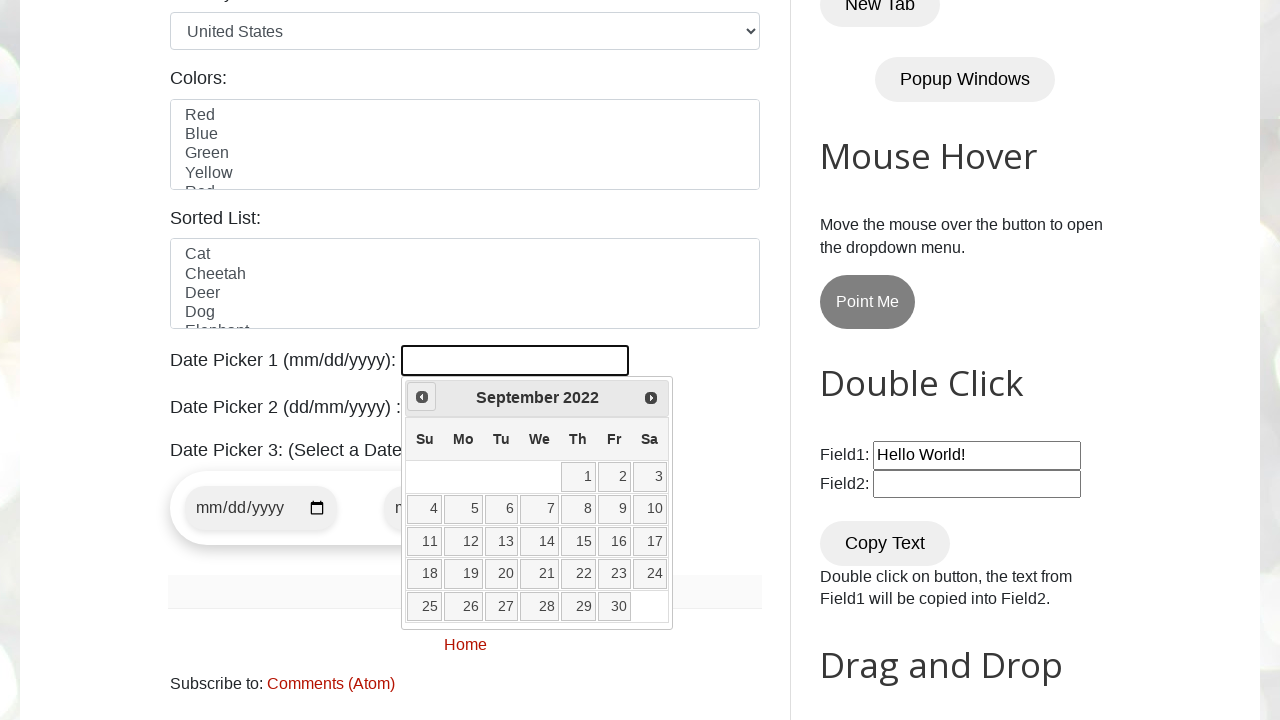

Retrieved current year from datepicker
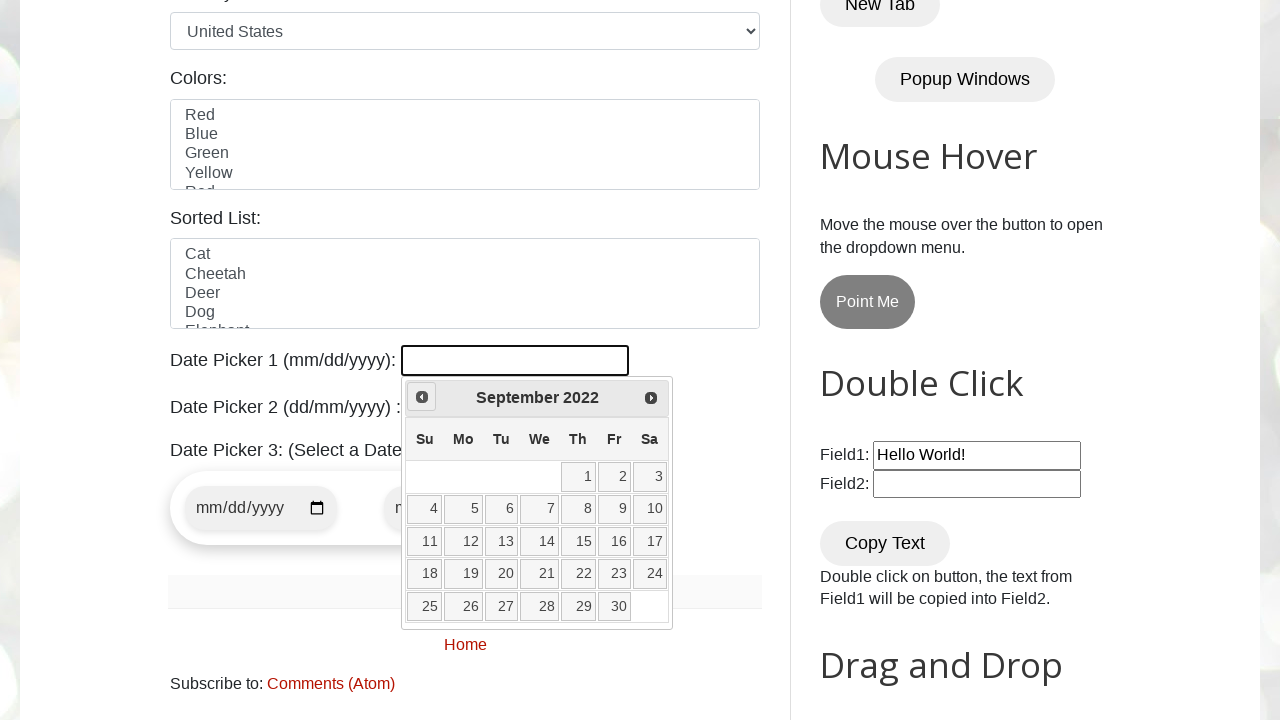

Retrieved current month from datepicker
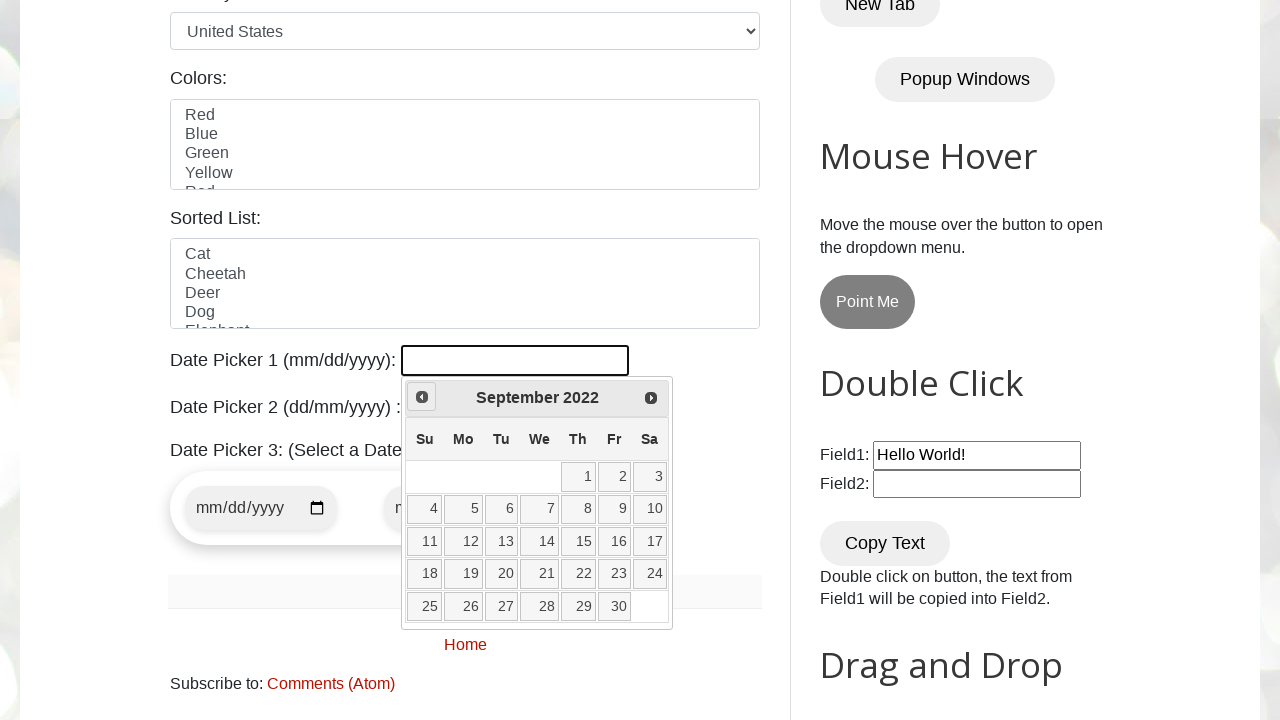

Clicked Previous button to navigate to earlier month at (422, 397) on xpath=//a[@title='Prev']
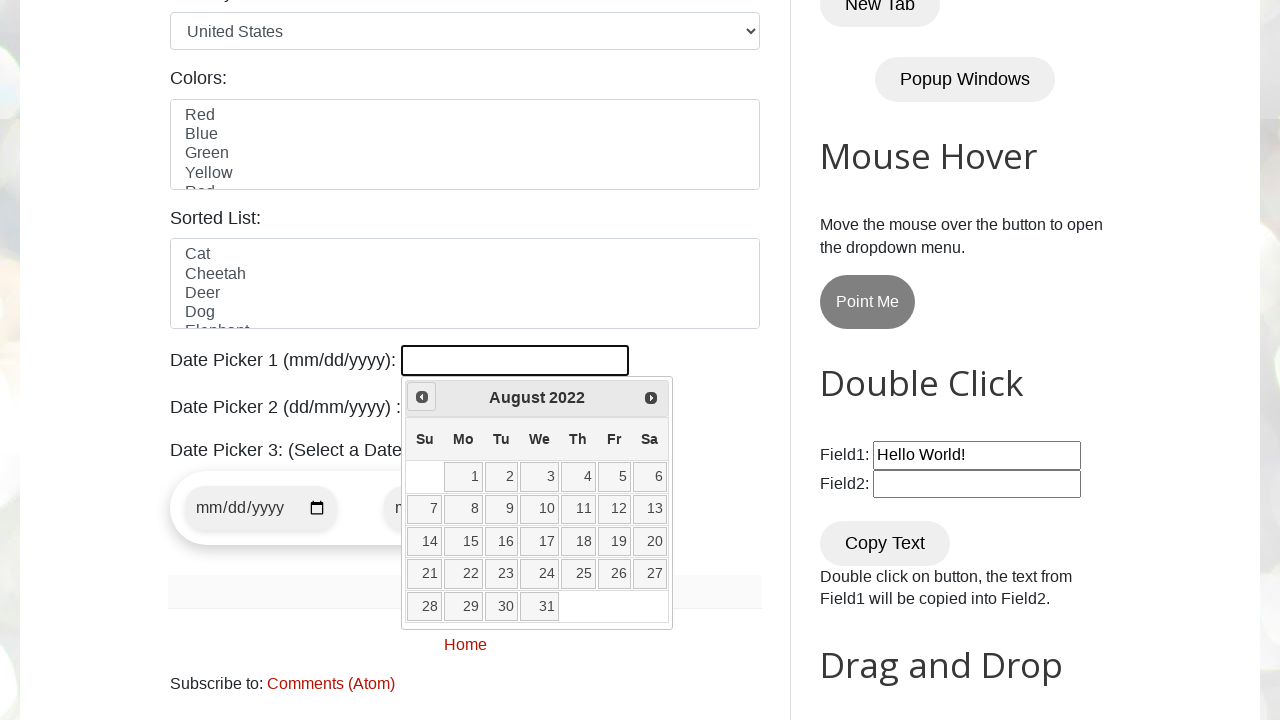

Retrieved current year from datepicker
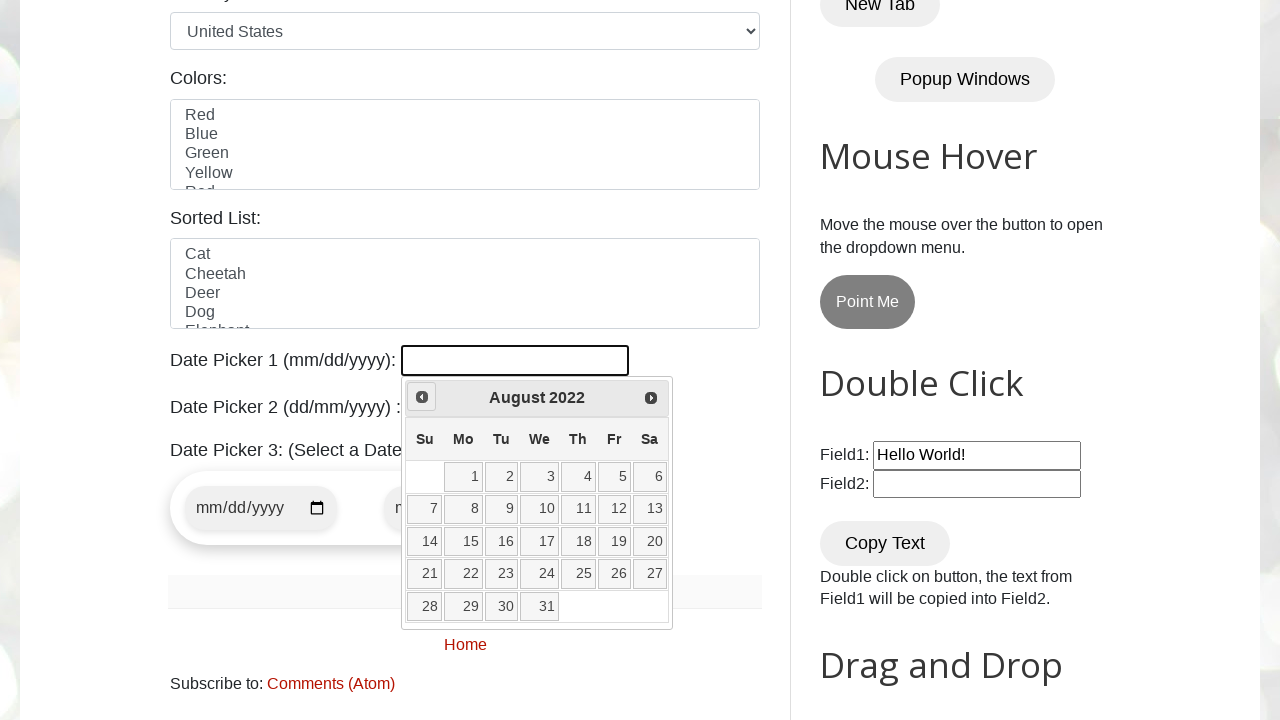

Retrieved current month from datepicker
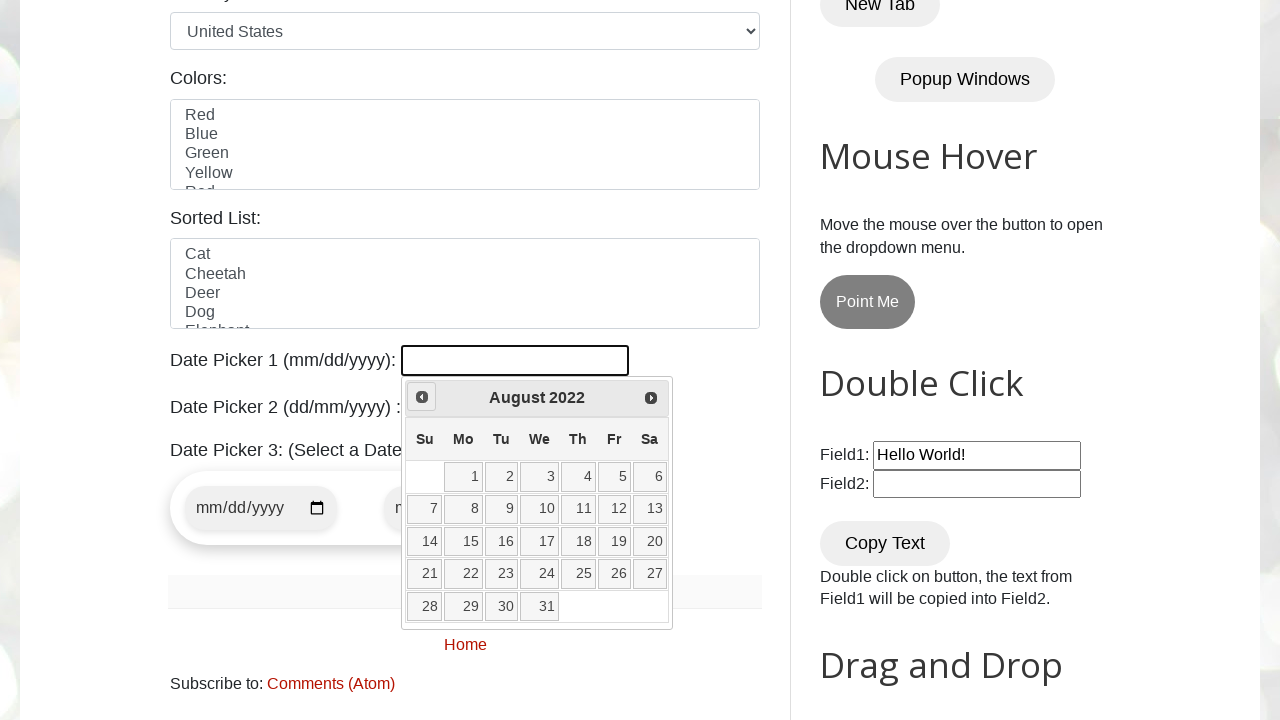

Clicked Previous button to navigate to earlier month at (422, 397) on xpath=//a[@title='Prev']
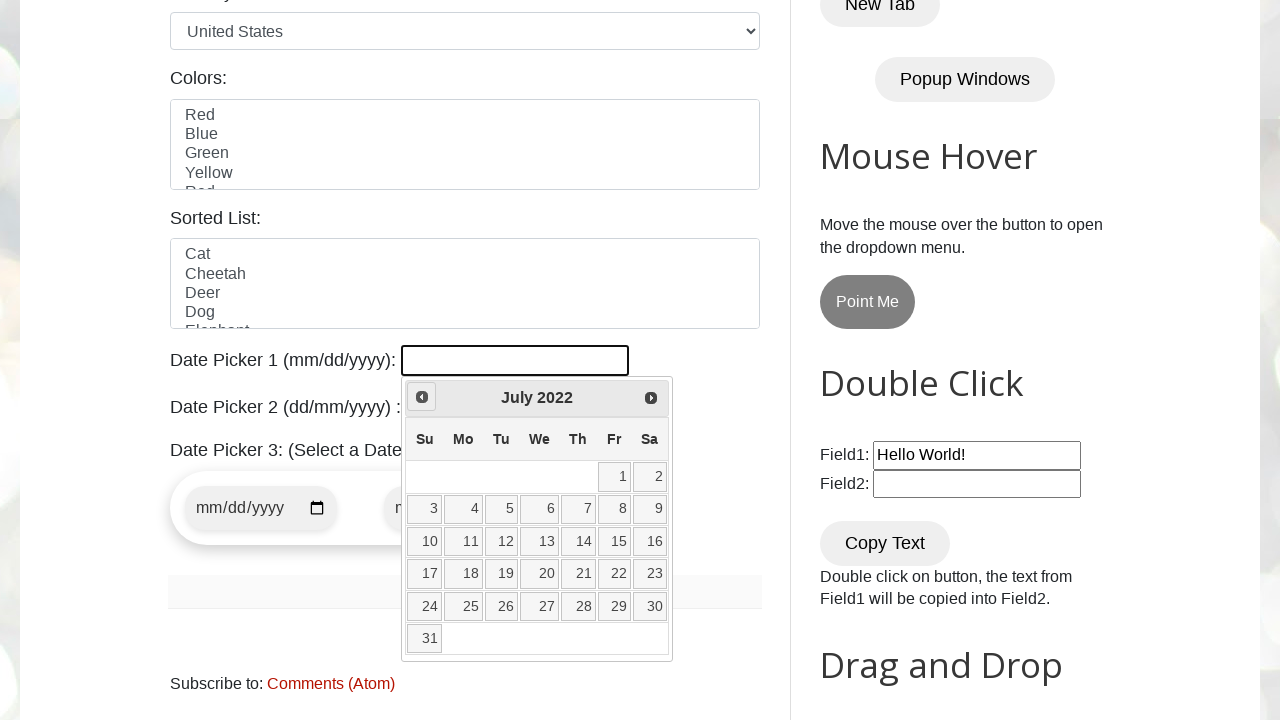

Retrieved current year from datepicker
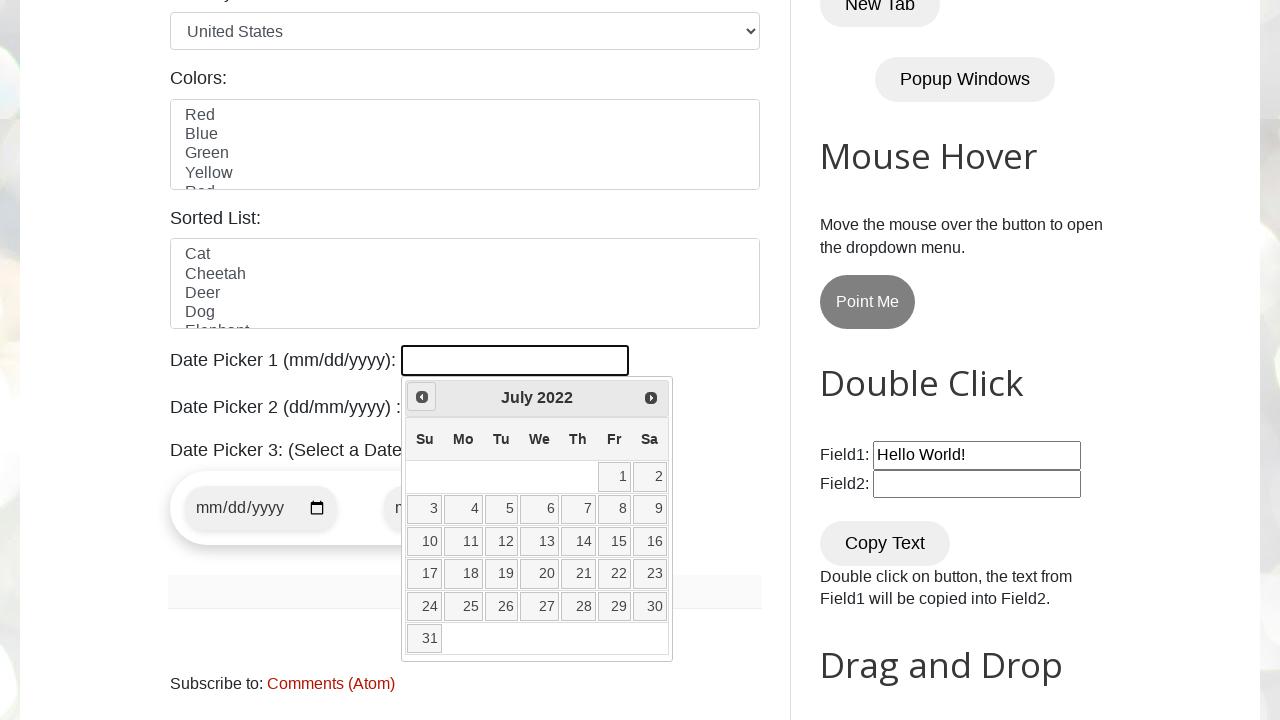

Retrieved current month from datepicker
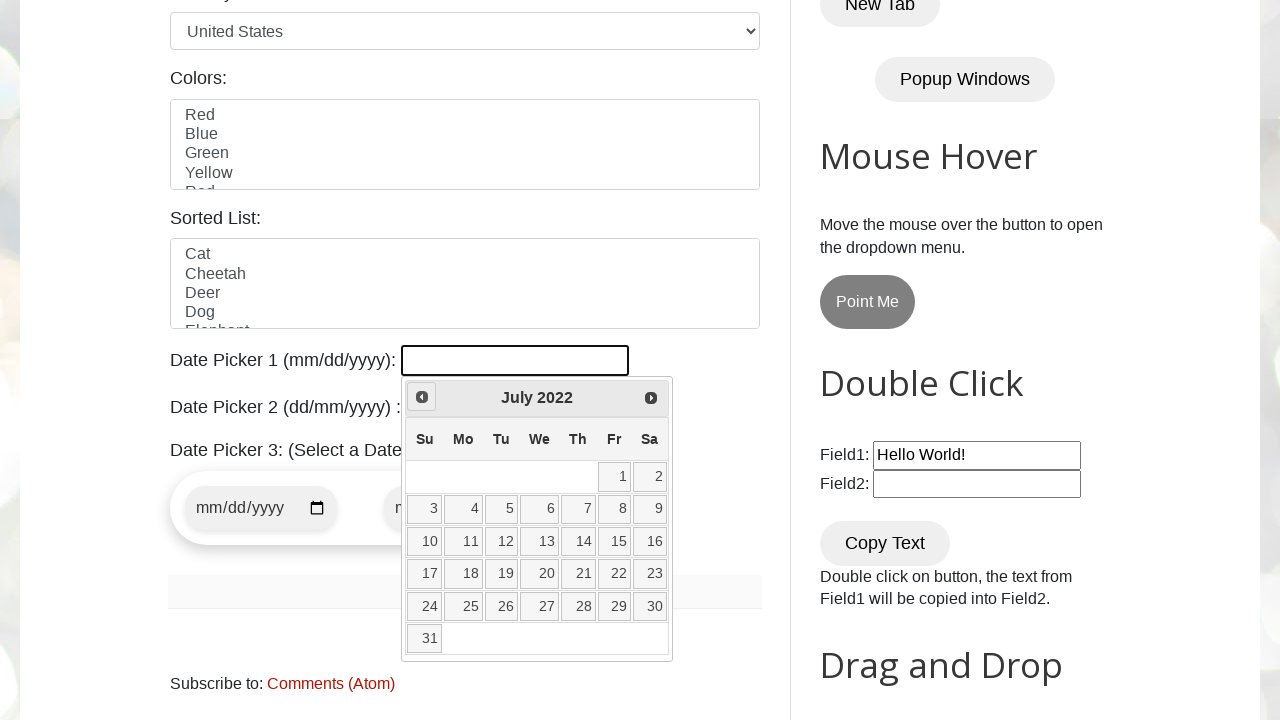

Reached target date: July 2022
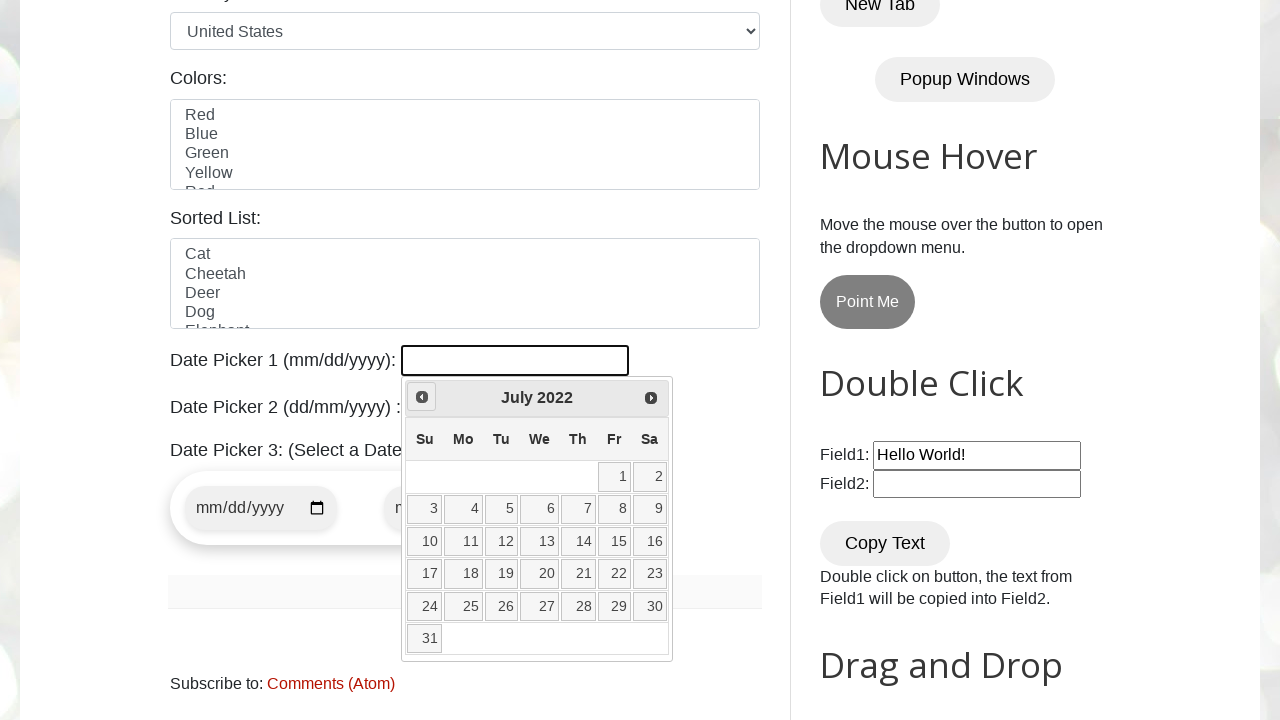

Selected date 21 from the calendar at (578, 574) on //table[@class='ui-datepicker-calendar']//td//a[text()='21']
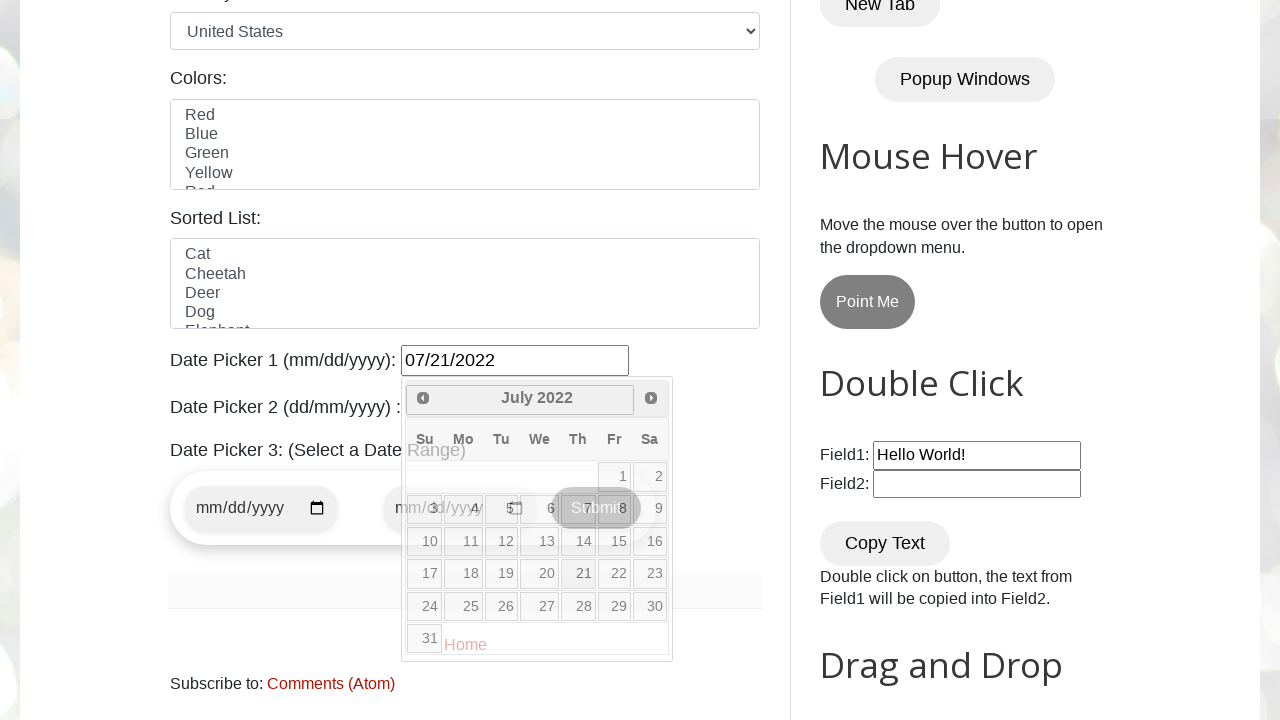

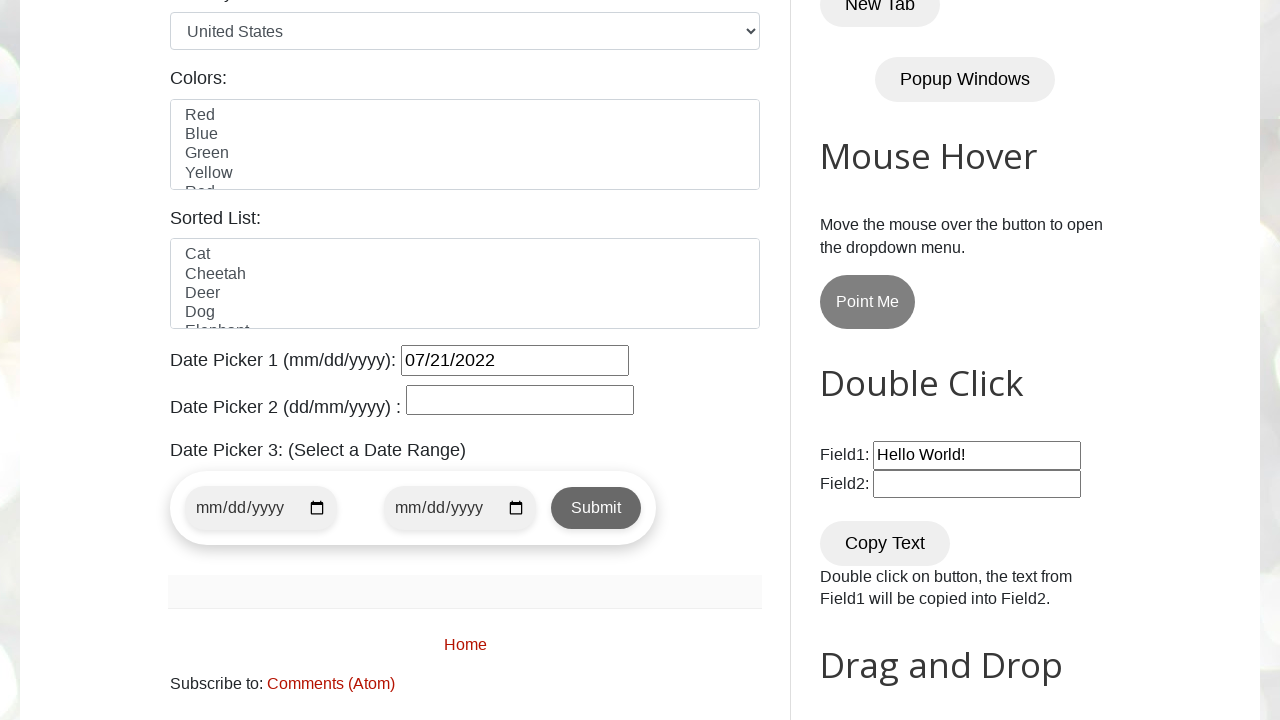